Tests a click speed test page by repeatedly clicking a button to measure click rate

Starting URL: https://www.mcrpg.com/kohi-click-test/

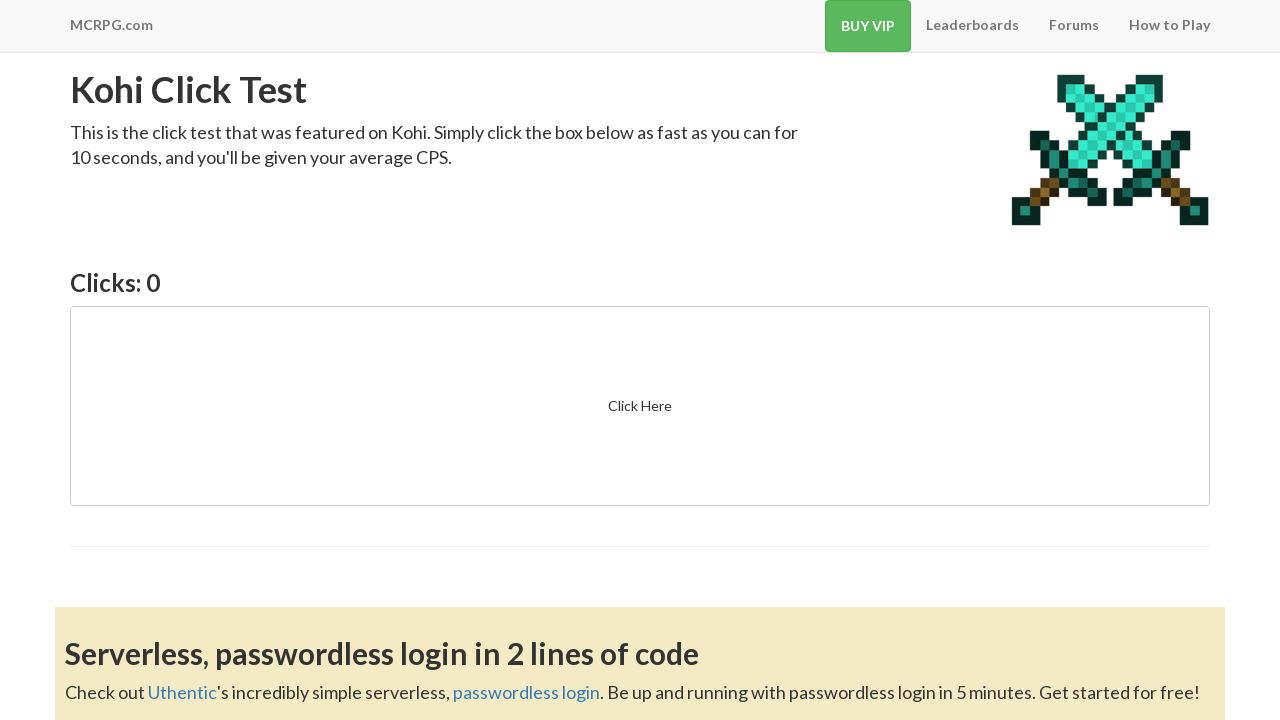

Waited for click test button to load
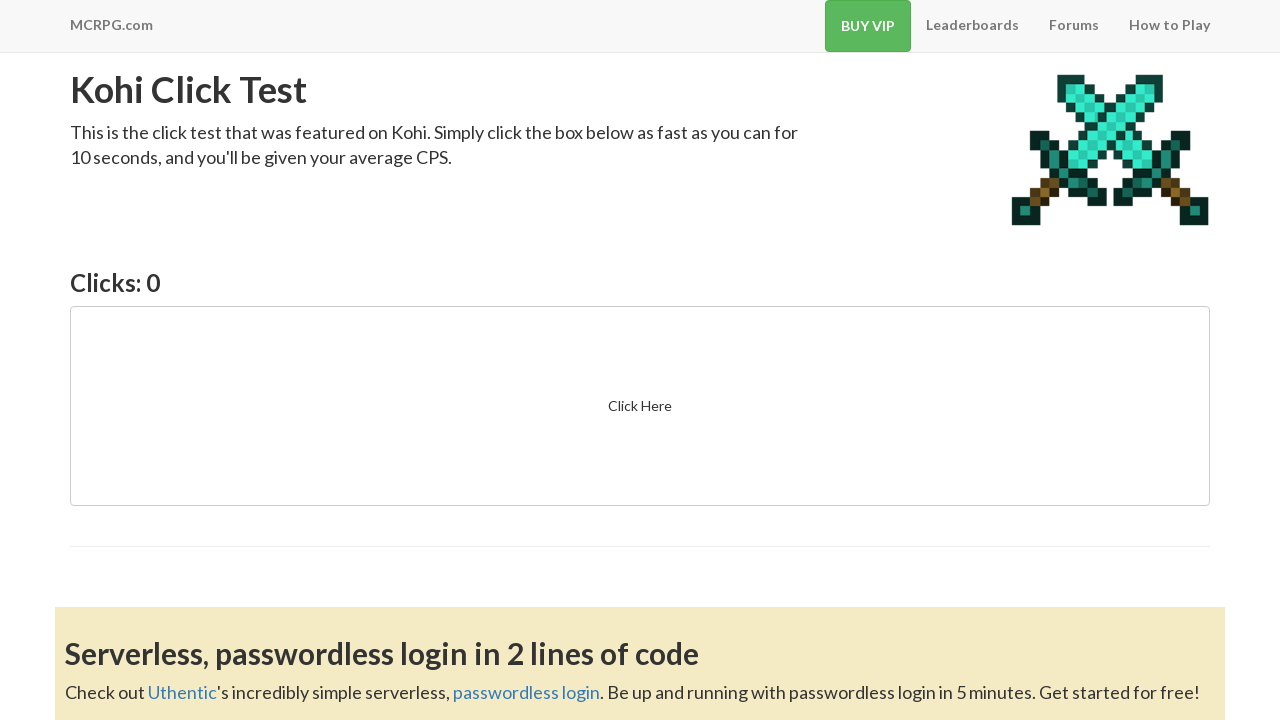

Clicked the kohi click test button at (640, 406) on .btn-default
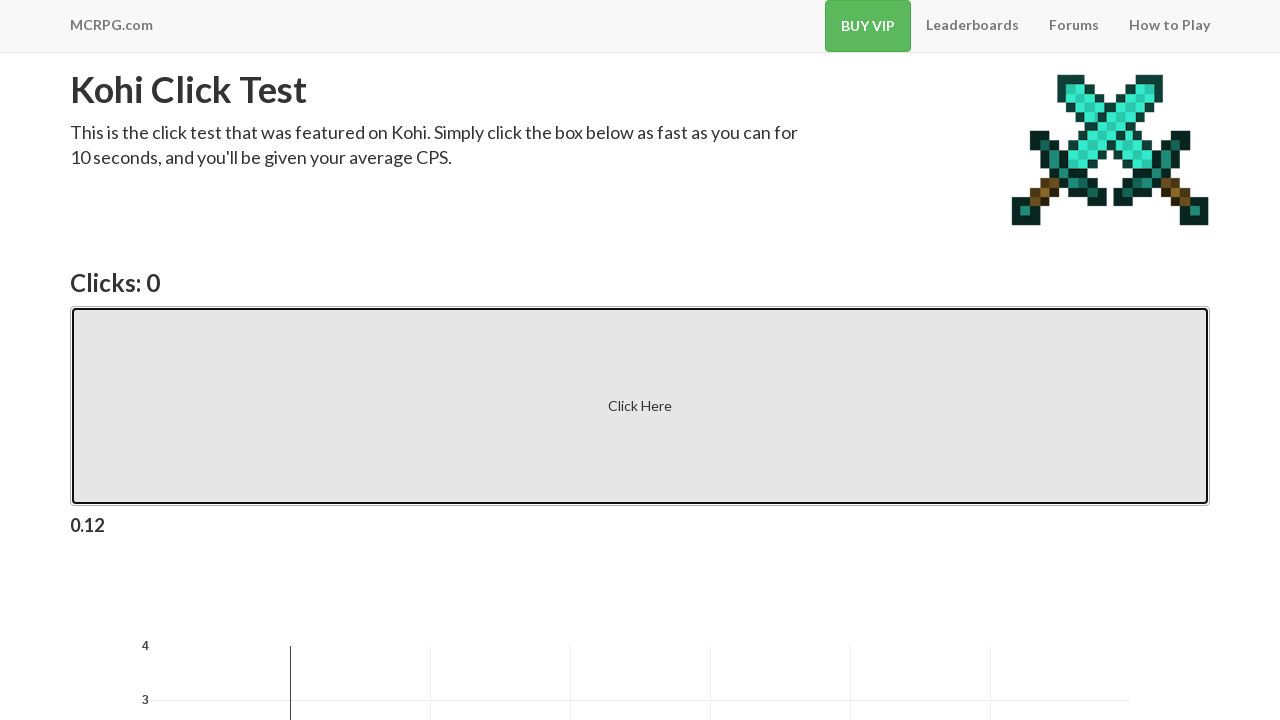

Clicked the kohi click test button at (640, 406) on .btn-default
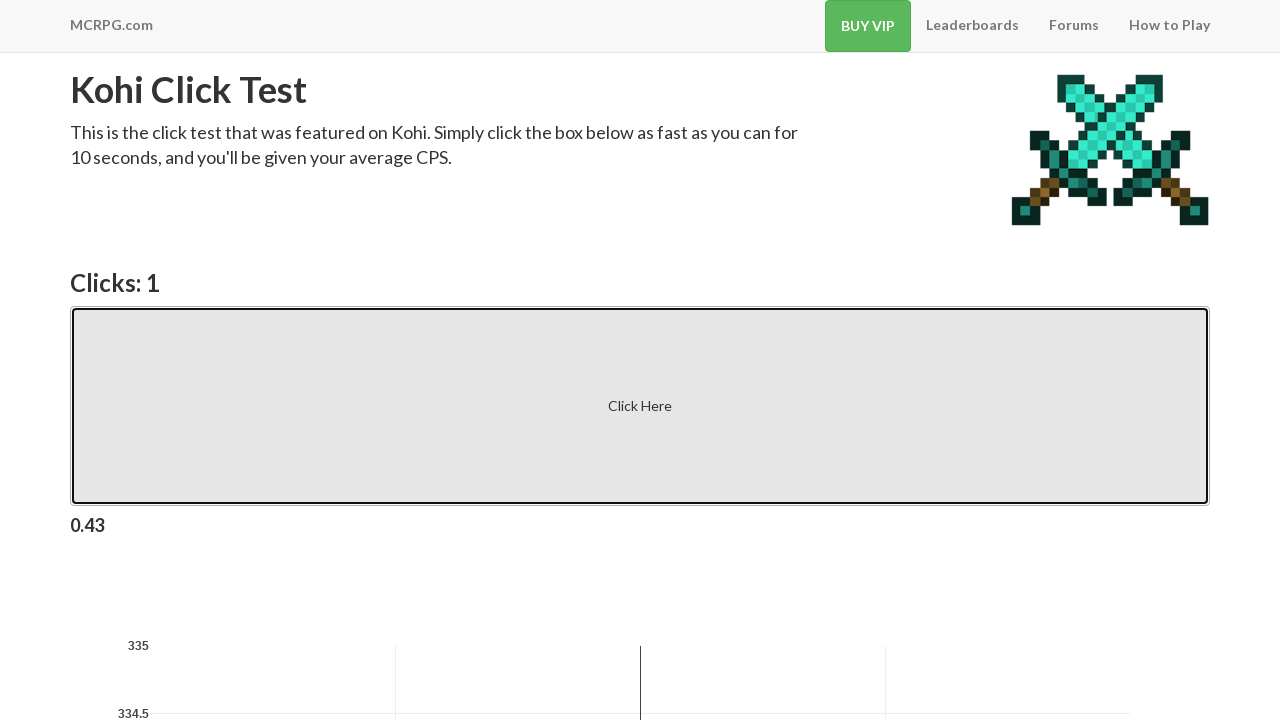

Clicked the kohi click test button at (640, 406) on .btn-default
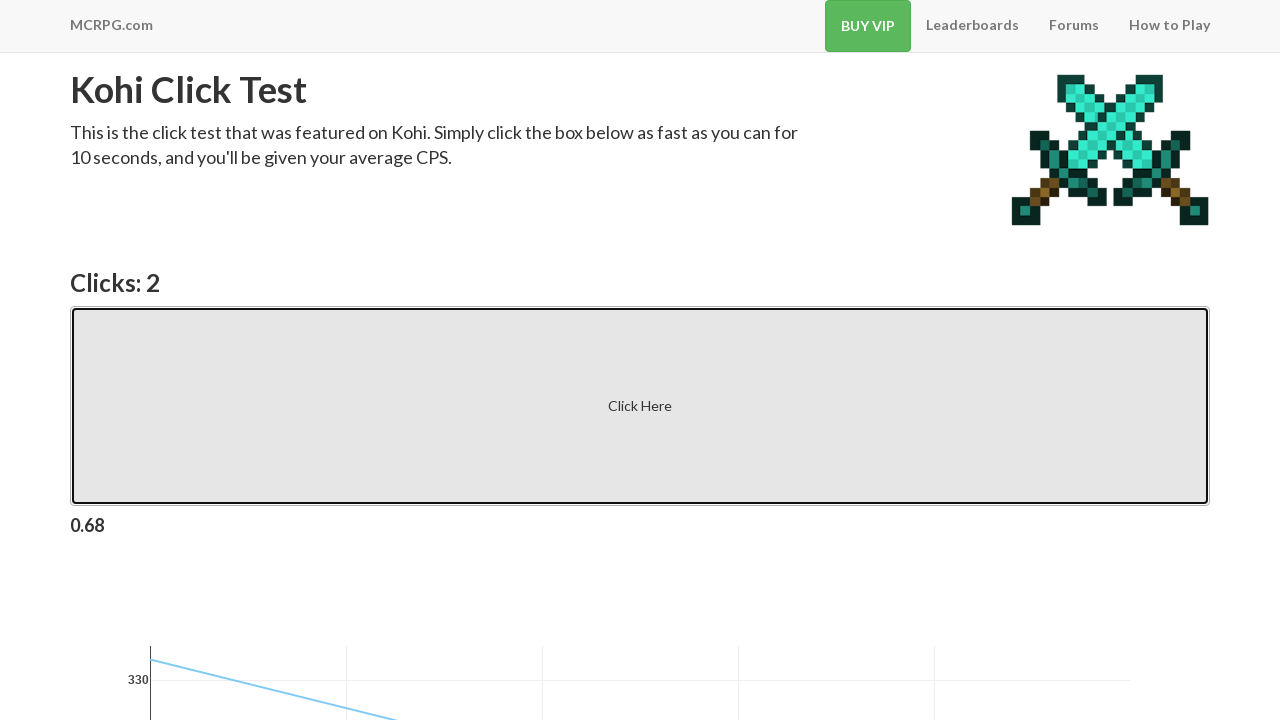

Clicked the kohi click test button at (640, 406) on .btn-default
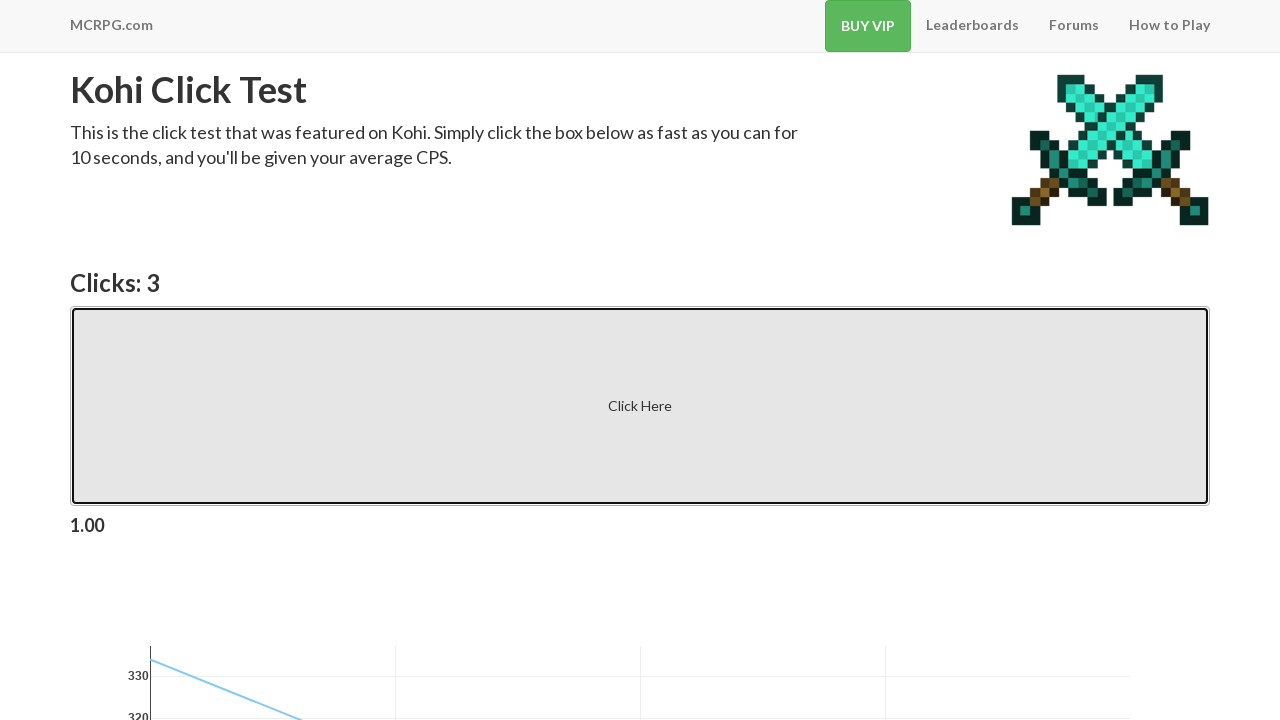

Clicked the kohi click test button at (640, 406) on .btn-default
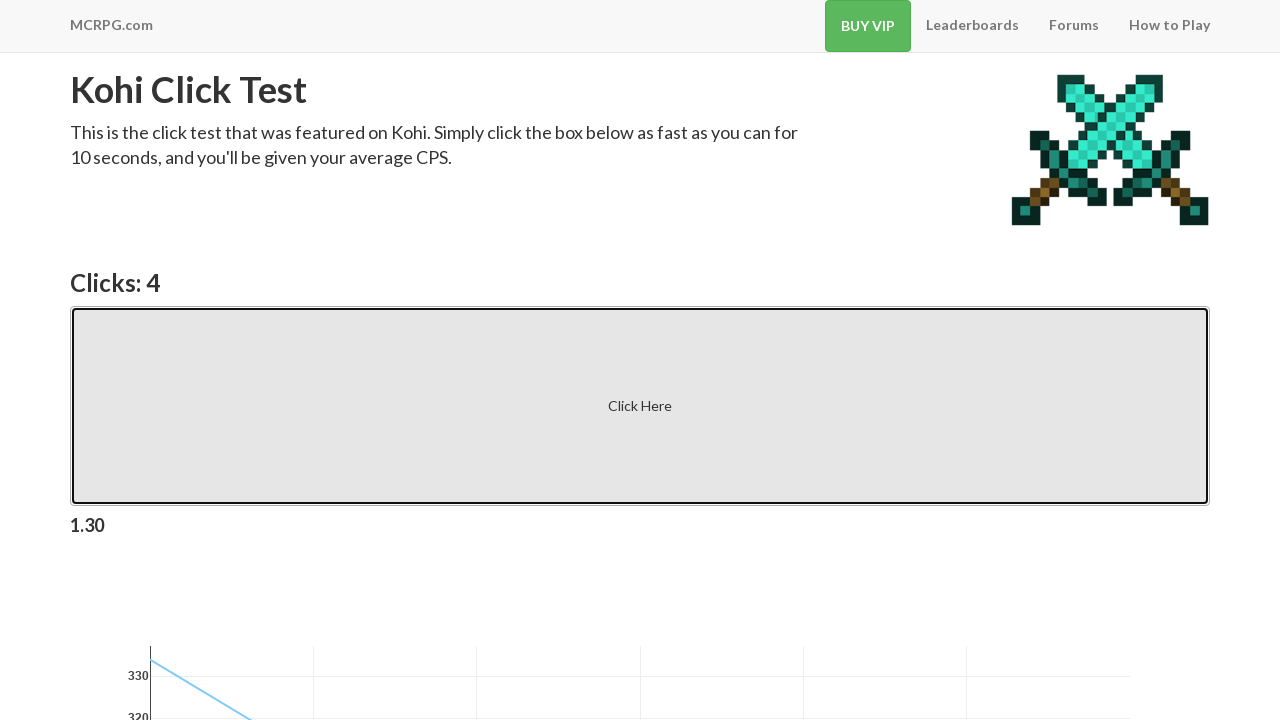

Clicked the kohi click test button at (640, 406) on .btn-default
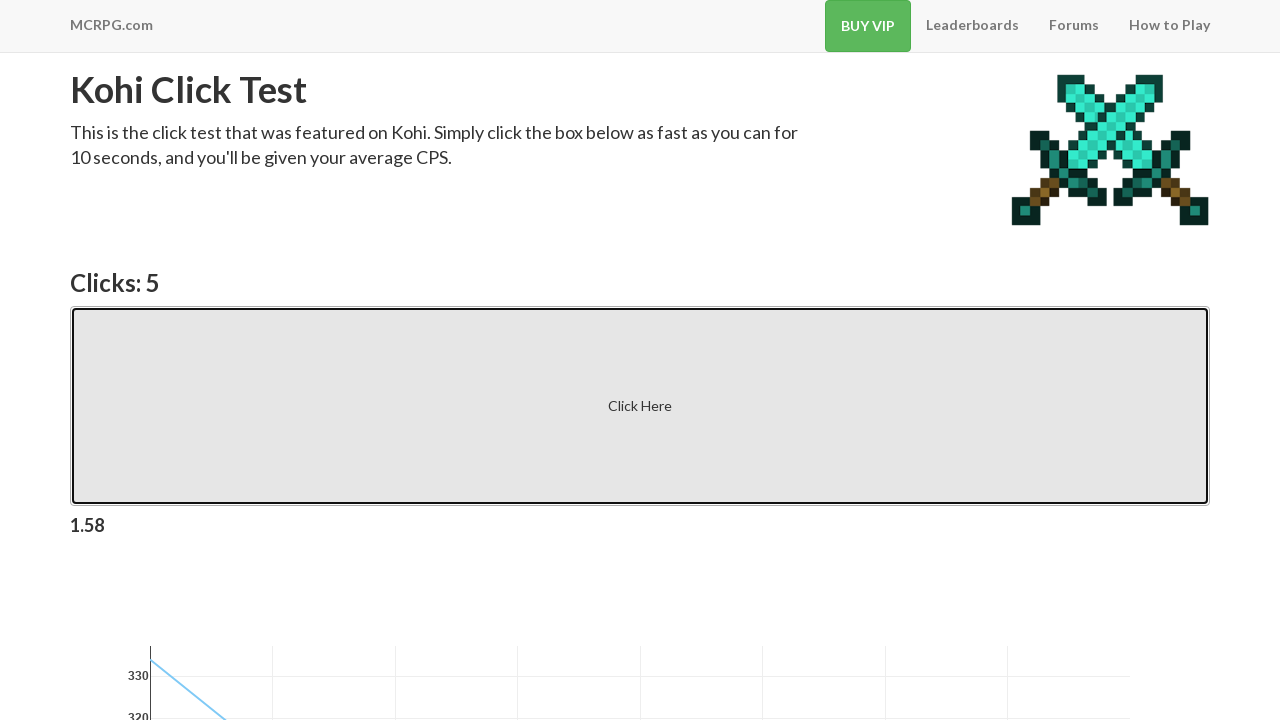

Clicked the kohi click test button at (640, 406) on .btn-default
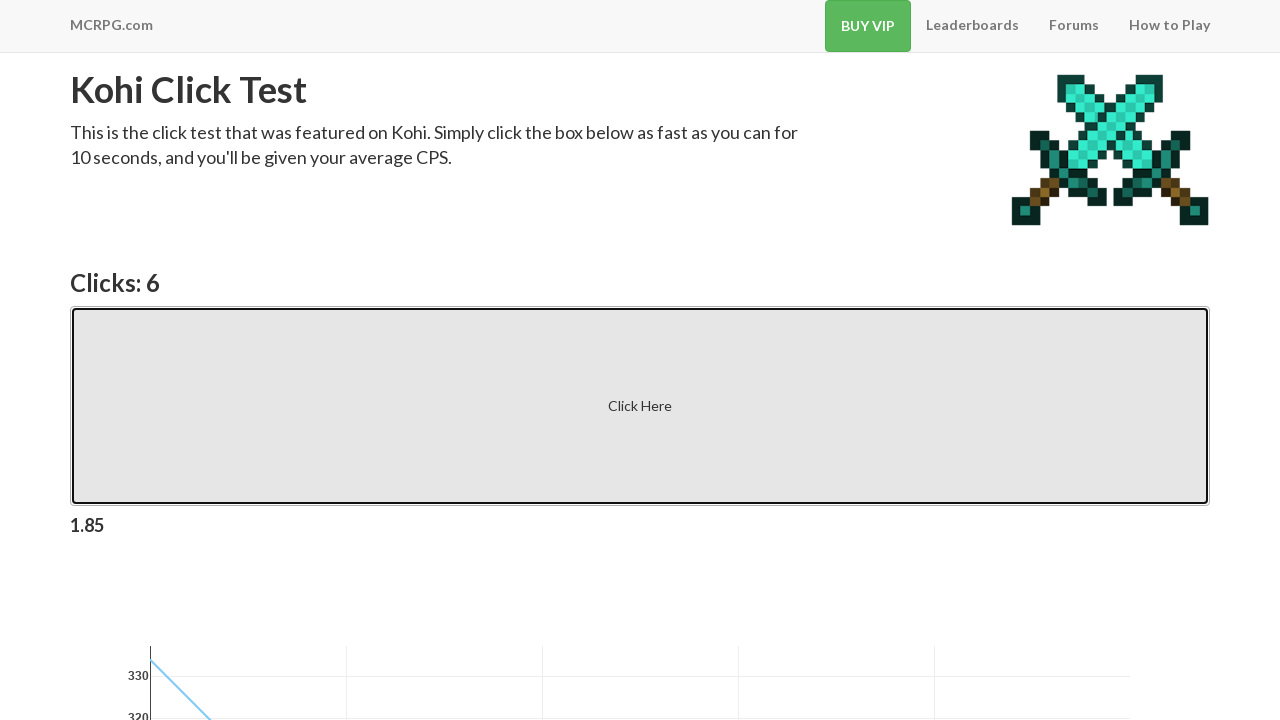

Clicked the kohi click test button at (640, 406) on .btn-default
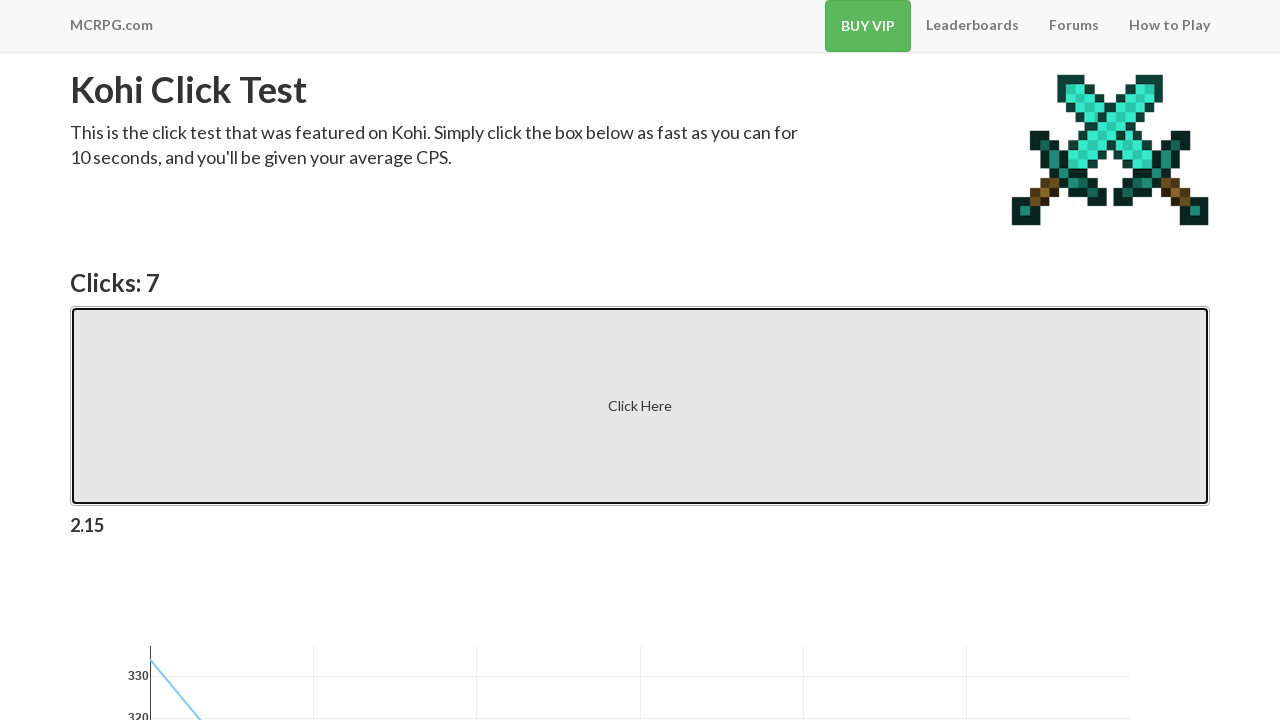

Clicked the kohi click test button at (640, 406) on .btn-default
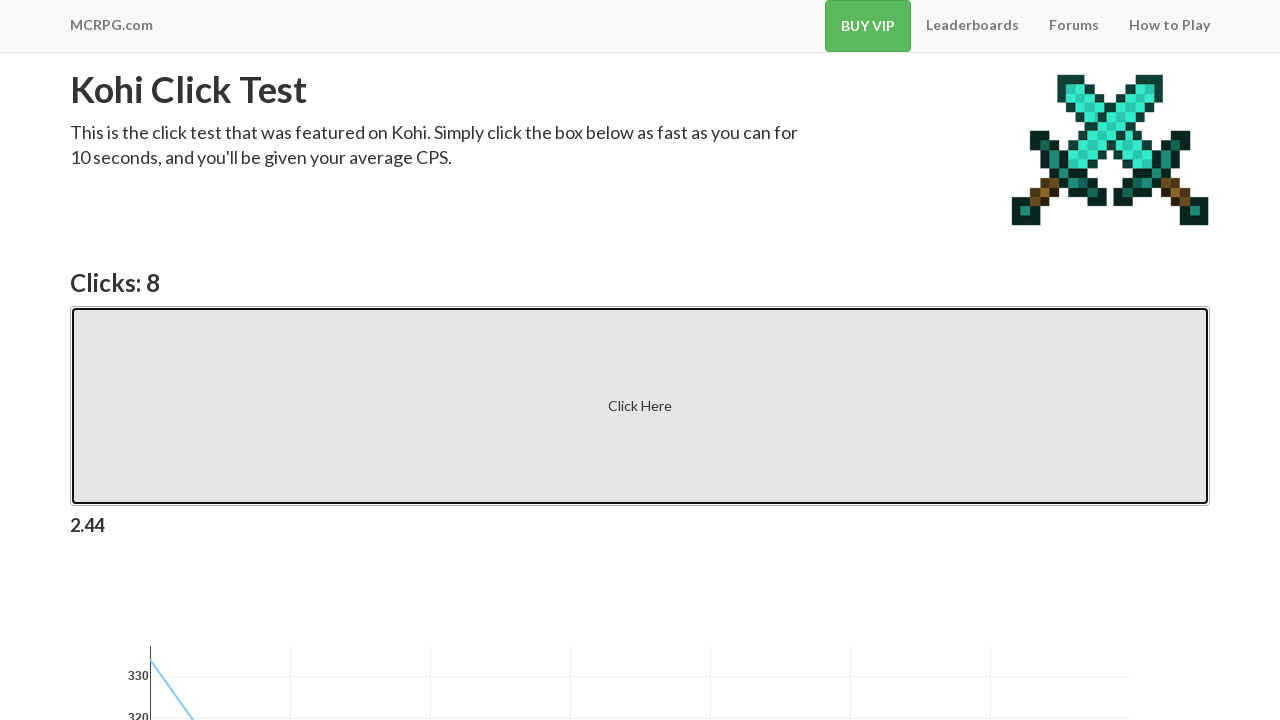

Clicked the kohi click test button at (640, 406) on .btn-default
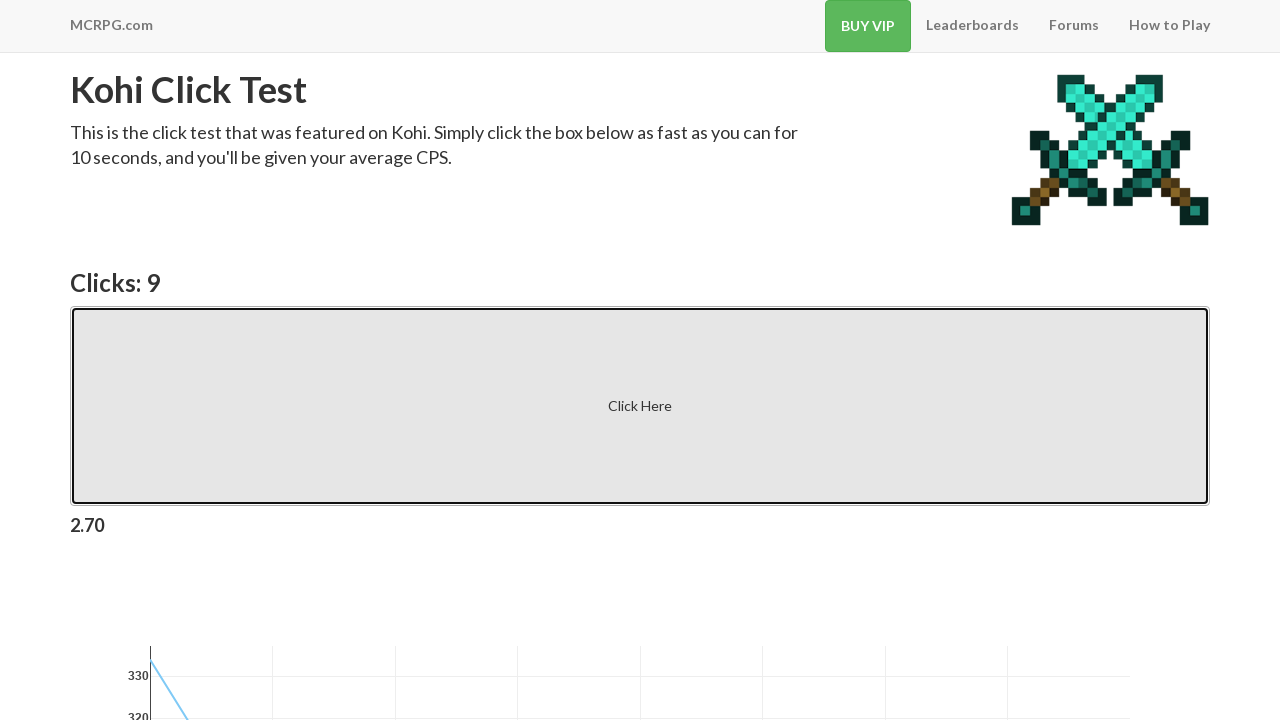

Clicked the kohi click test button at (640, 406) on .btn-default
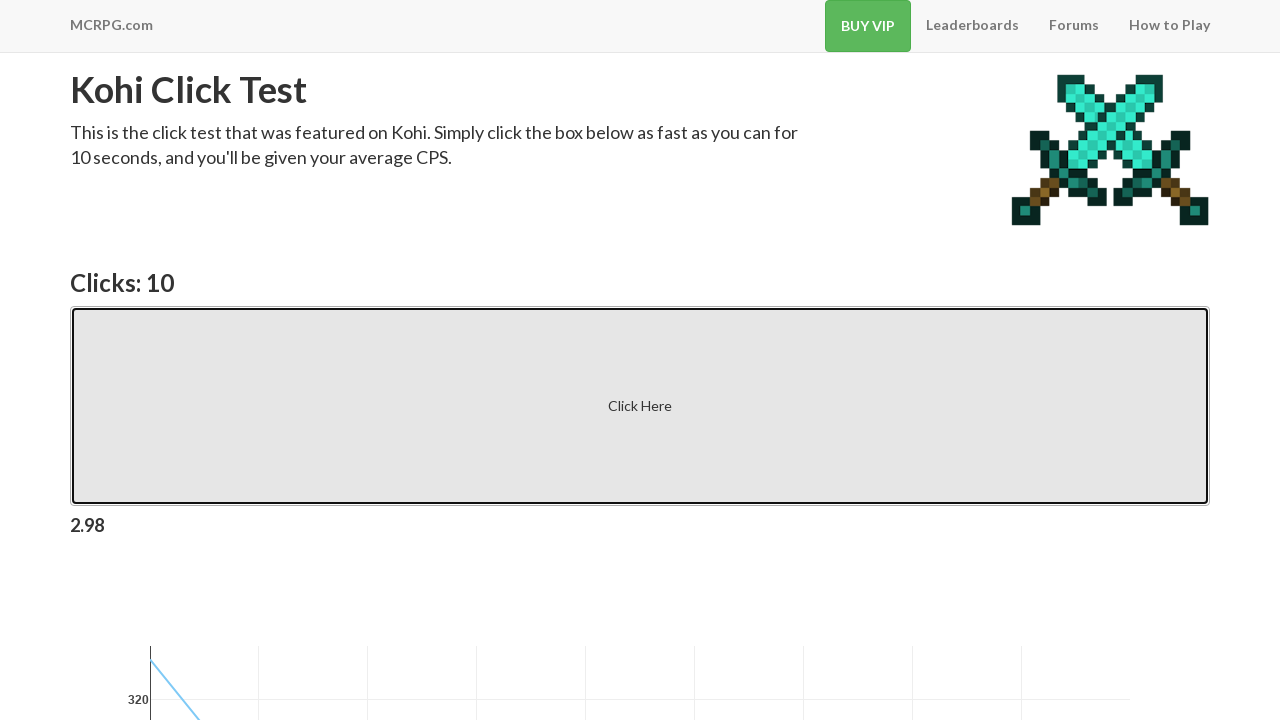

Clicked the kohi click test button at (640, 406) on .btn-default
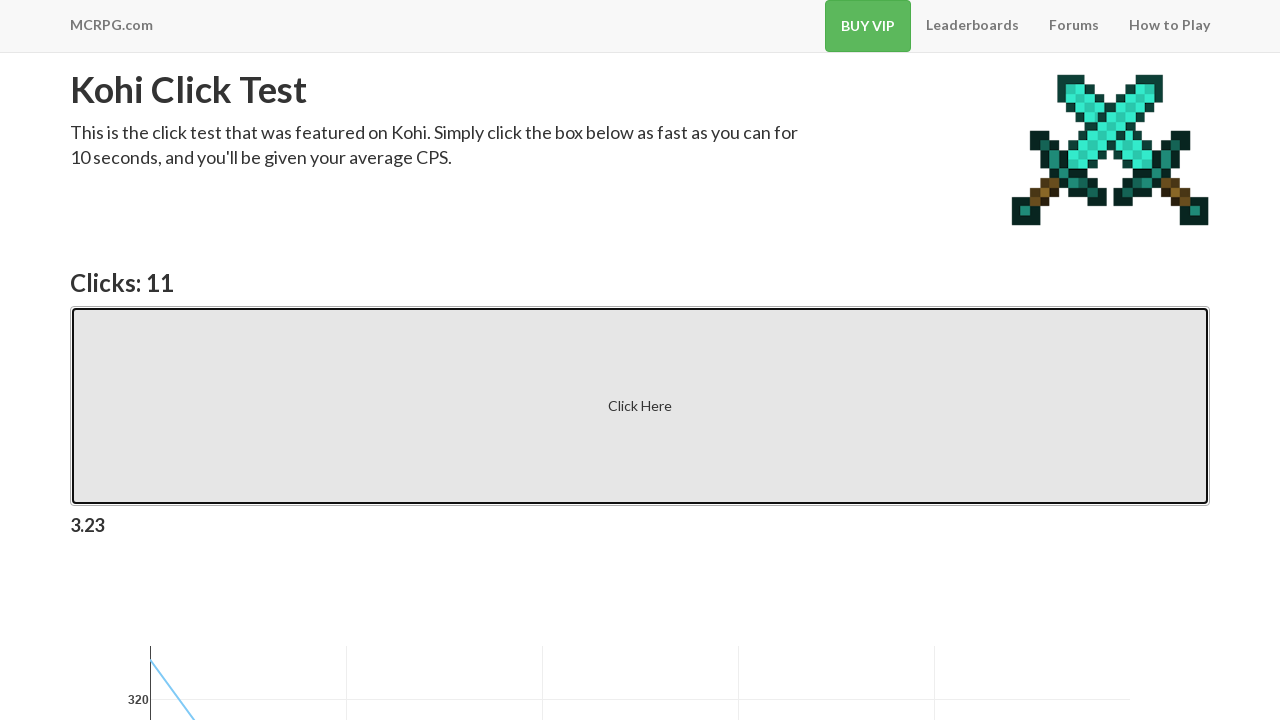

Clicked the kohi click test button at (640, 406) on .btn-default
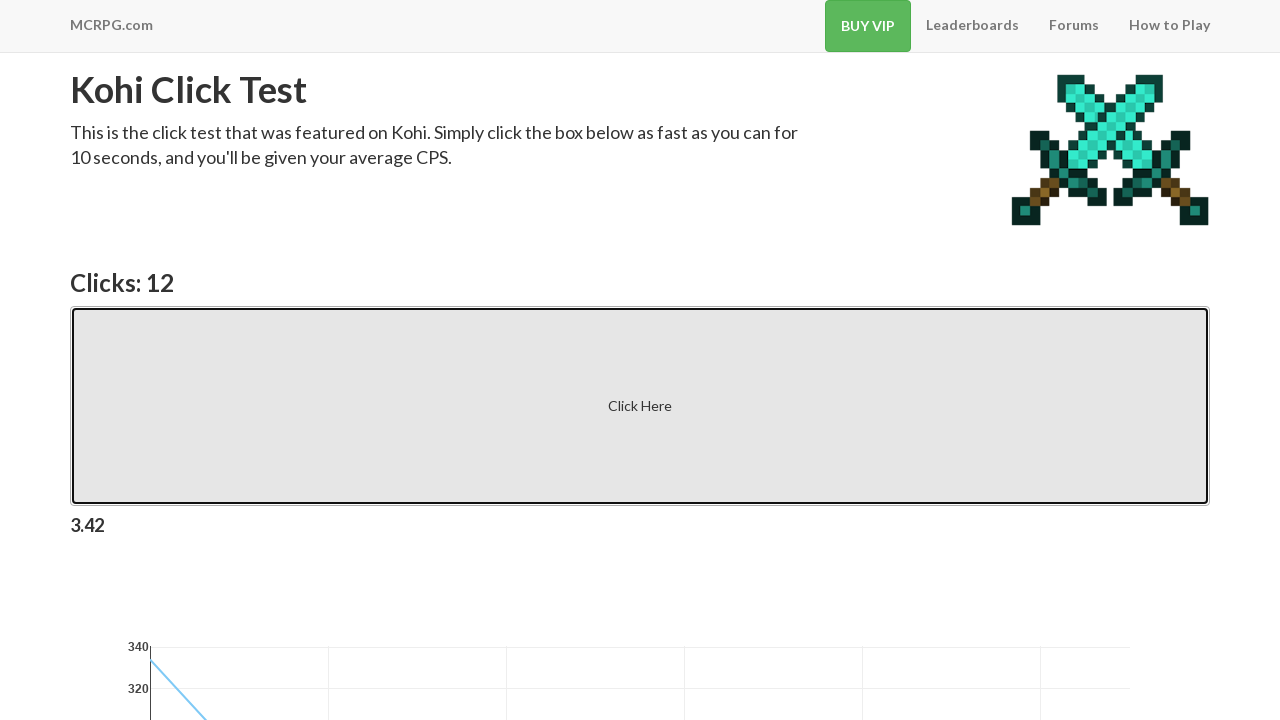

Clicked the kohi click test button at (640, 406) on .btn-default
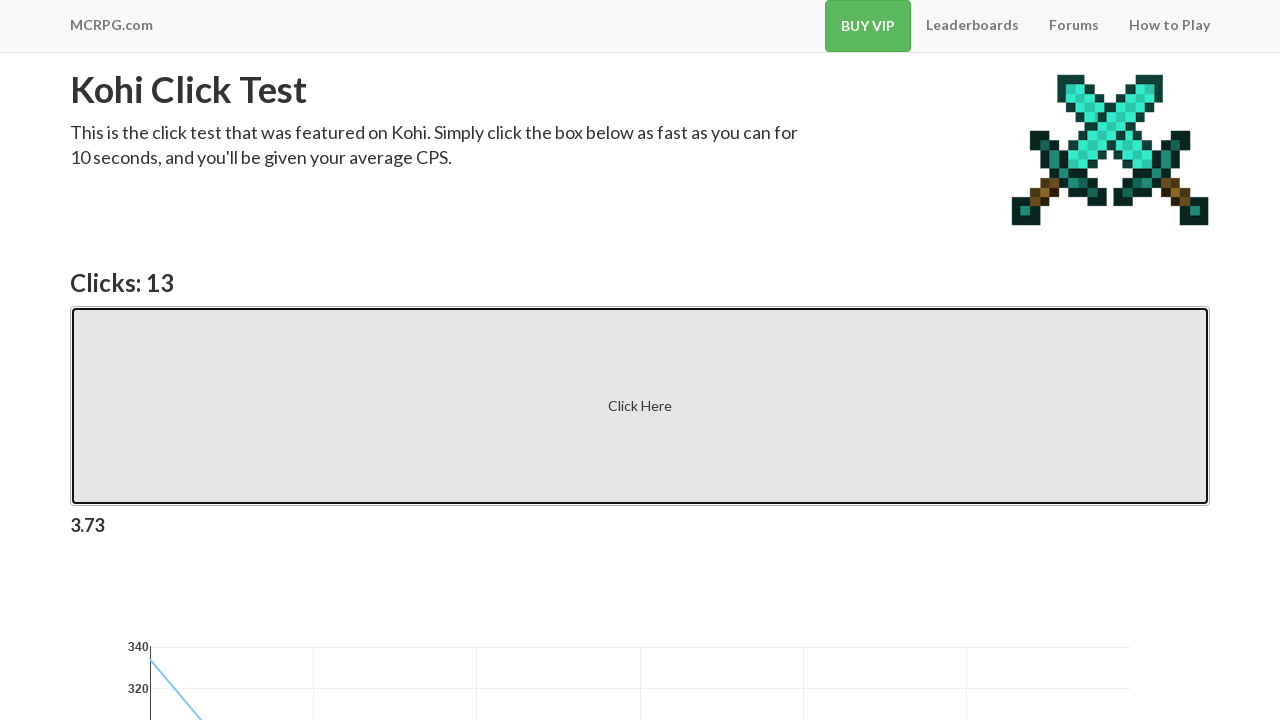

Clicked the kohi click test button at (640, 406) on .btn-default
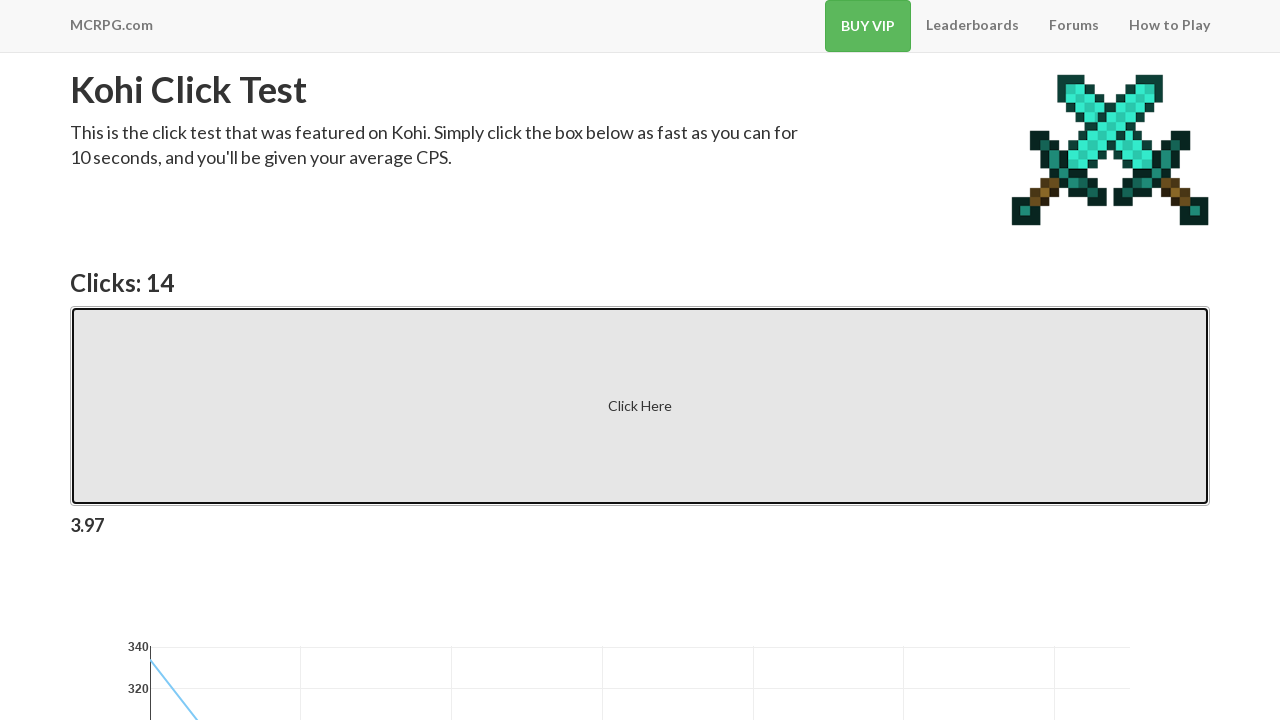

Clicked the kohi click test button at (640, 406) on .btn-default
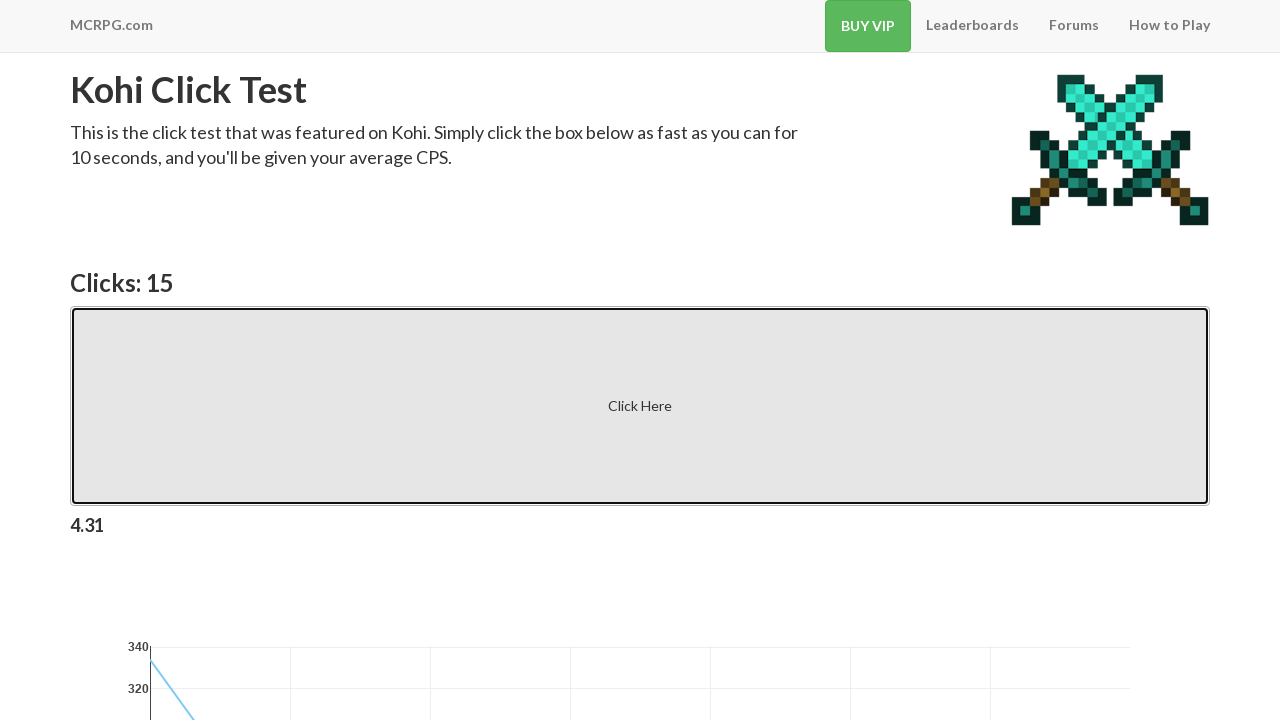

Clicked the kohi click test button at (640, 406) on .btn-default
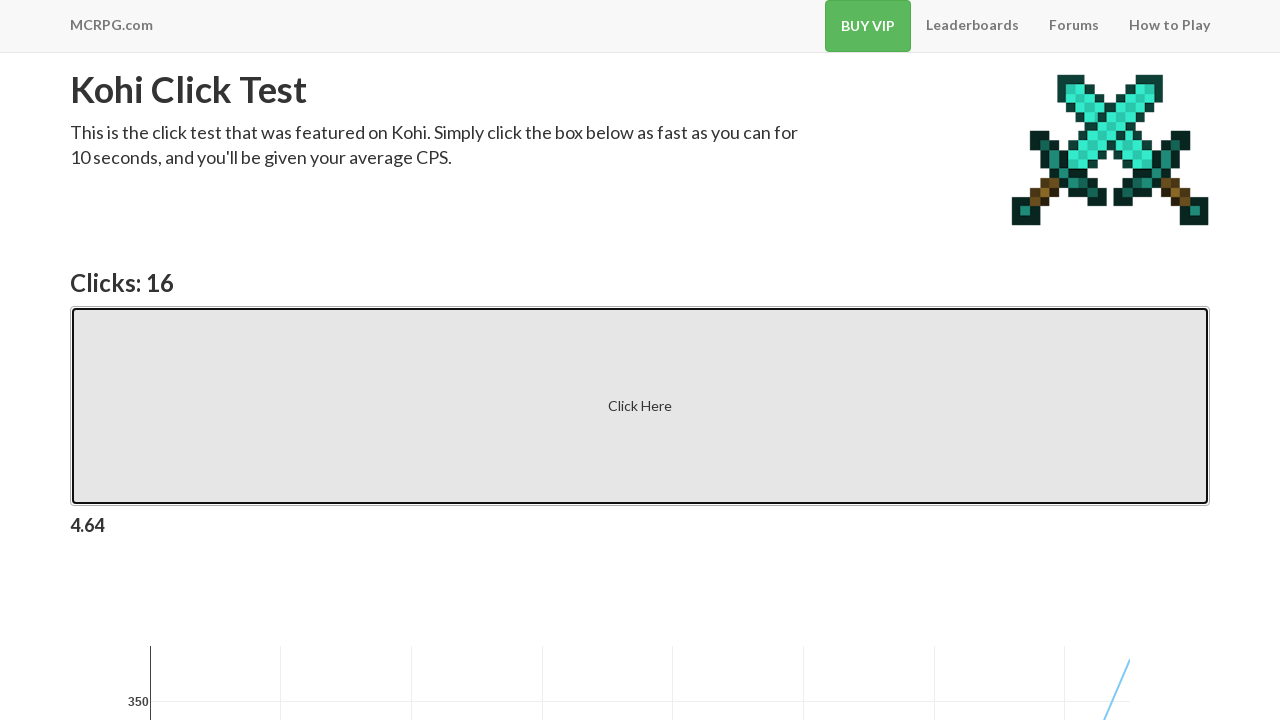

Clicked the kohi click test button at (640, 406) on .btn-default
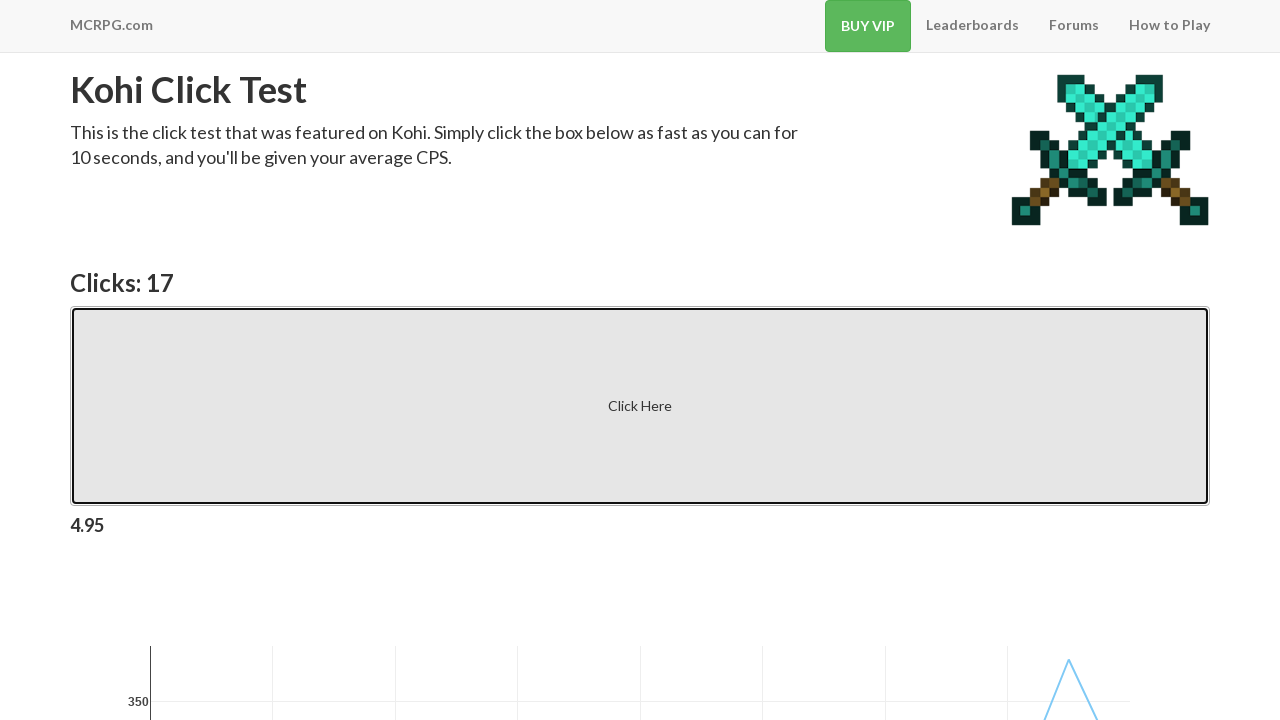

Clicked the kohi click test button at (640, 406) on .btn-default
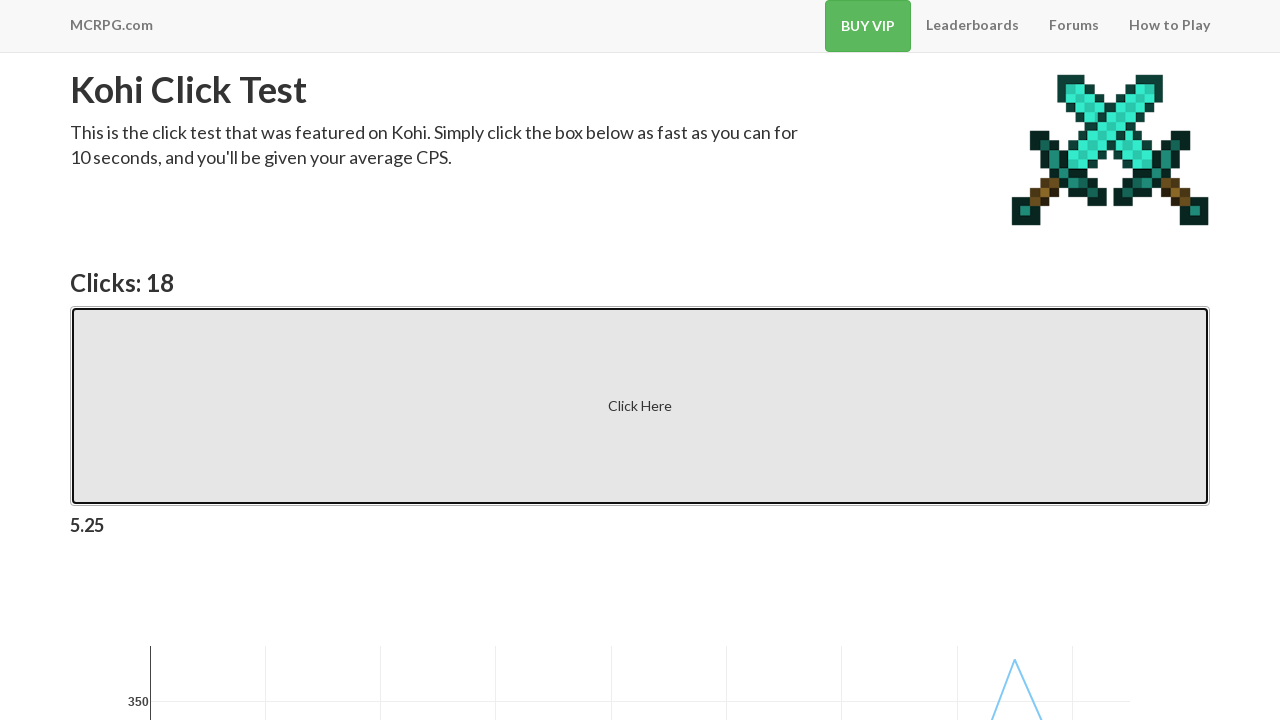

Clicked the kohi click test button at (640, 406) on .btn-default
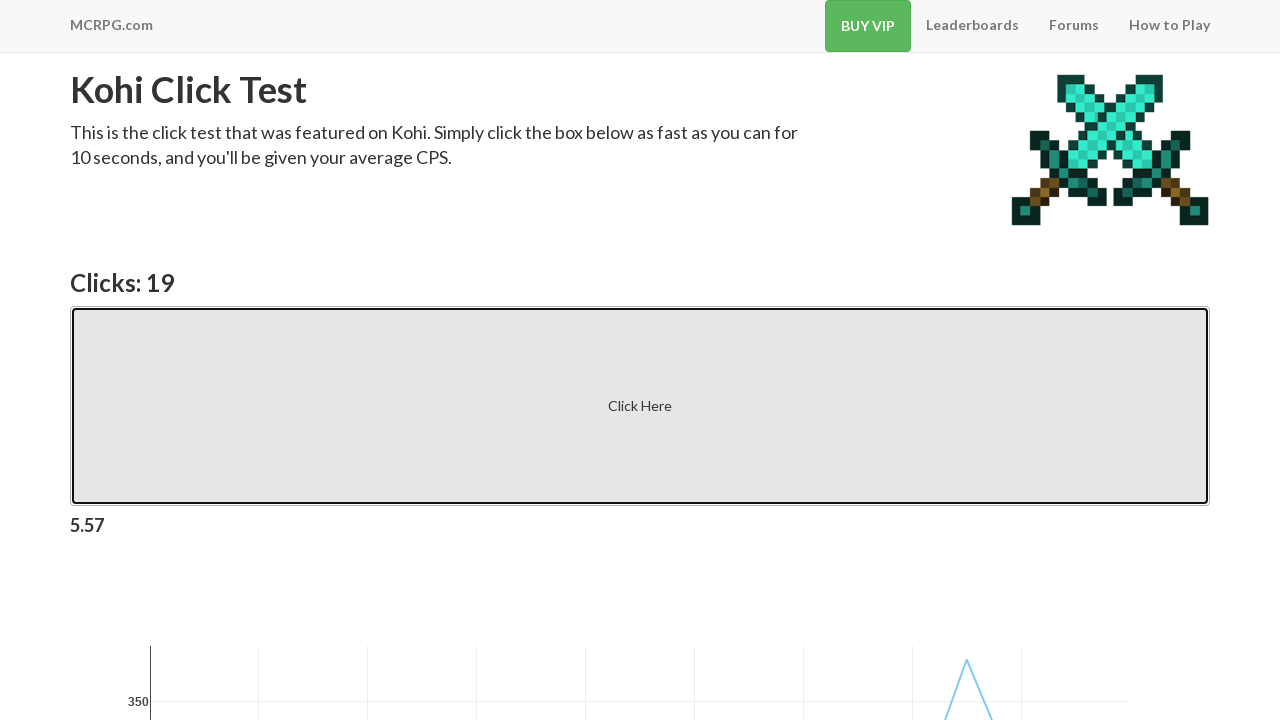

Clicked the kohi click test button at (640, 406) on .btn-default
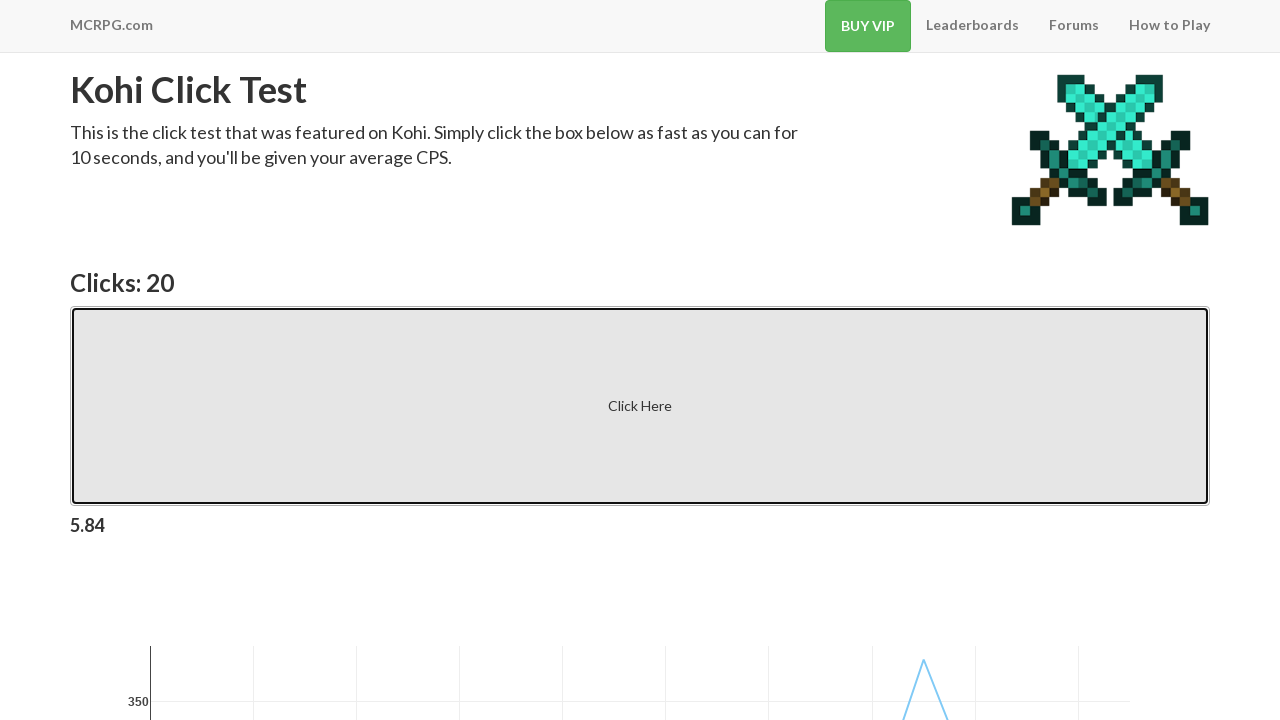

Clicked the kohi click test button at (640, 406) on .btn-default
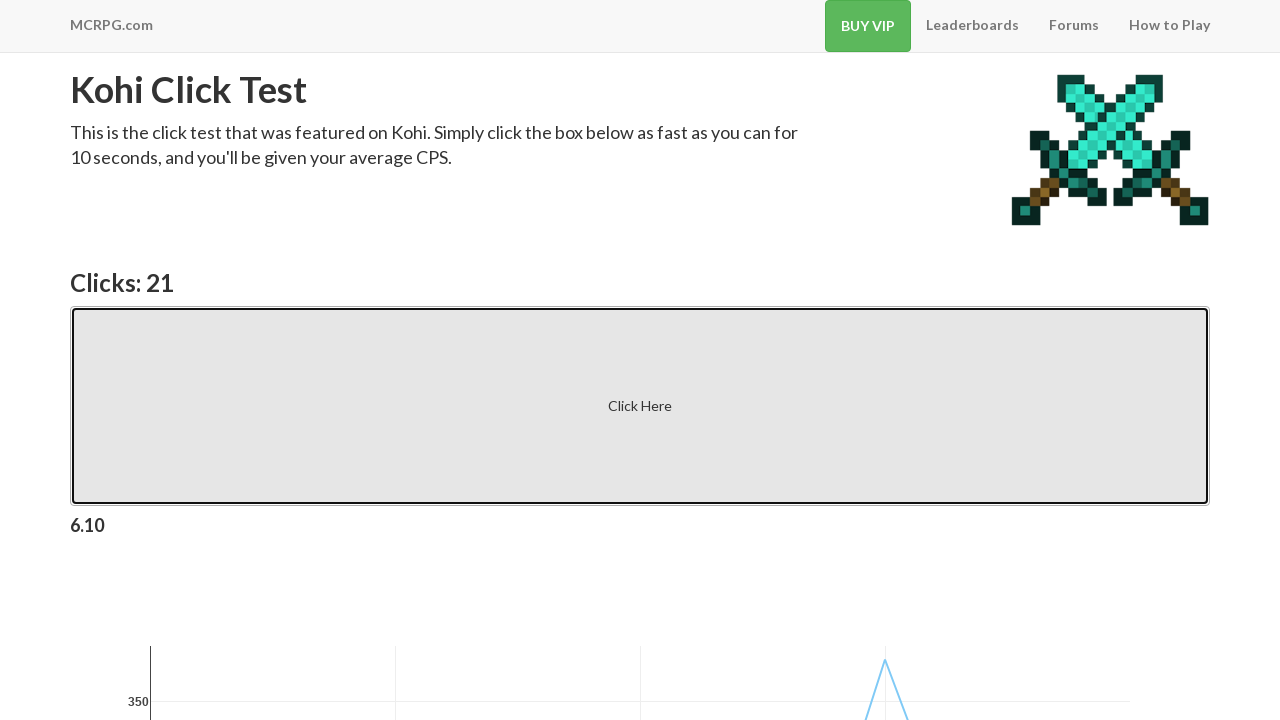

Clicked the kohi click test button at (640, 406) on .btn-default
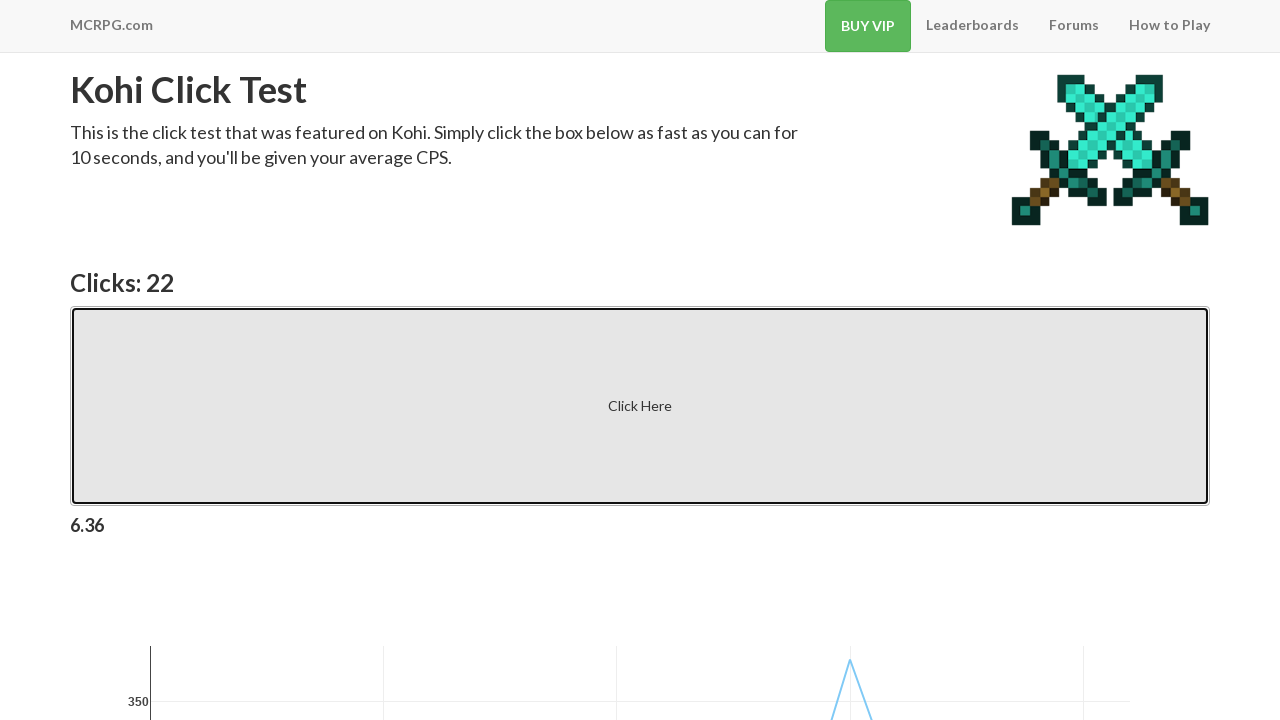

Clicked the kohi click test button at (640, 406) on .btn-default
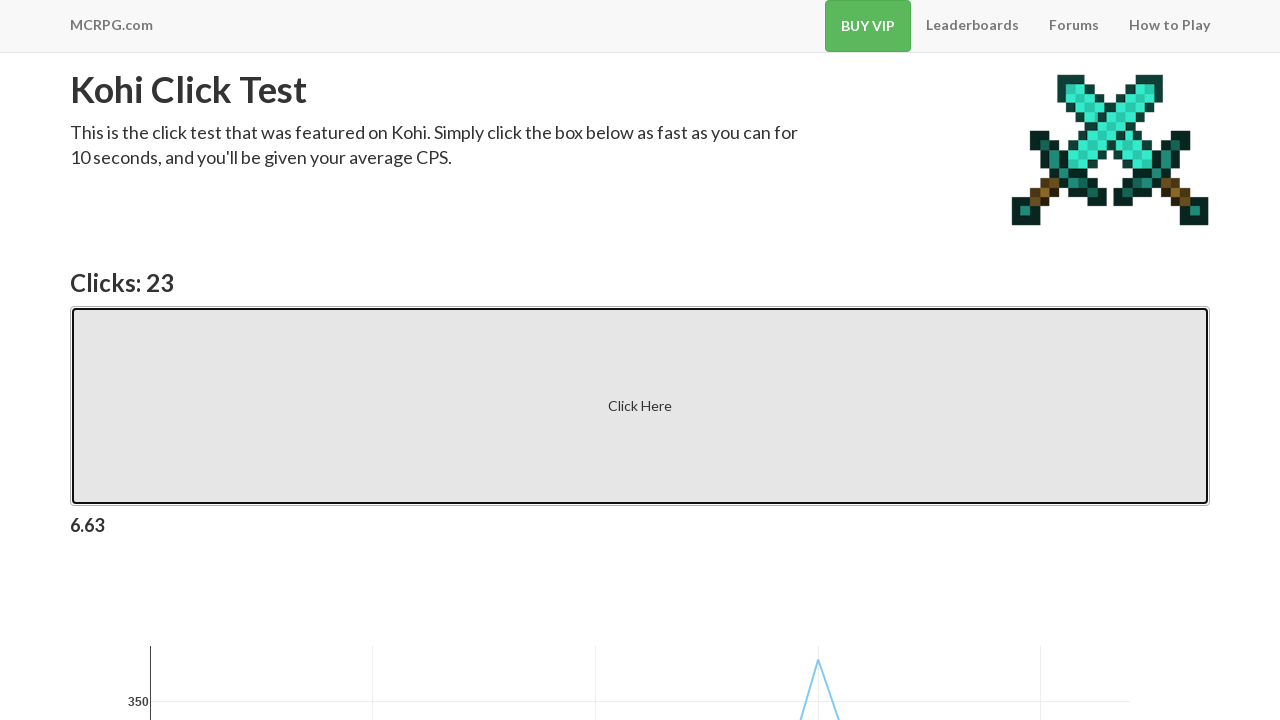

Clicked the kohi click test button at (640, 406) on .btn-default
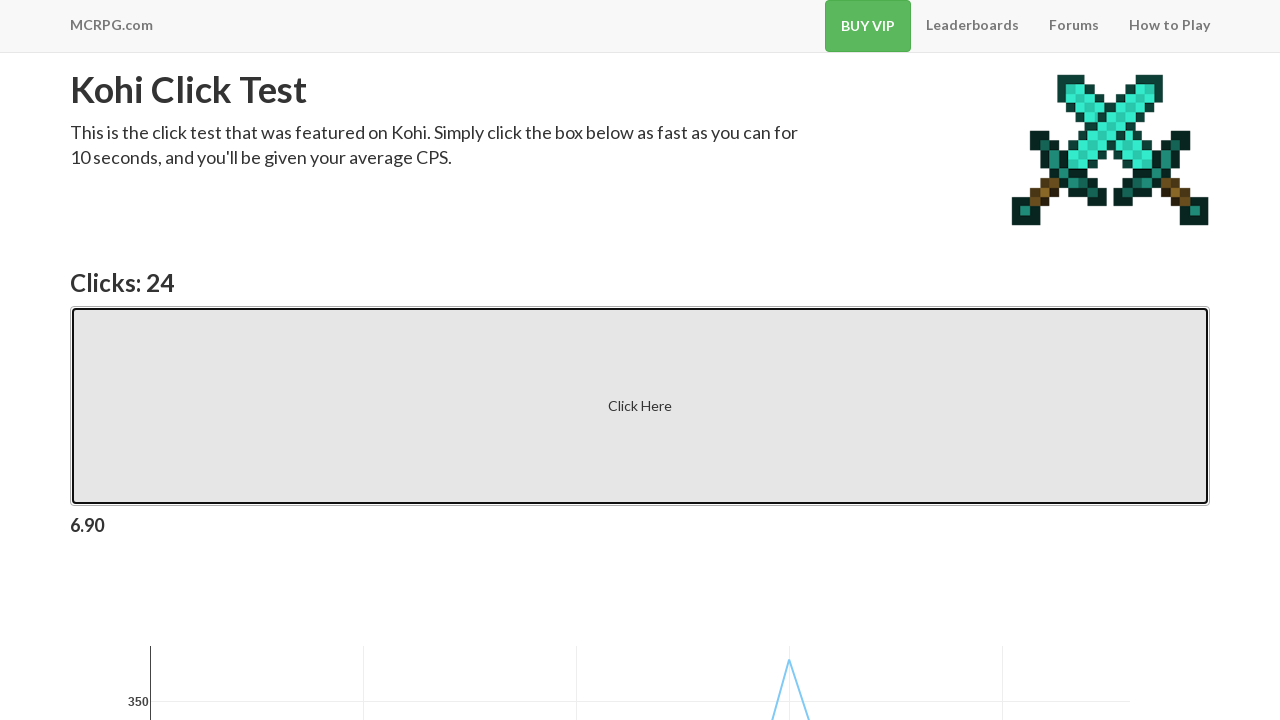

Clicked the kohi click test button at (640, 406) on .btn-default
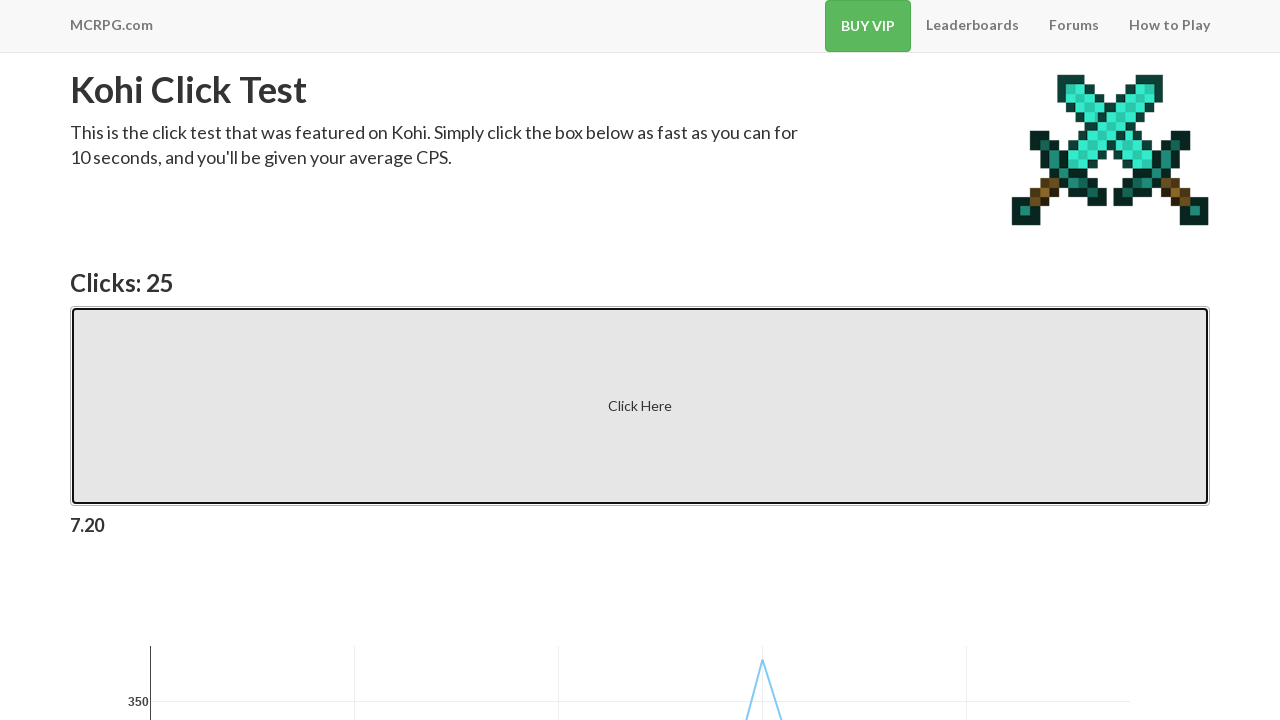

Clicked the kohi click test button at (640, 406) on .btn-default
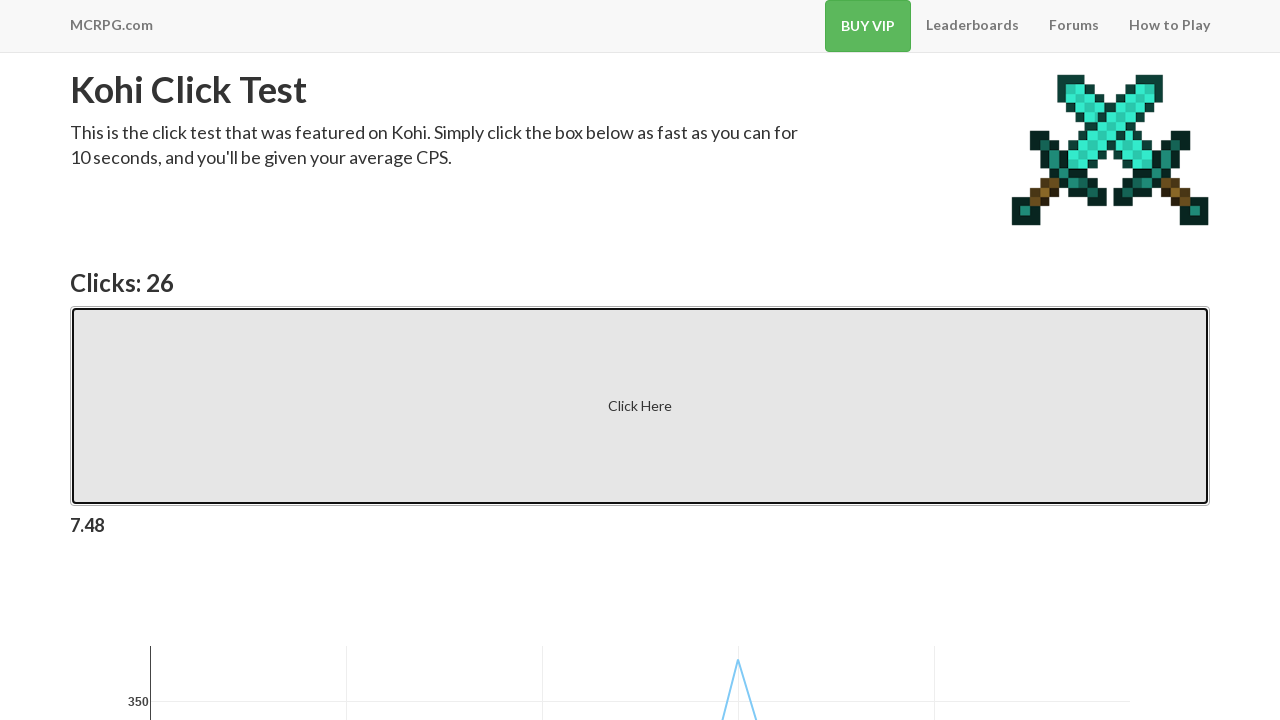

Clicked the kohi click test button at (640, 406) on .btn-default
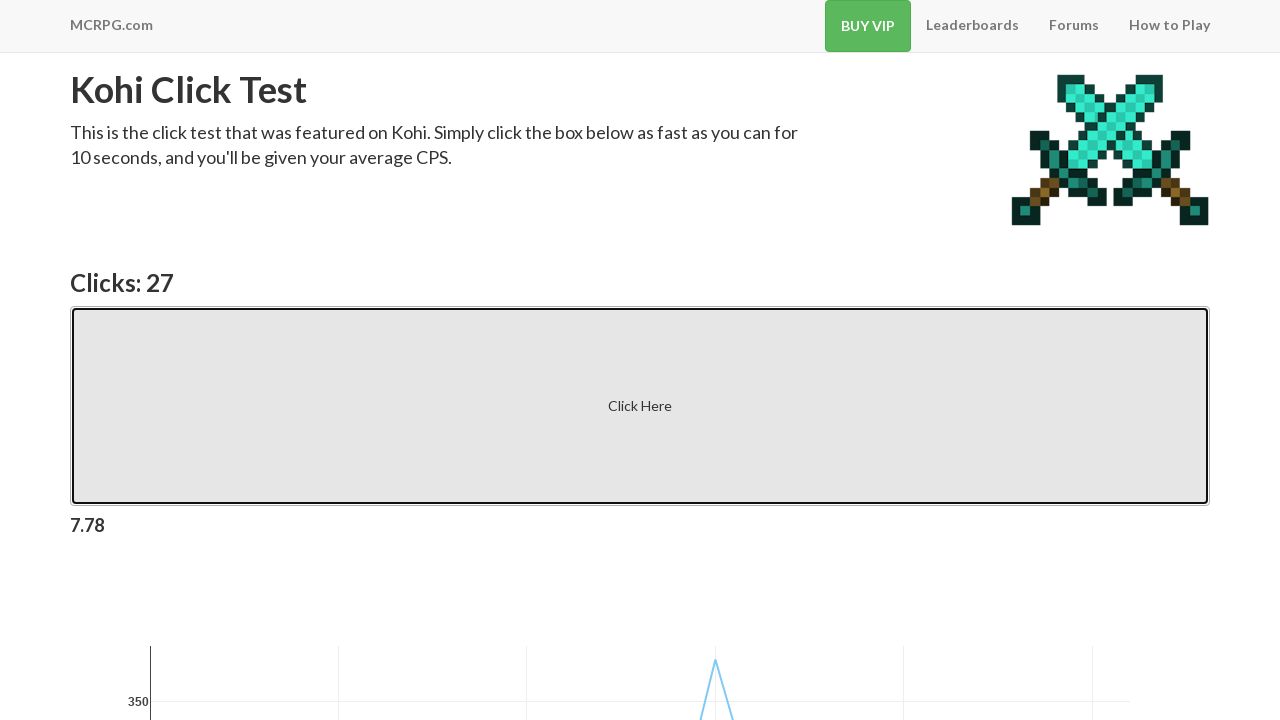

Clicked the kohi click test button at (640, 406) on .btn-default
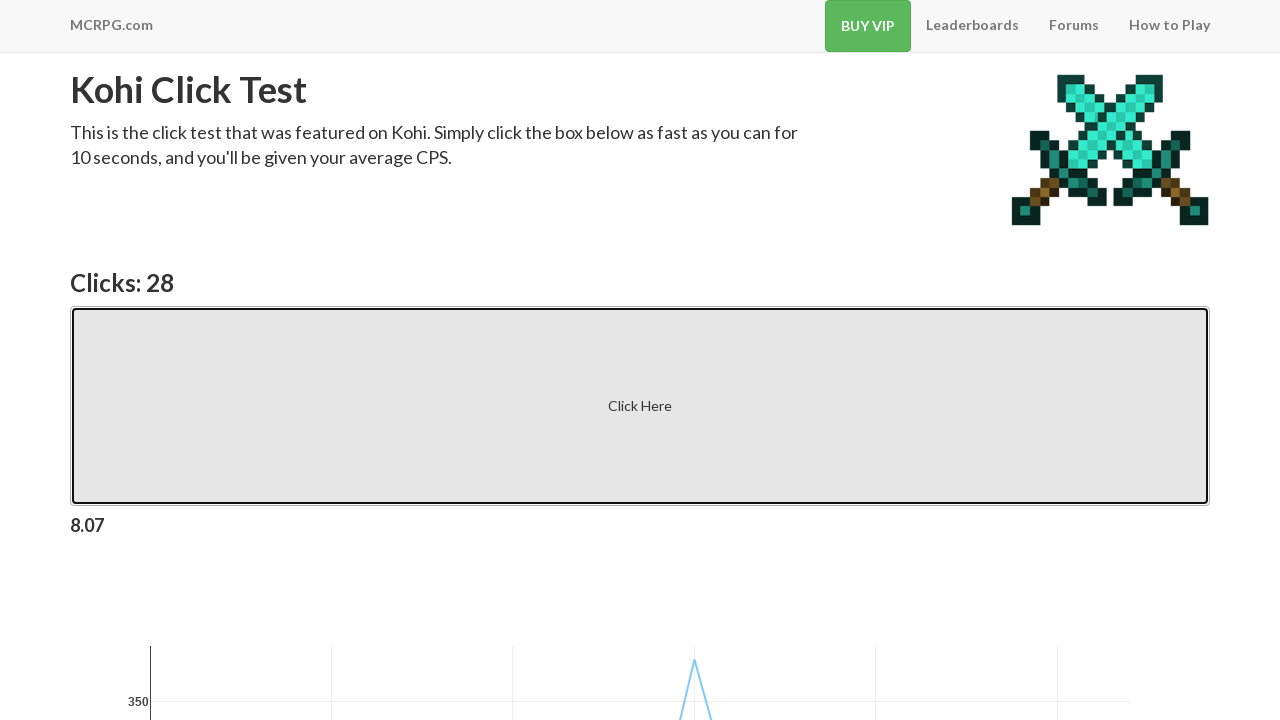

Clicked the kohi click test button at (640, 406) on .btn-default
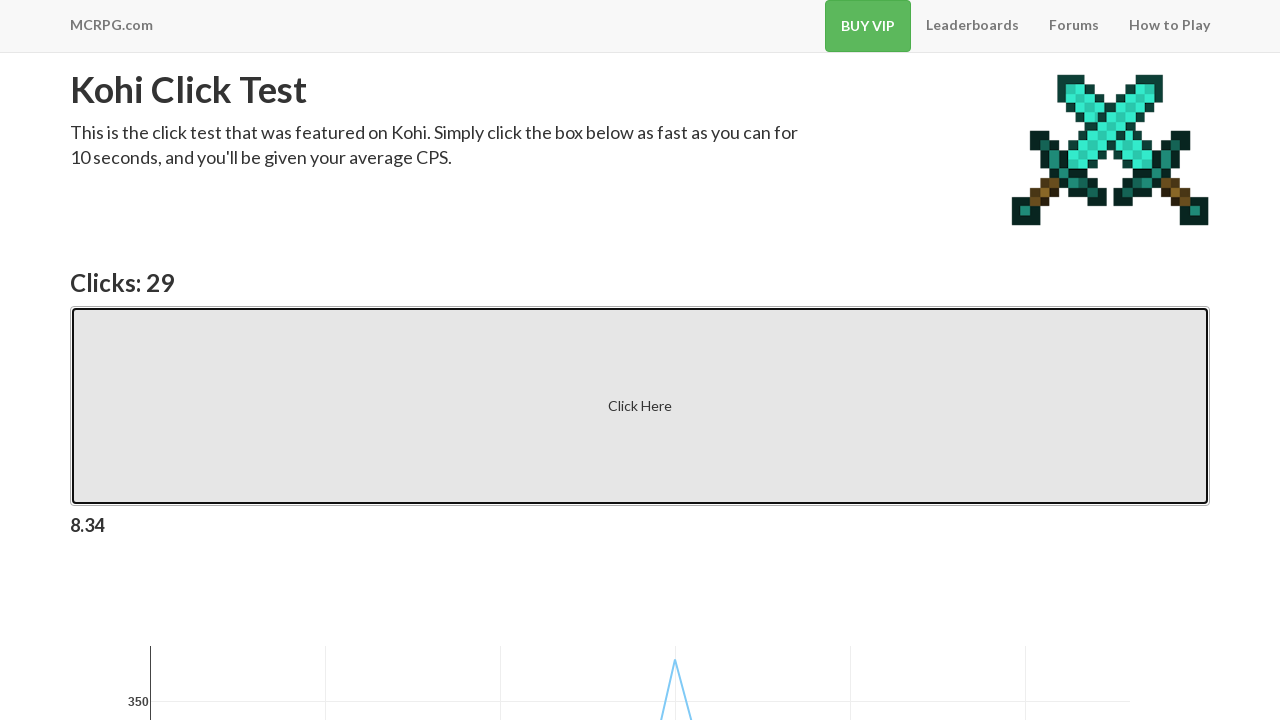

Clicked the kohi click test button at (640, 406) on .btn-default
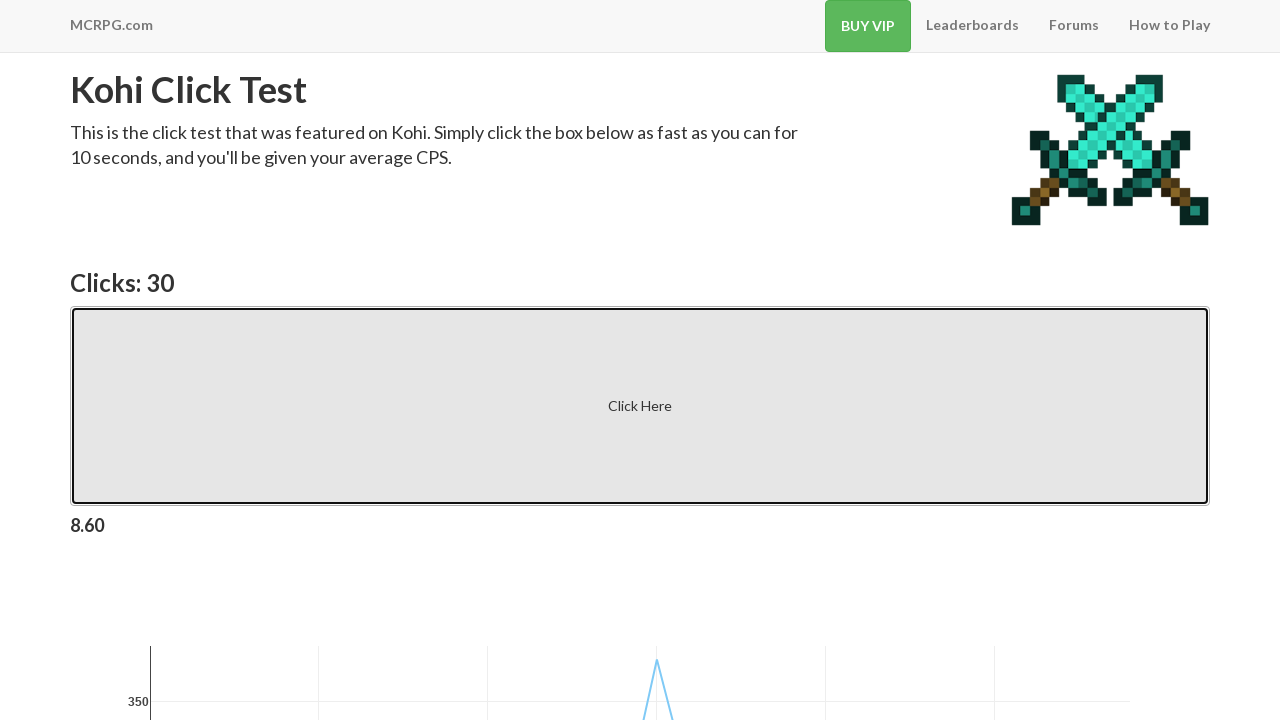

Clicked the kohi click test button at (640, 406) on .btn-default
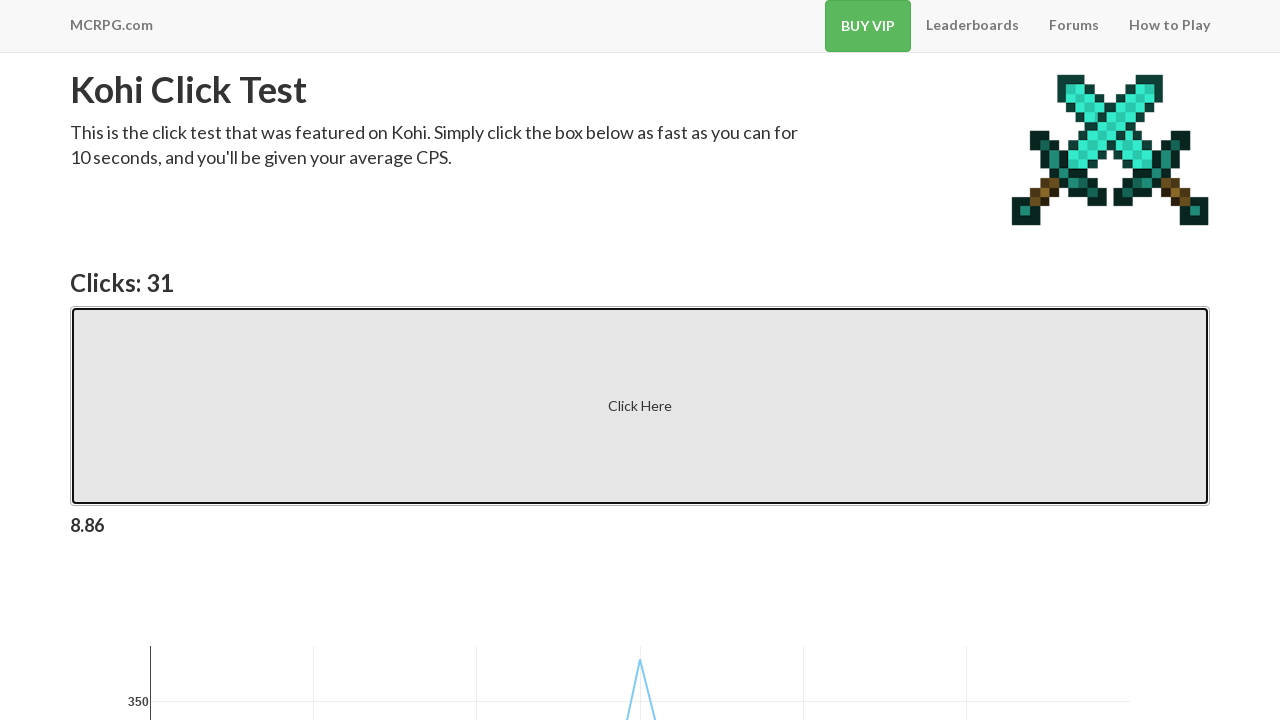

Clicked the kohi click test button at (640, 406) on .btn-default
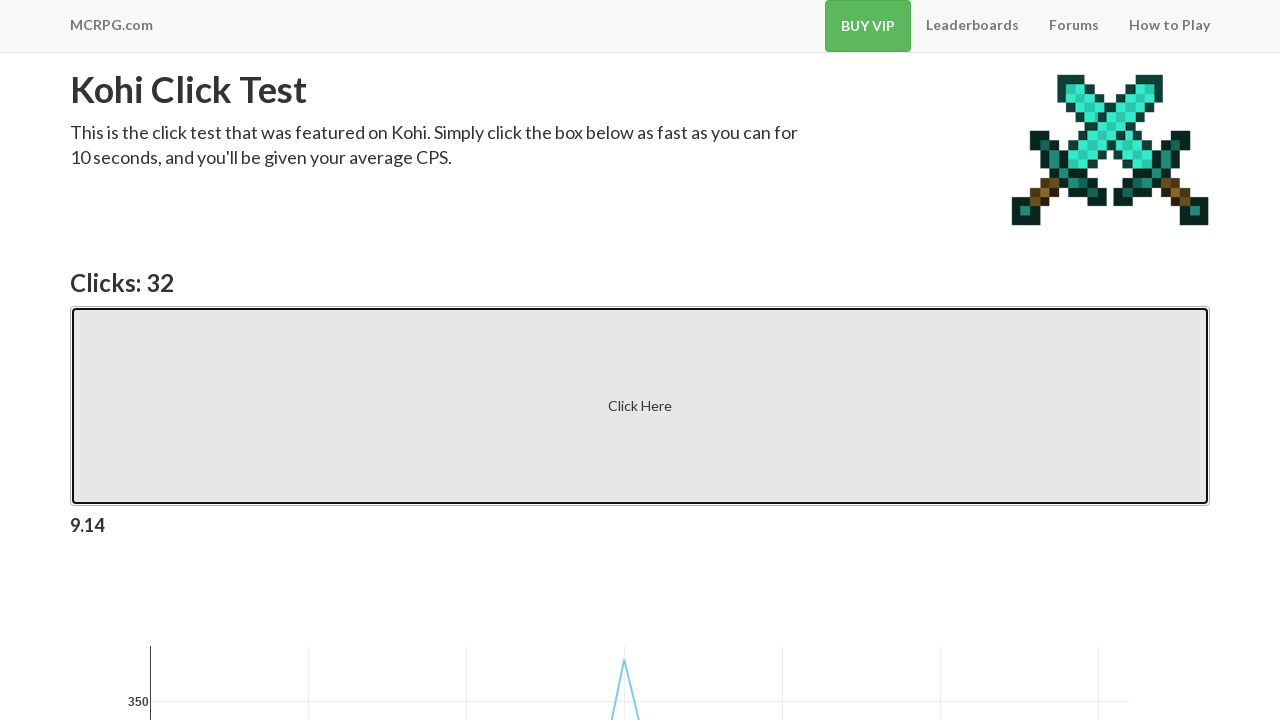

Clicked the kohi click test button at (640, 406) on .btn-default
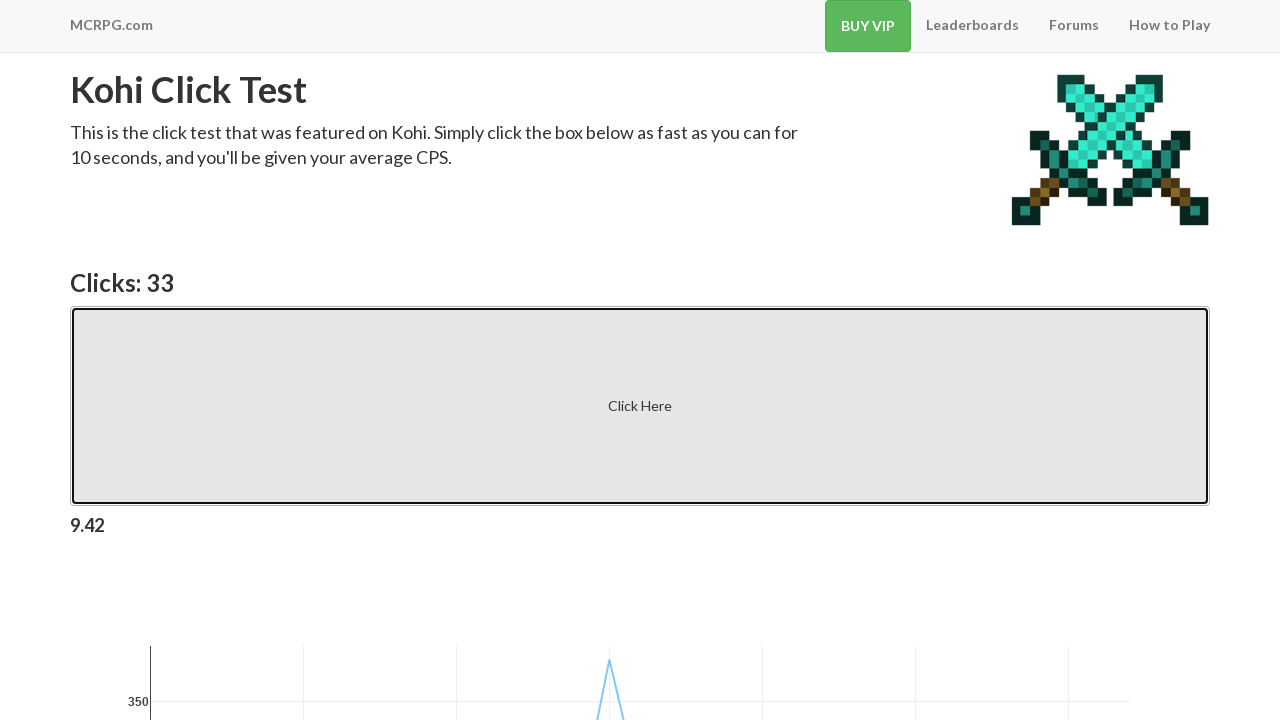

Clicked the kohi click test button at (640, 406) on .btn-default
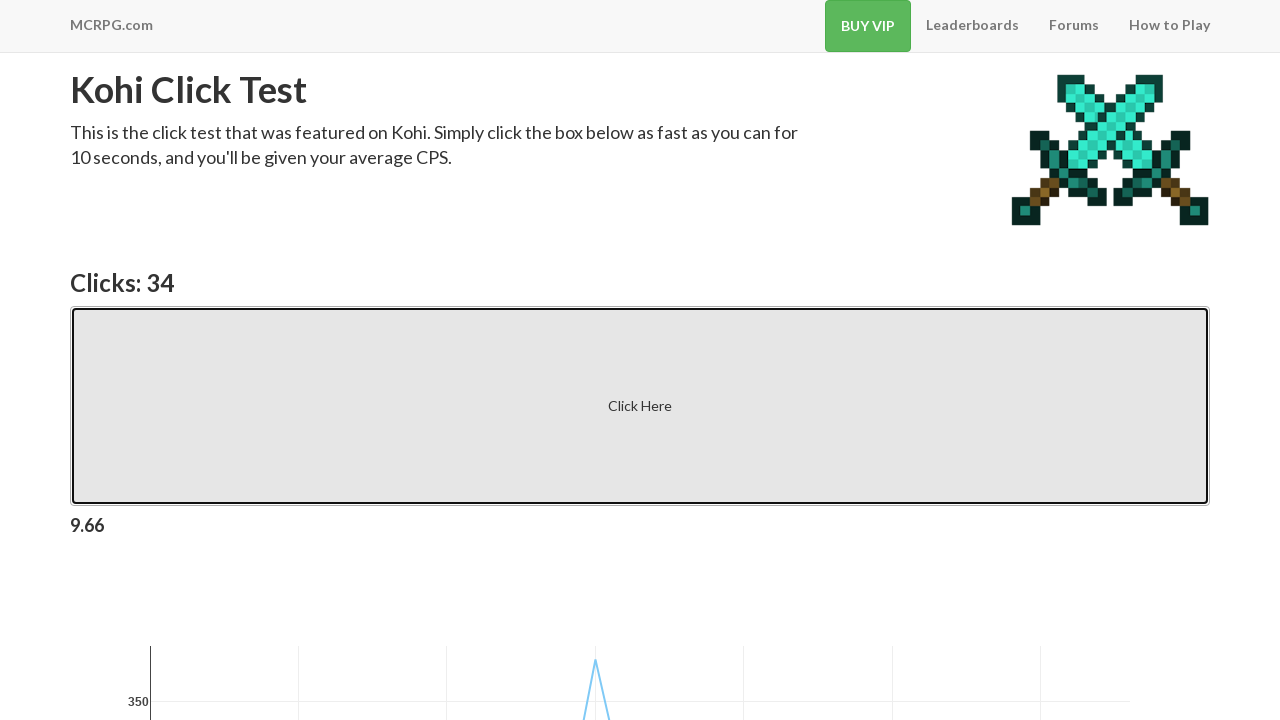

Clicked the kohi click test button at (640, 406) on .btn-default
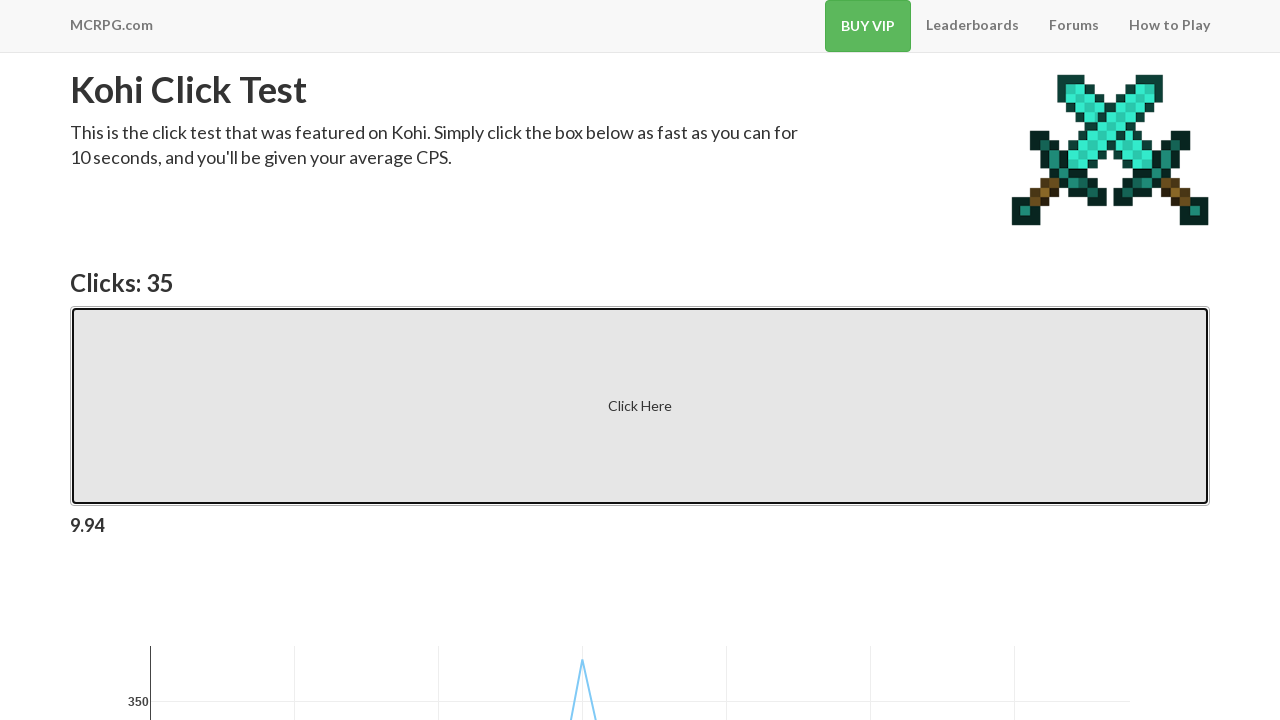

Clicked the kohi click test button at (124, 323) on .btn-default
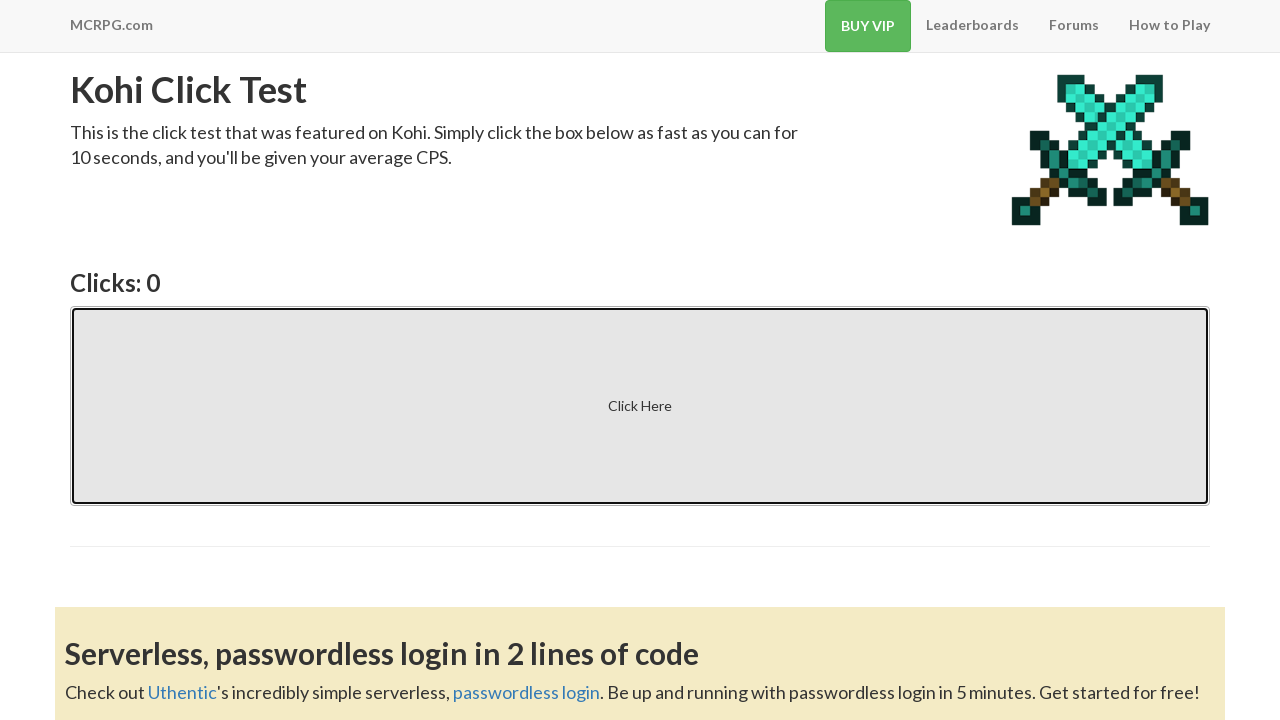

Clicked the kohi click test button at (640, 406) on .btn-default
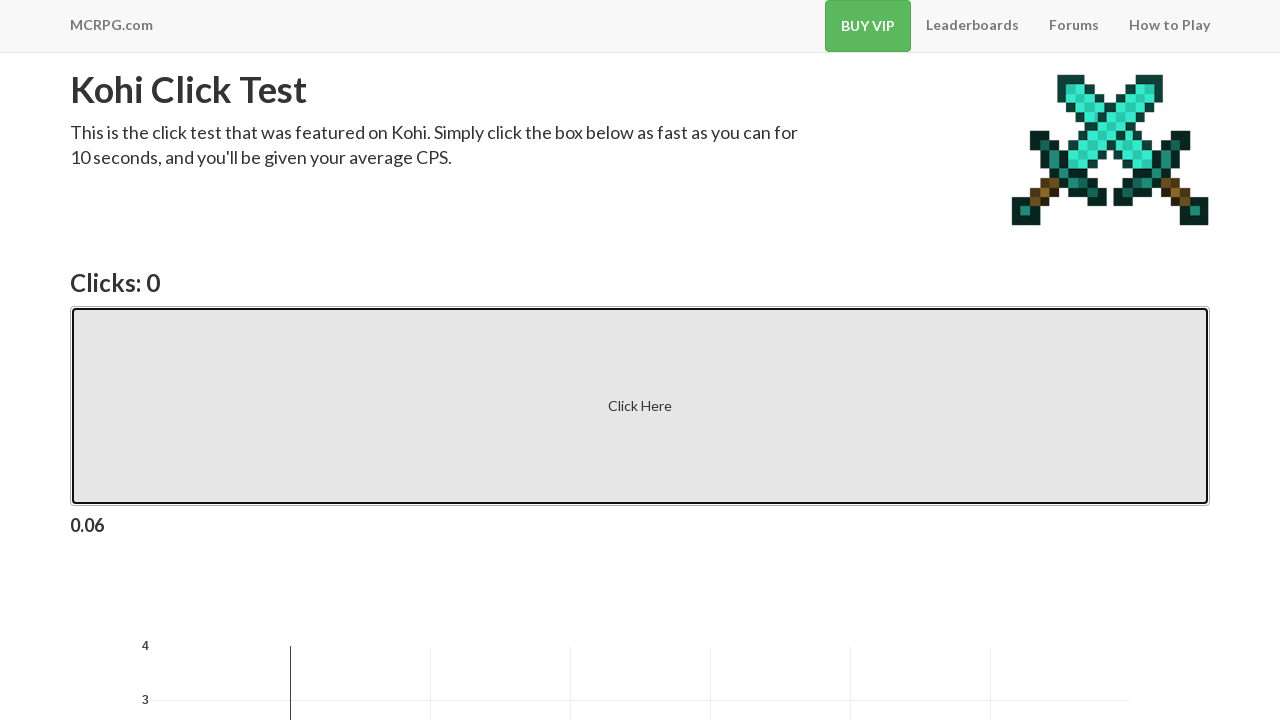

Clicked the kohi click test button at (640, 406) on .btn-default
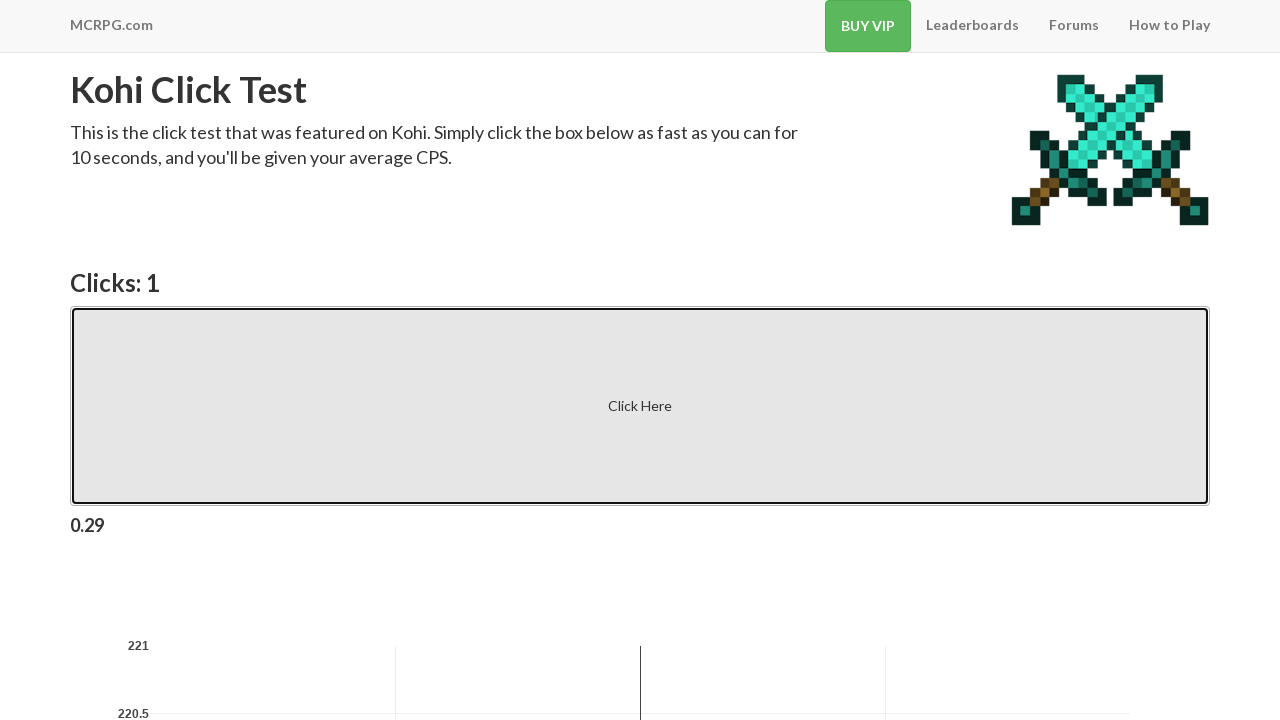

Clicked the kohi click test button at (640, 406) on .btn-default
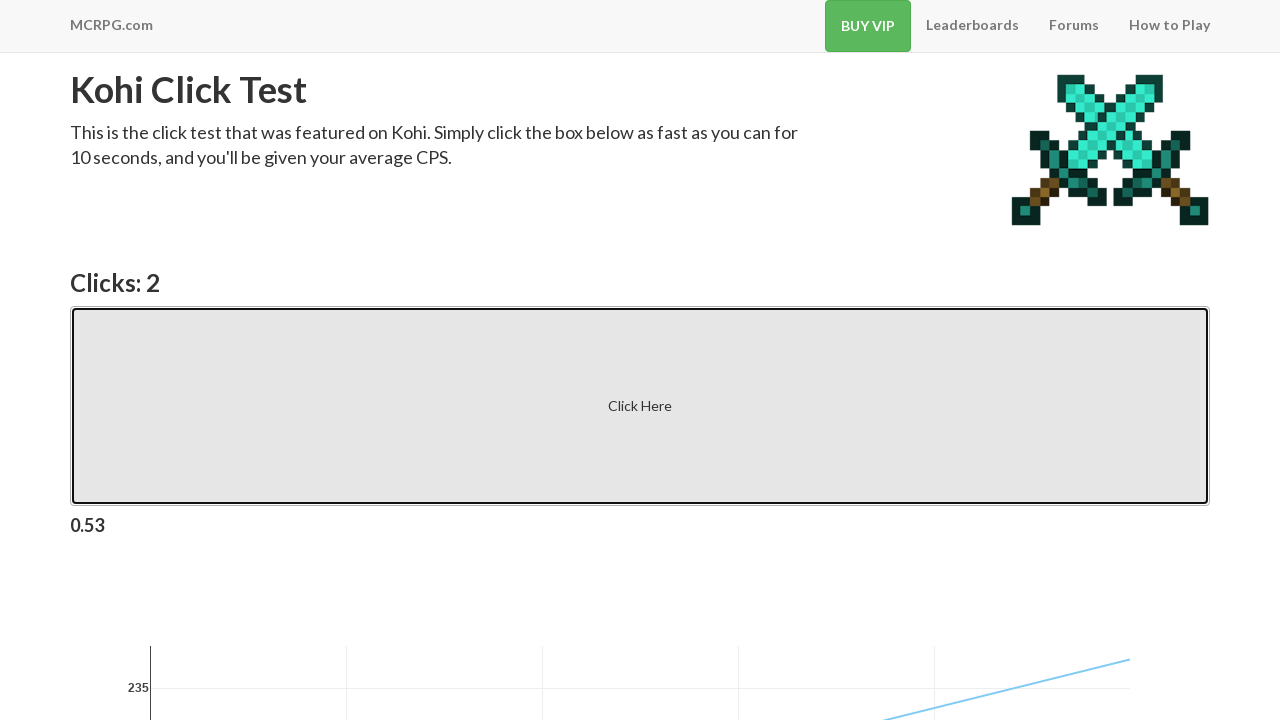

Clicked the kohi click test button at (640, 406) on .btn-default
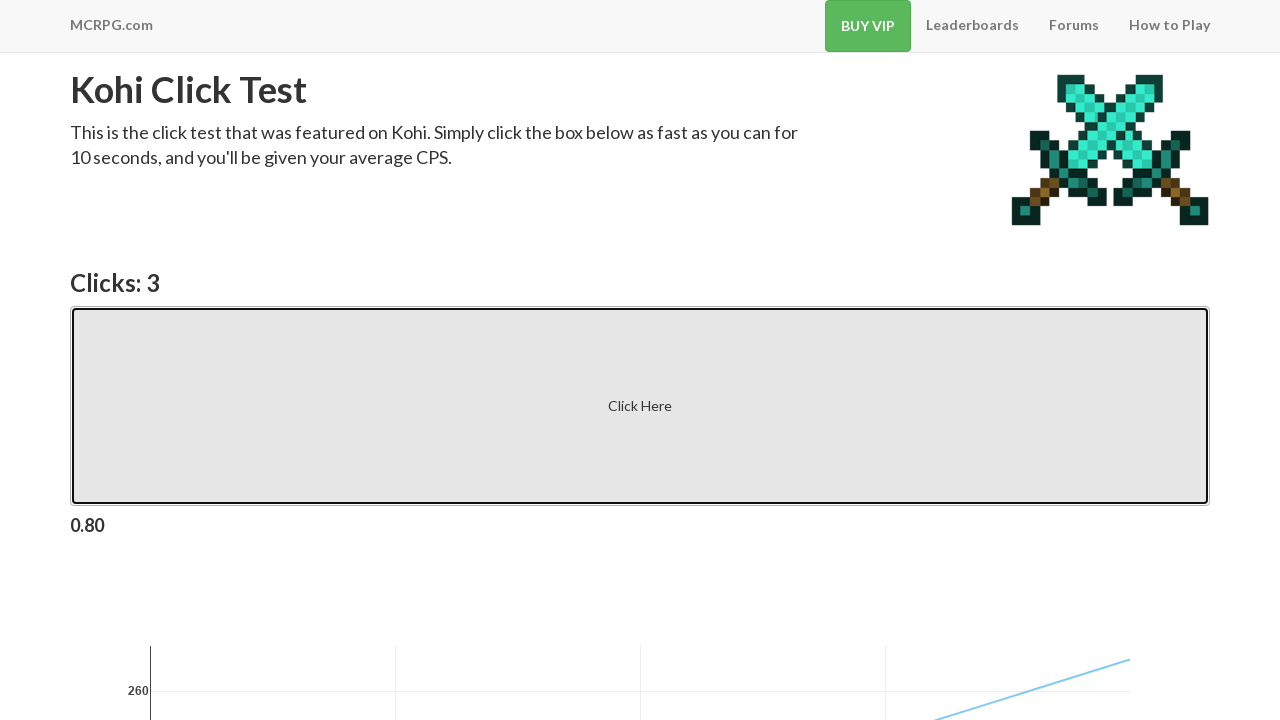

Clicked the kohi click test button at (640, 406) on .btn-default
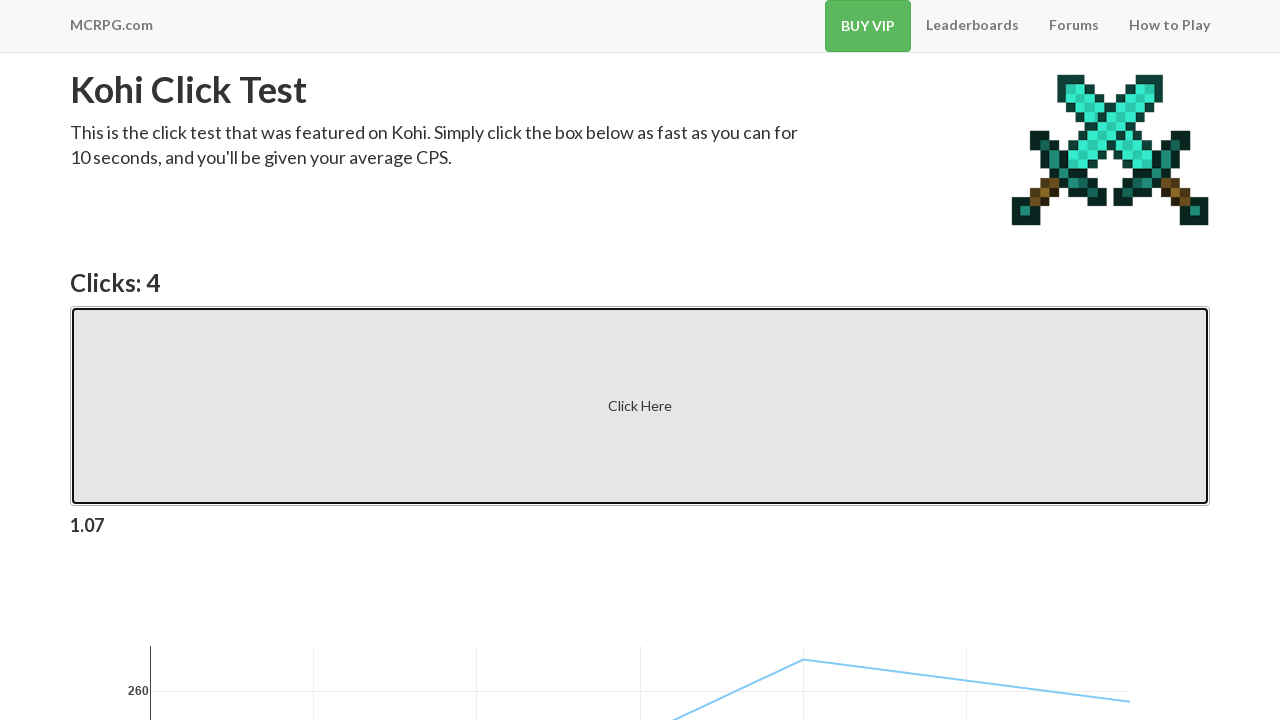

Clicked the kohi click test button at (640, 406) on .btn-default
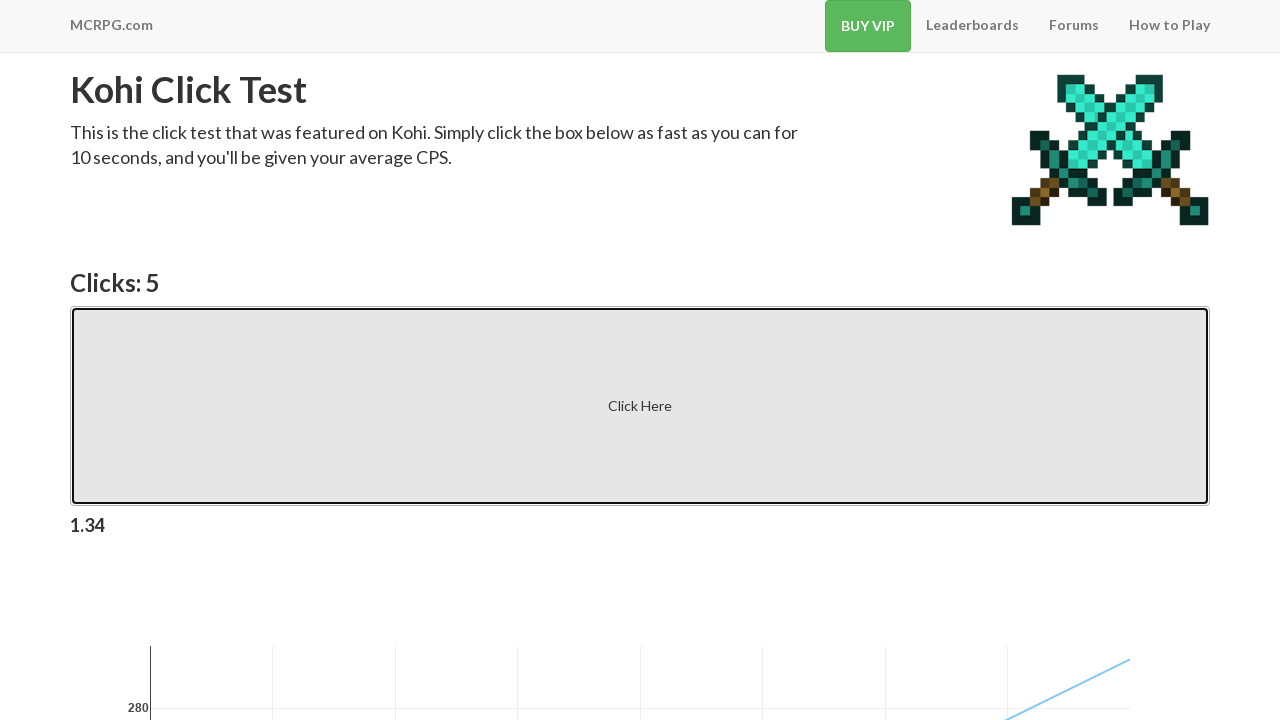

Clicked the kohi click test button at (640, 406) on .btn-default
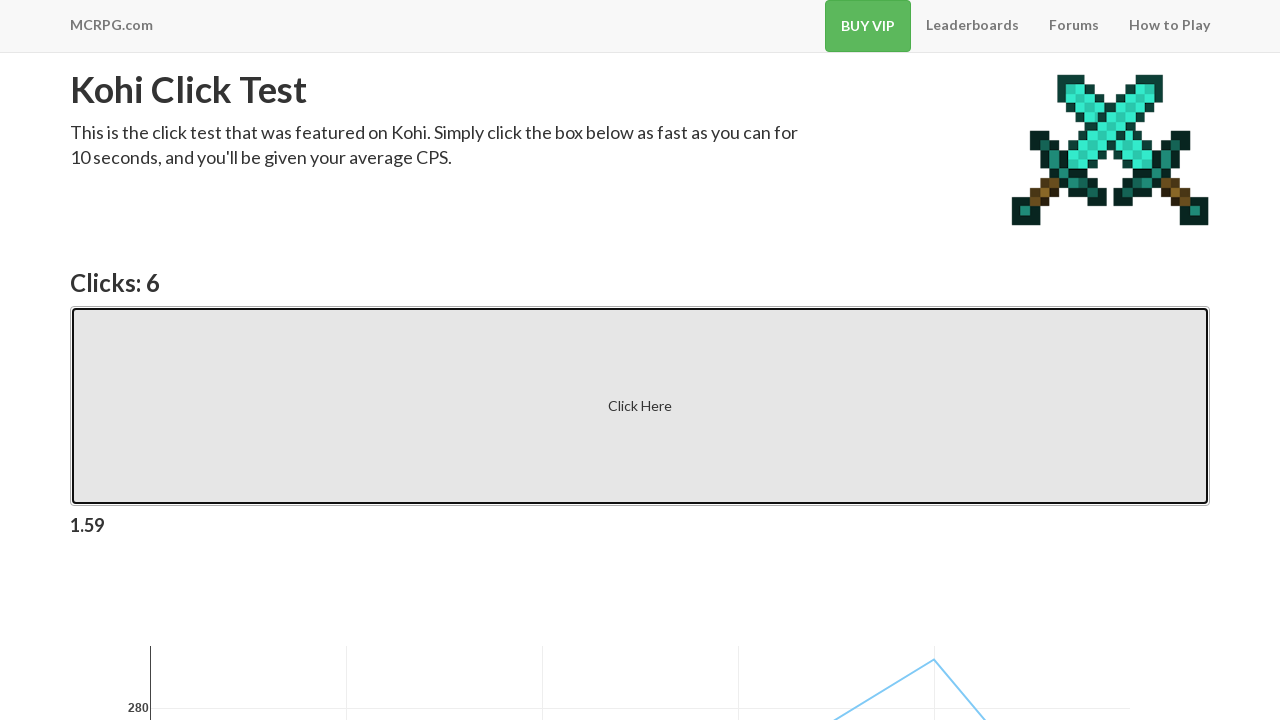

Clicked the kohi click test button at (640, 406) on .btn-default
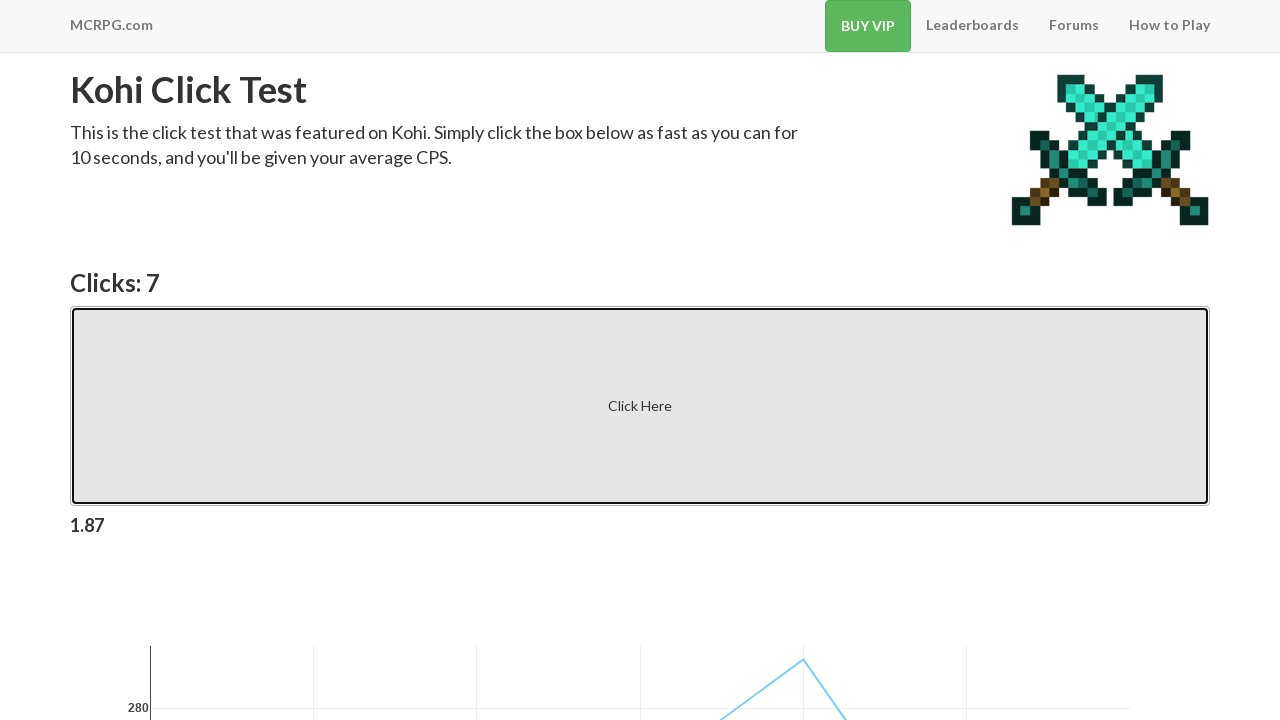

Clicked the kohi click test button at (640, 406) on .btn-default
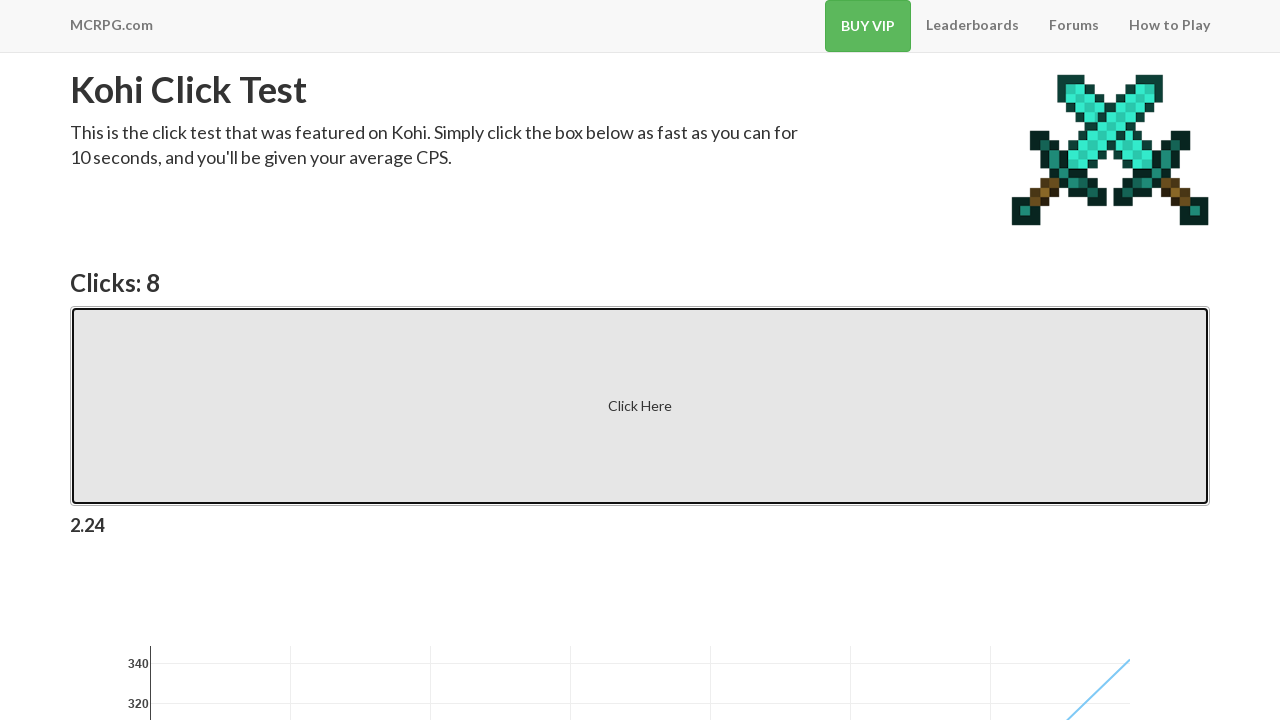

Clicked the kohi click test button at (640, 406) on .btn-default
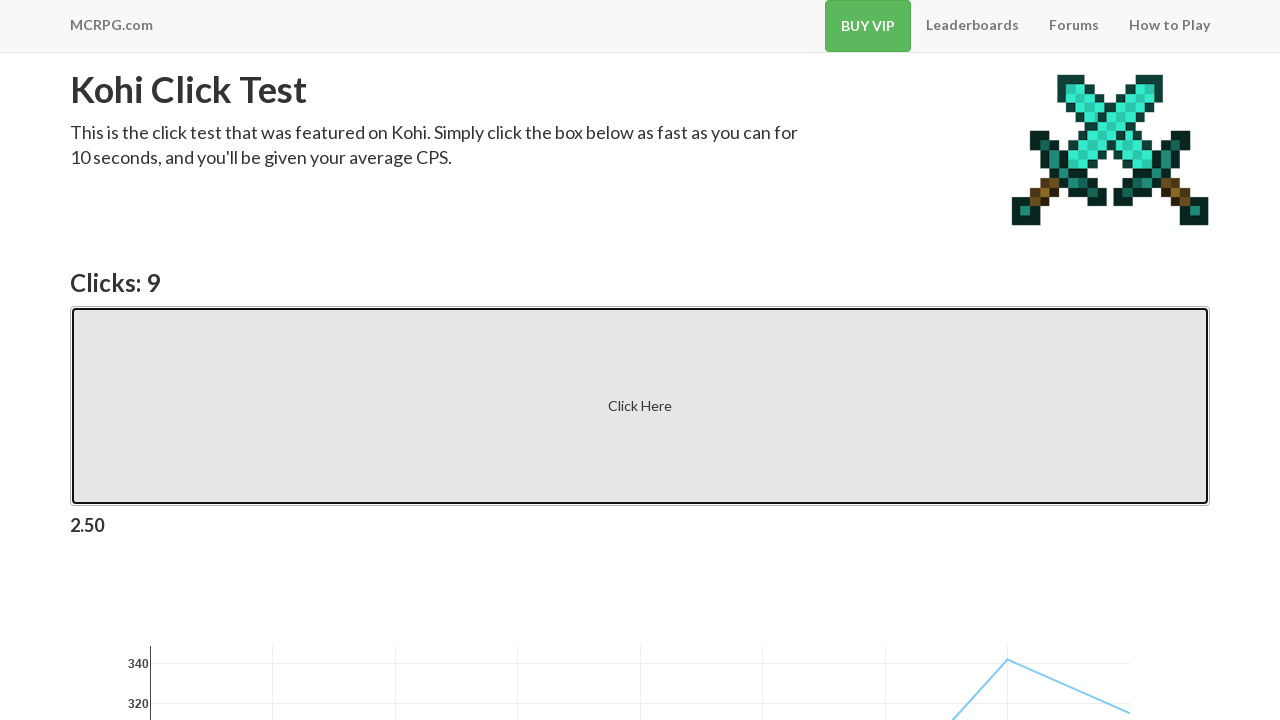

Clicked the kohi click test button at (640, 406) on .btn-default
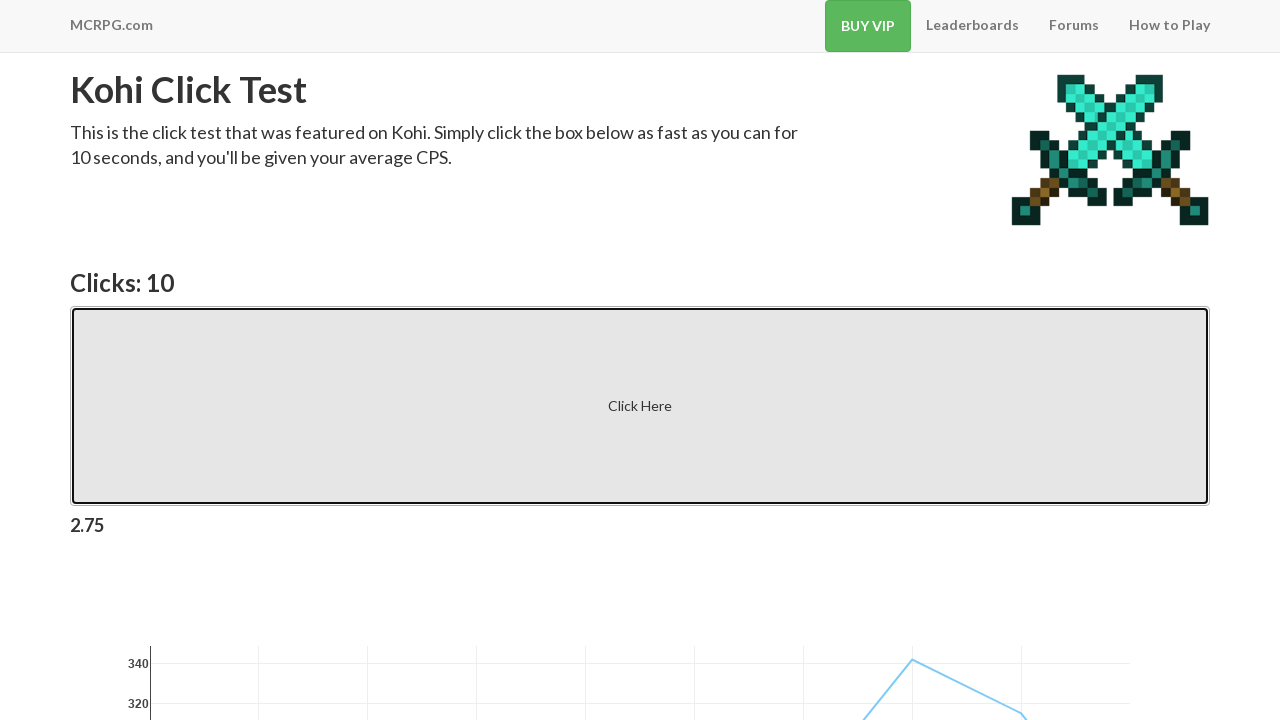

Clicked the kohi click test button at (640, 406) on .btn-default
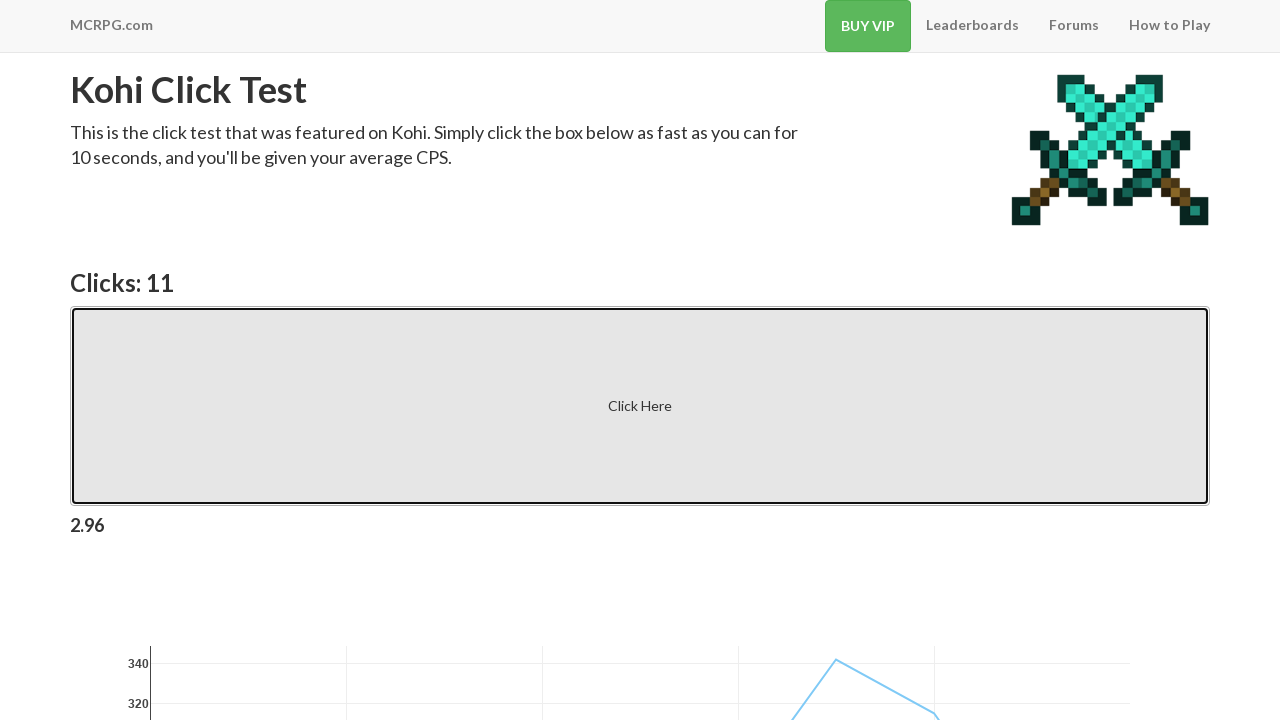

Clicked the kohi click test button at (640, 406) on .btn-default
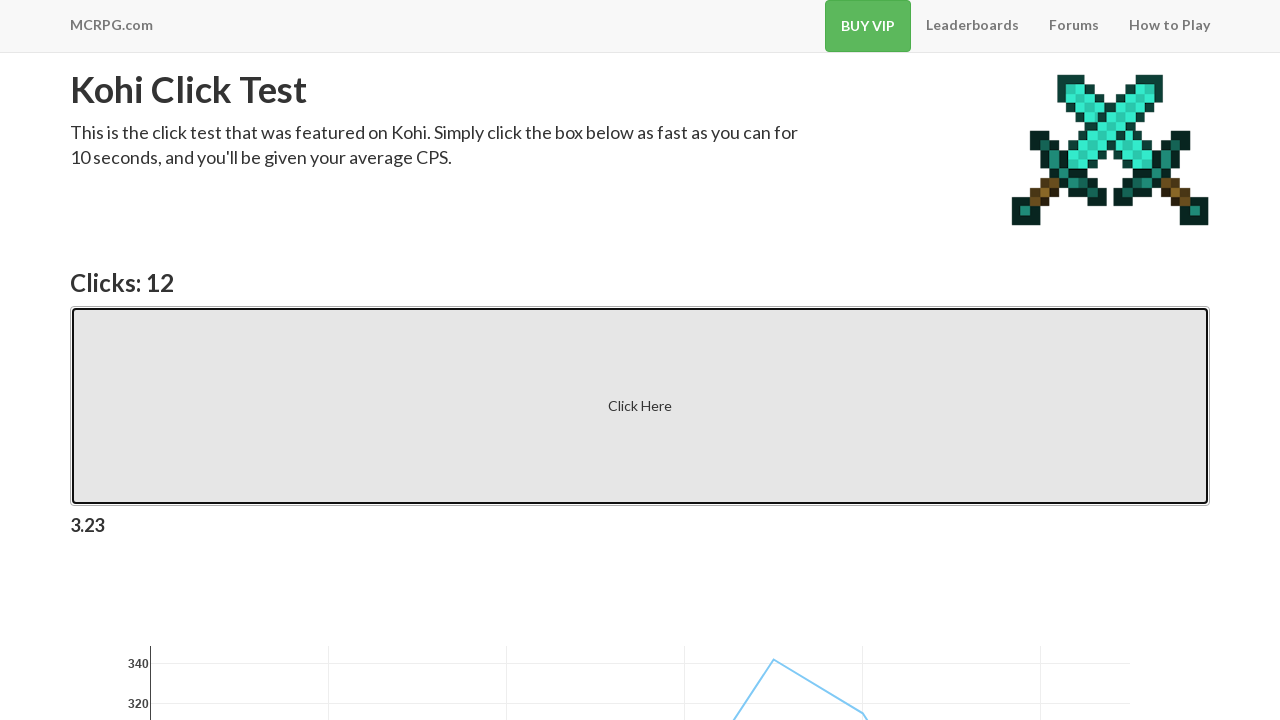

Clicked the kohi click test button at (640, 406) on .btn-default
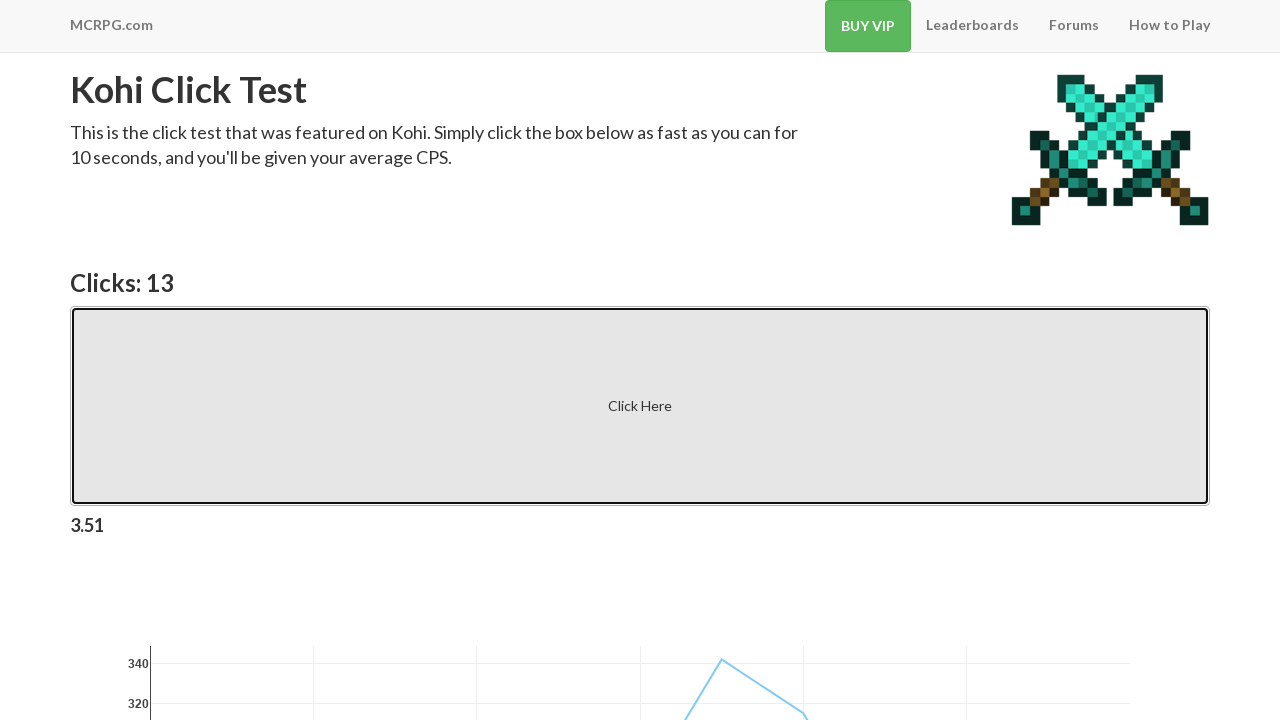

Clicked the kohi click test button at (640, 406) on .btn-default
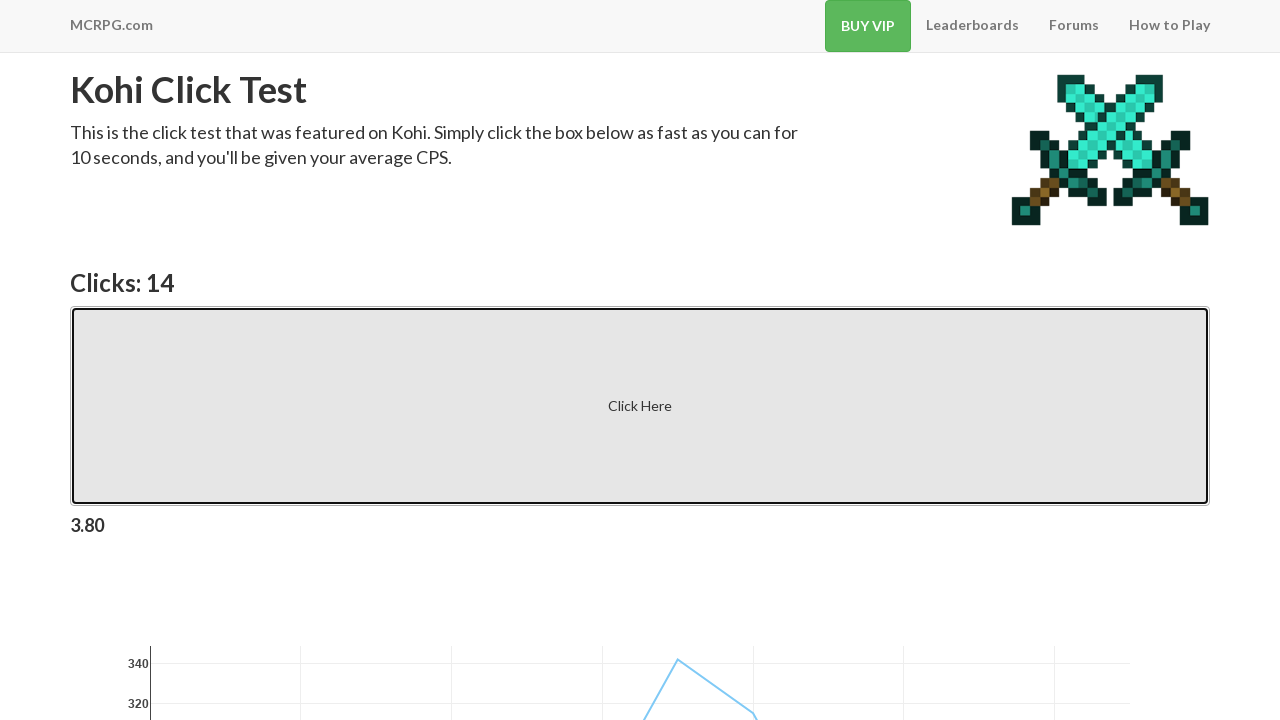

Clicked the kohi click test button at (640, 406) on .btn-default
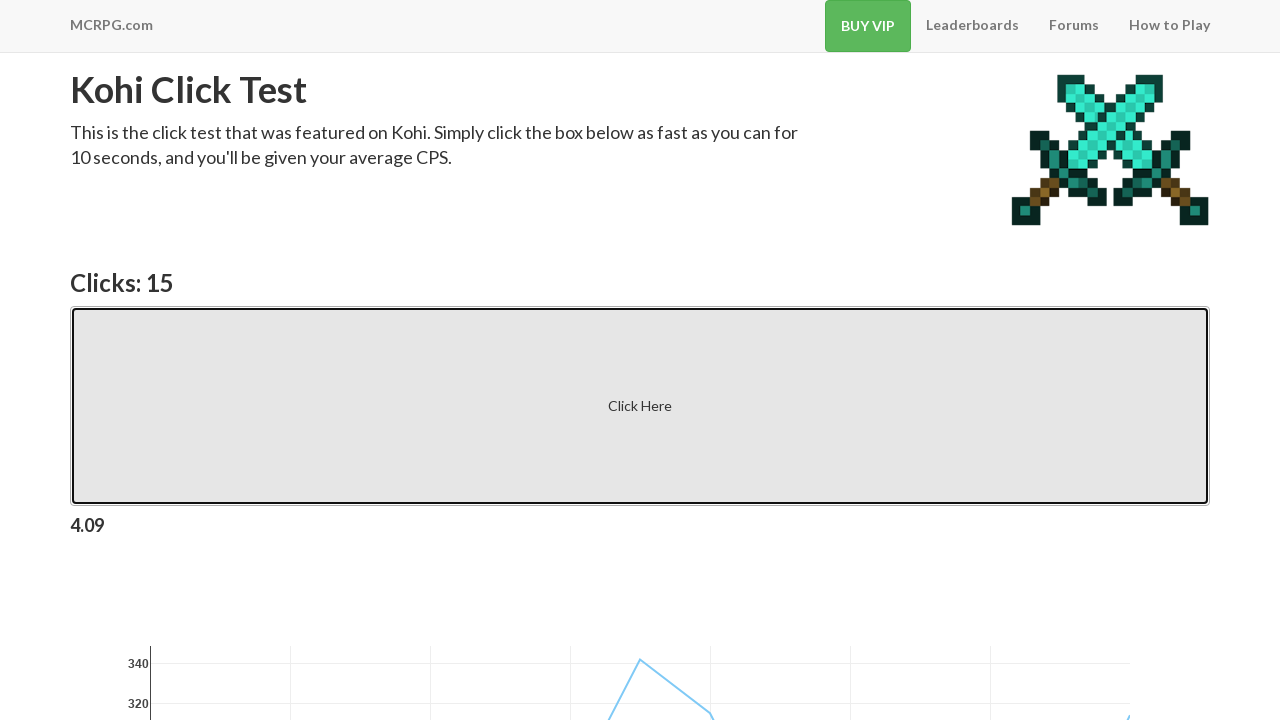

Clicked the kohi click test button at (640, 406) on .btn-default
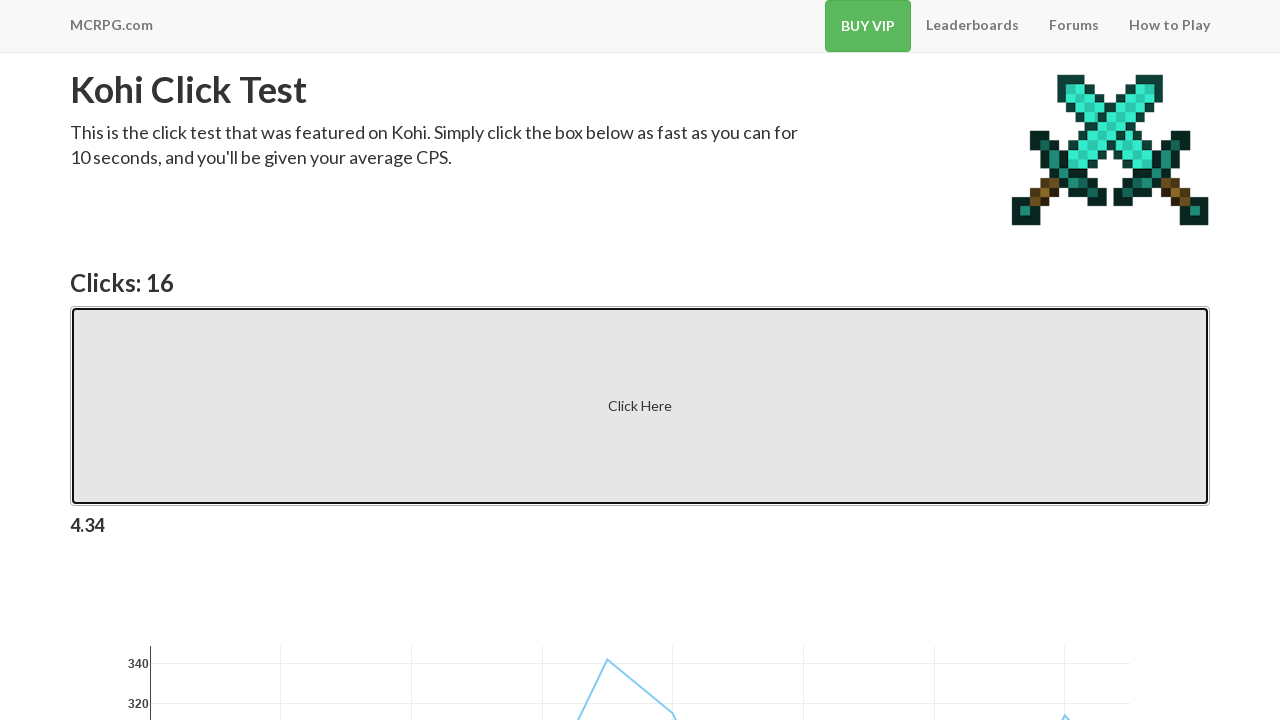

Clicked the kohi click test button at (640, 406) on .btn-default
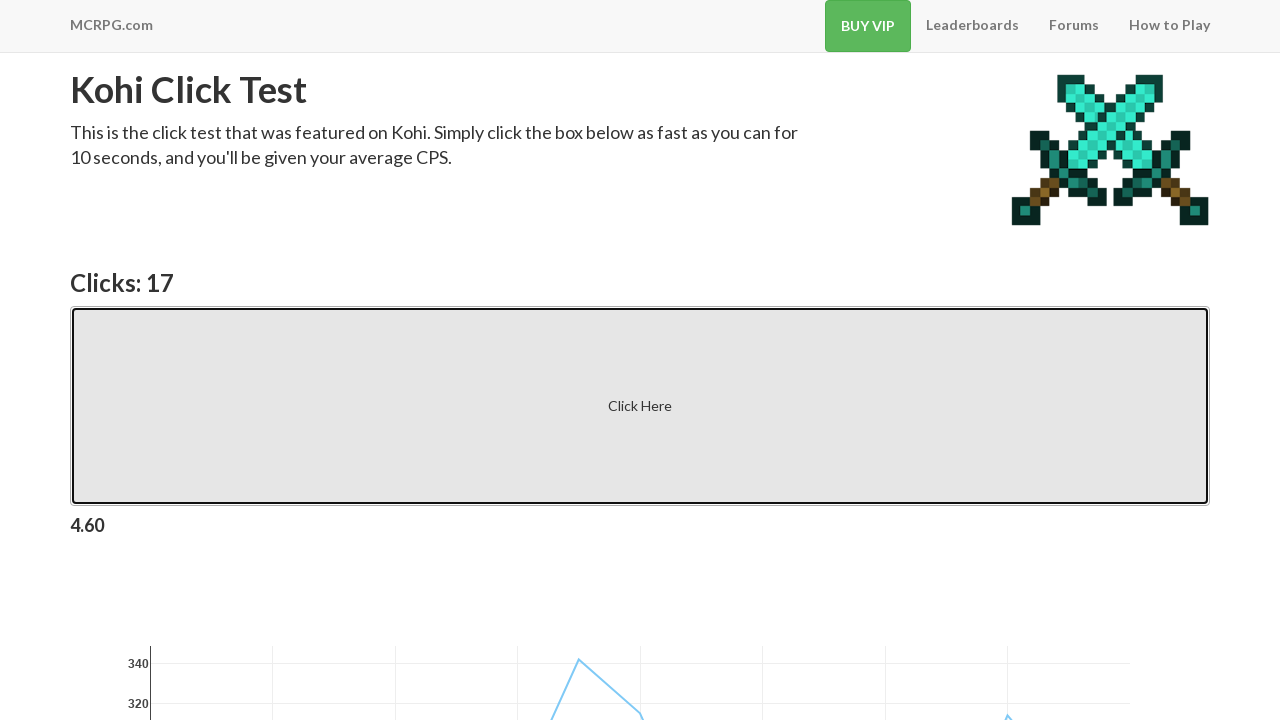

Clicked the kohi click test button at (640, 406) on .btn-default
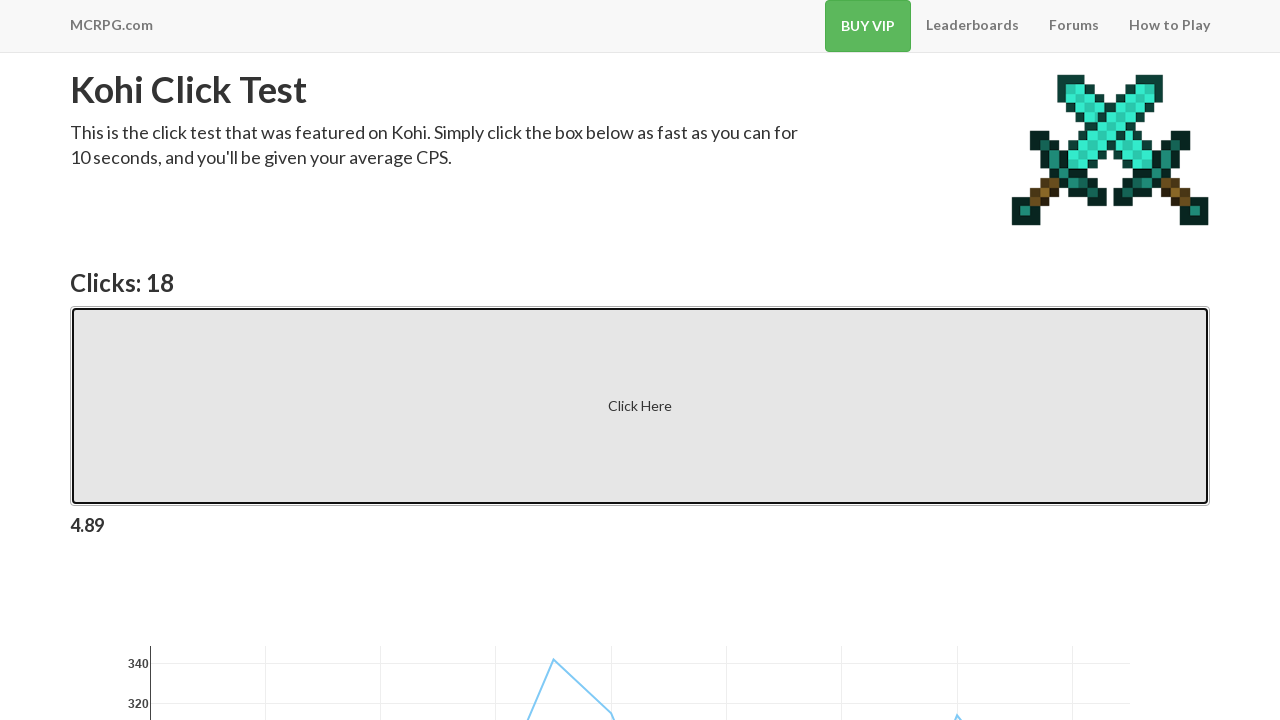

Clicked the kohi click test button at (640, 406) on .btn-default
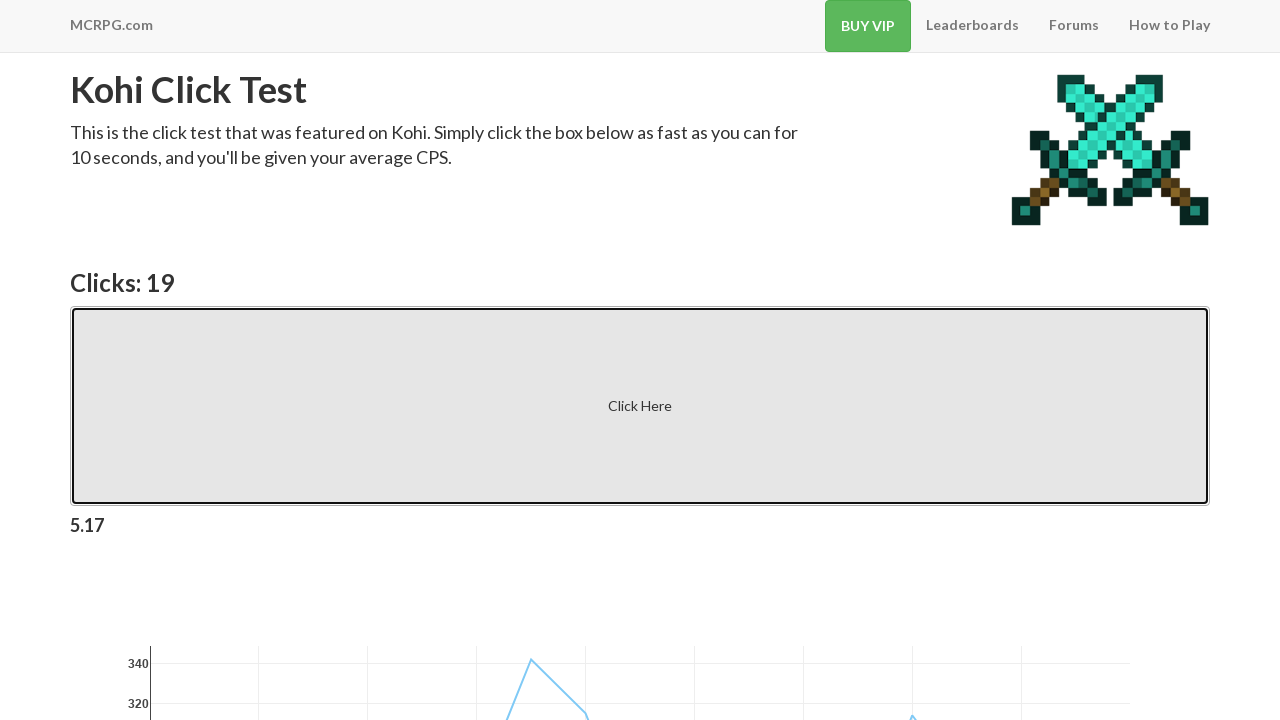

Clicked the kohi click test button at (640, 406) on .btn-default
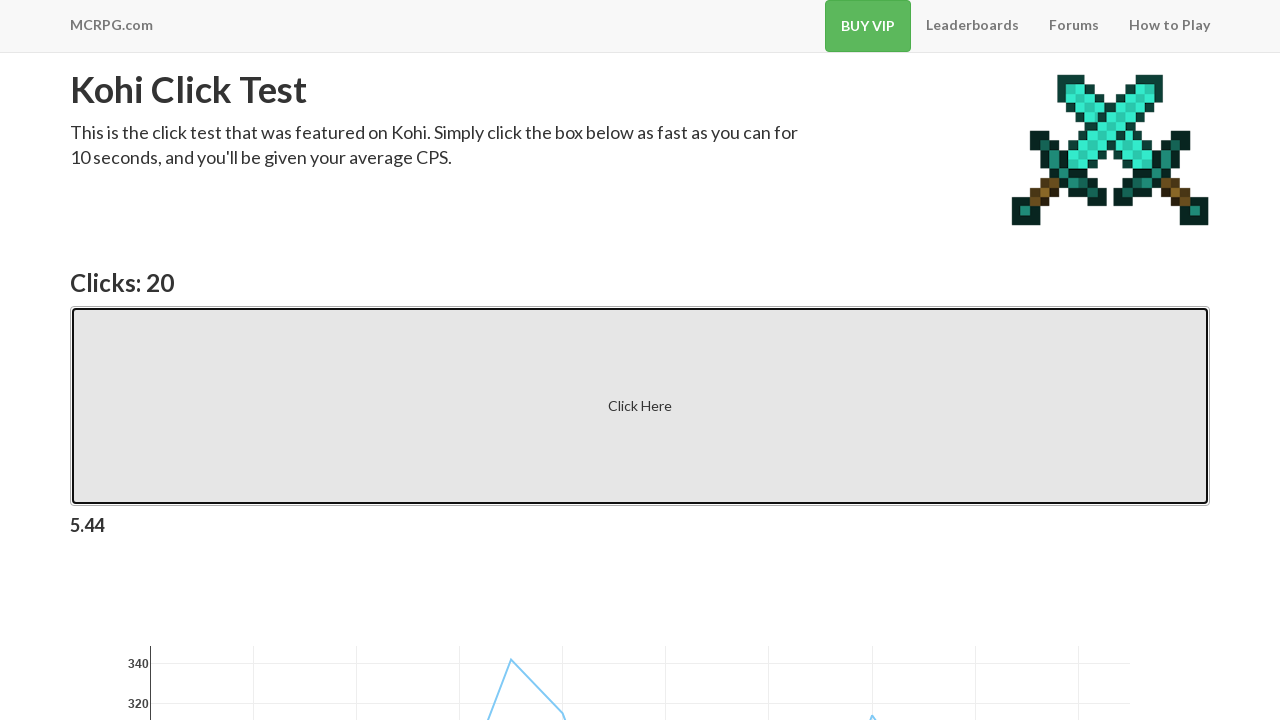

Clicked the kohi click test button at (640, 406) on .btn-default
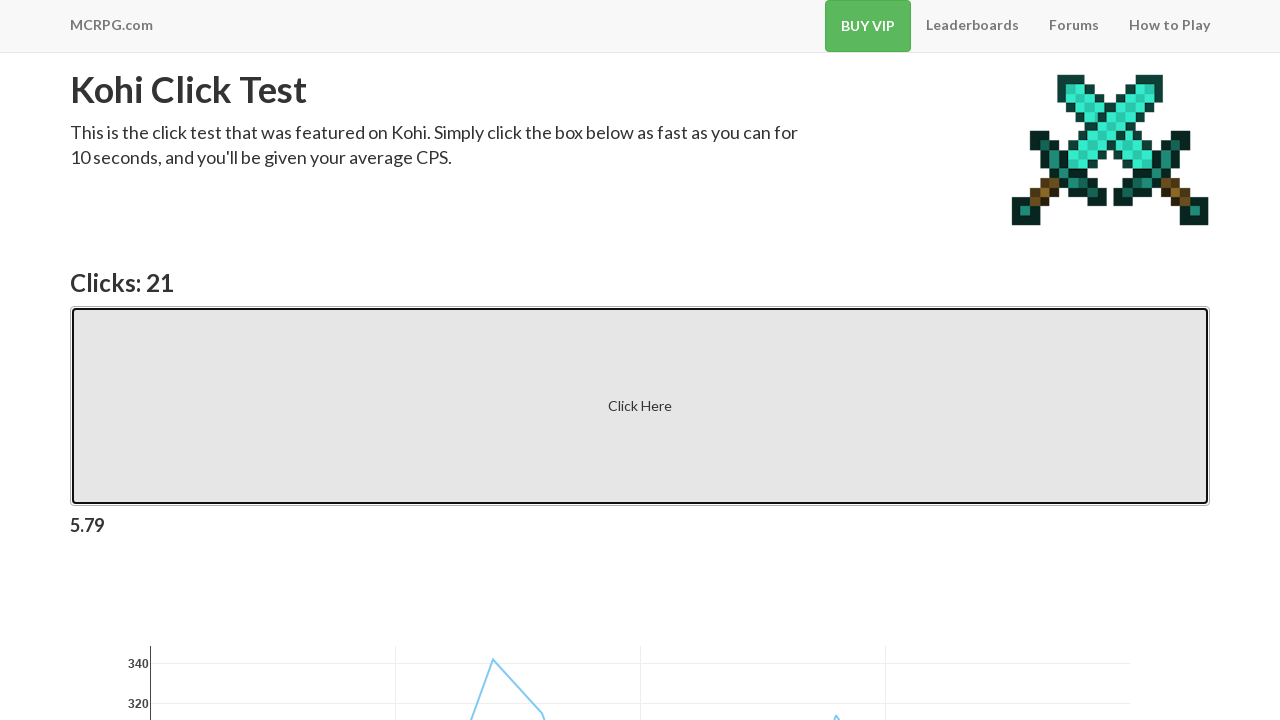

Clicked the kohi click test button at (640, 406) on .btn-default
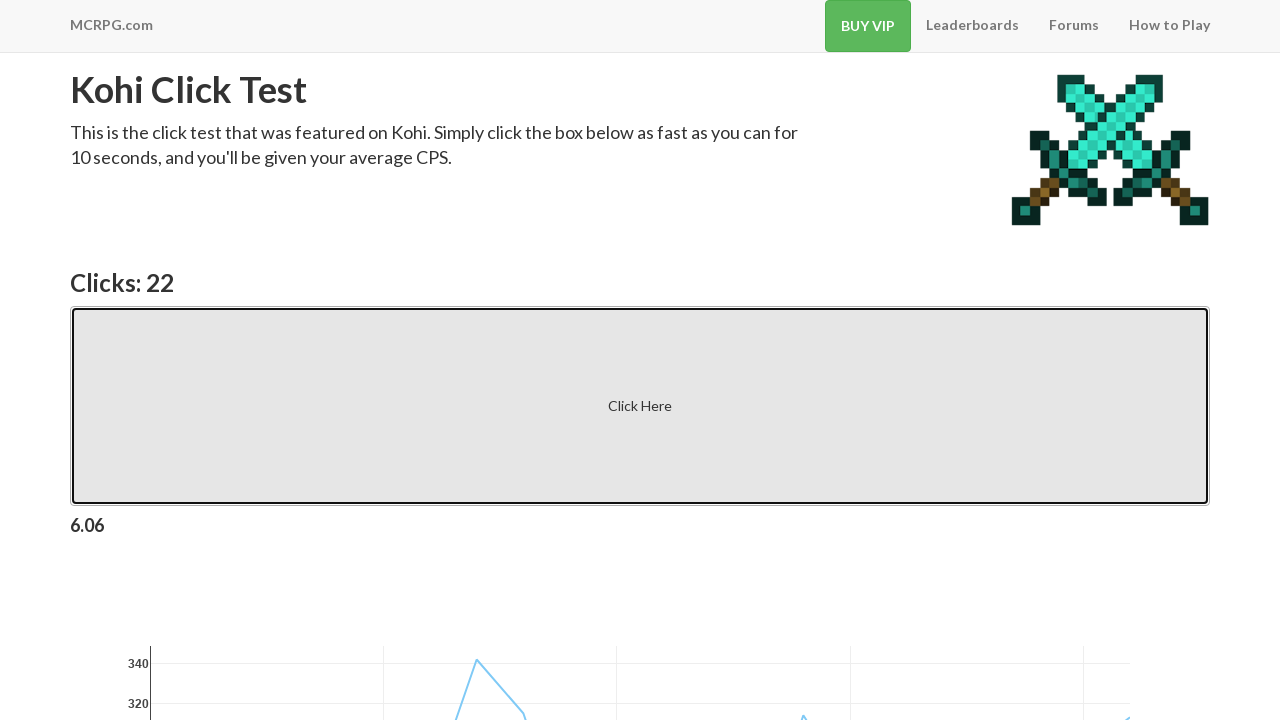

Clicked the kohi click test button at (640, 406) on .btn-default
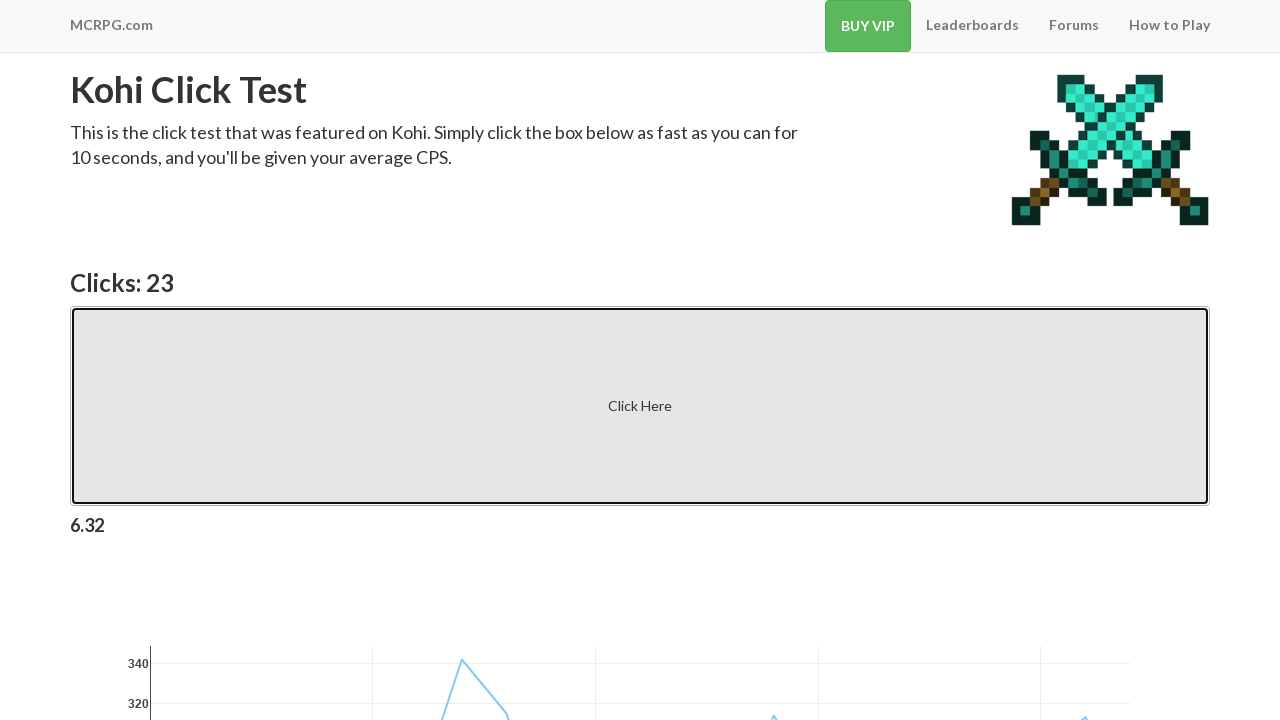

Clicked the kohi click test button at (640, 406) on .btn-default
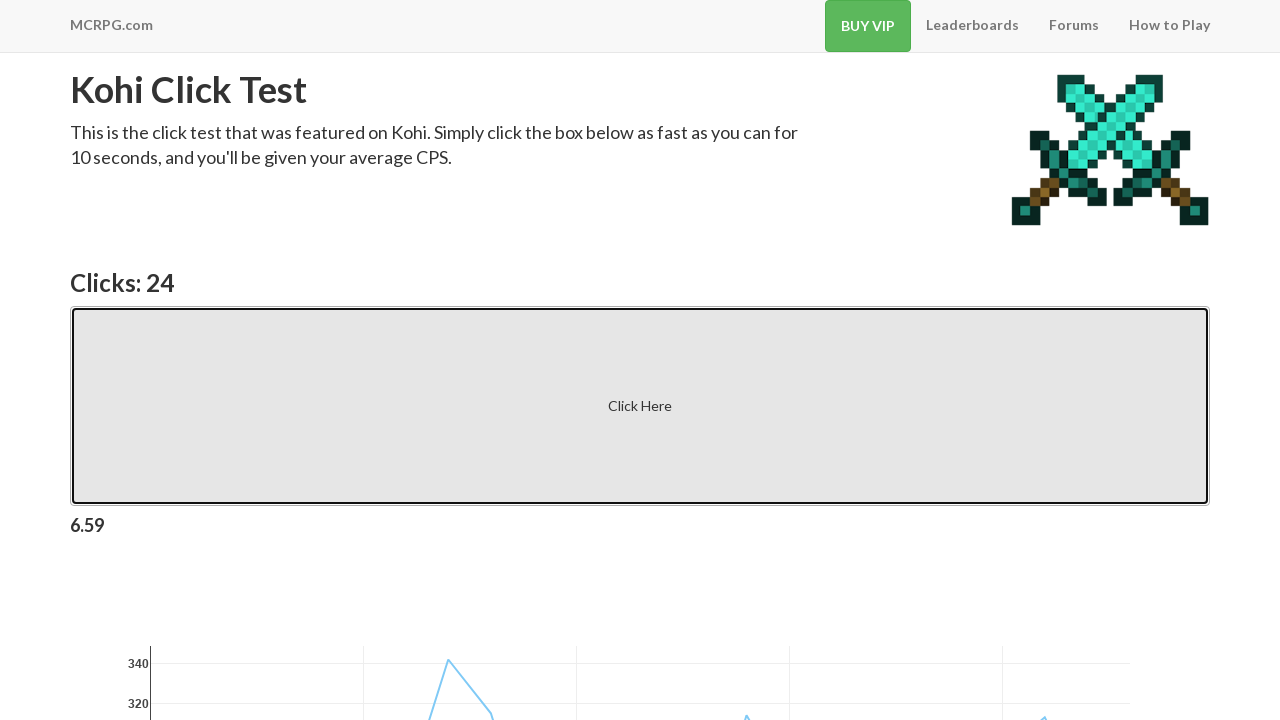

Clicked the kohi click test button at (640, 406) on .btn-default
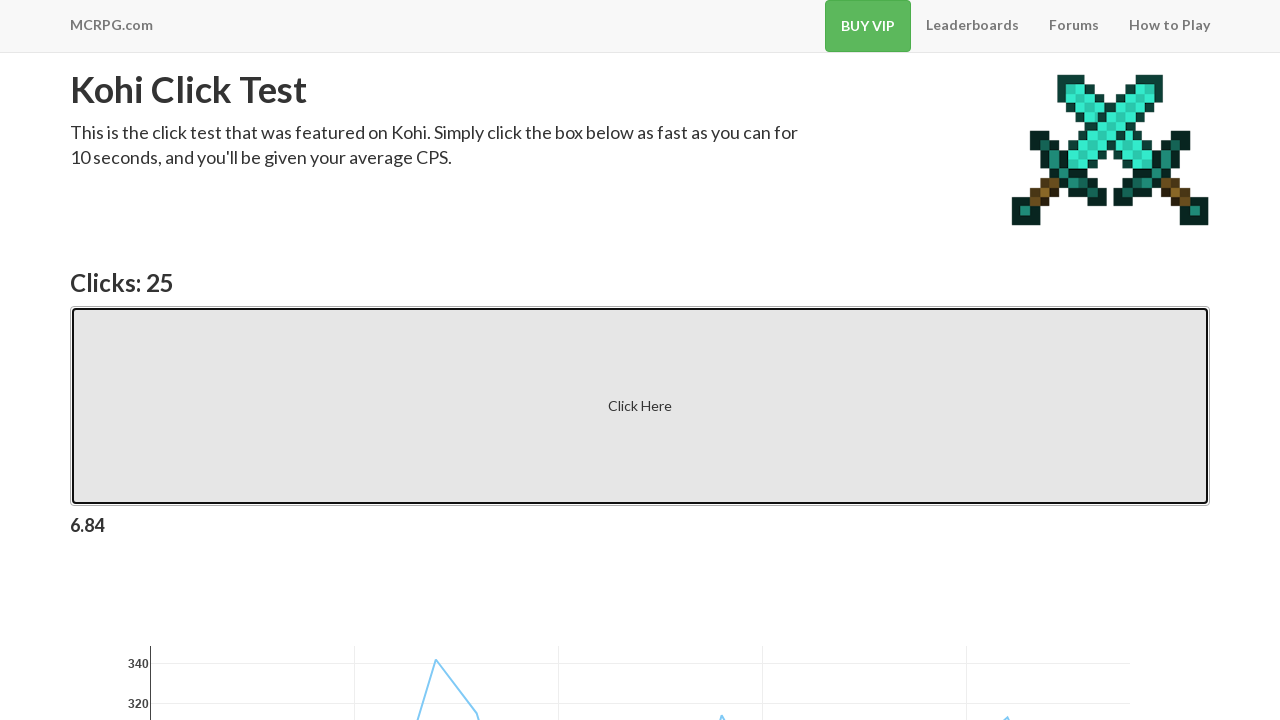

Clicked the kohi click test button at (640, 406) on .btn-default
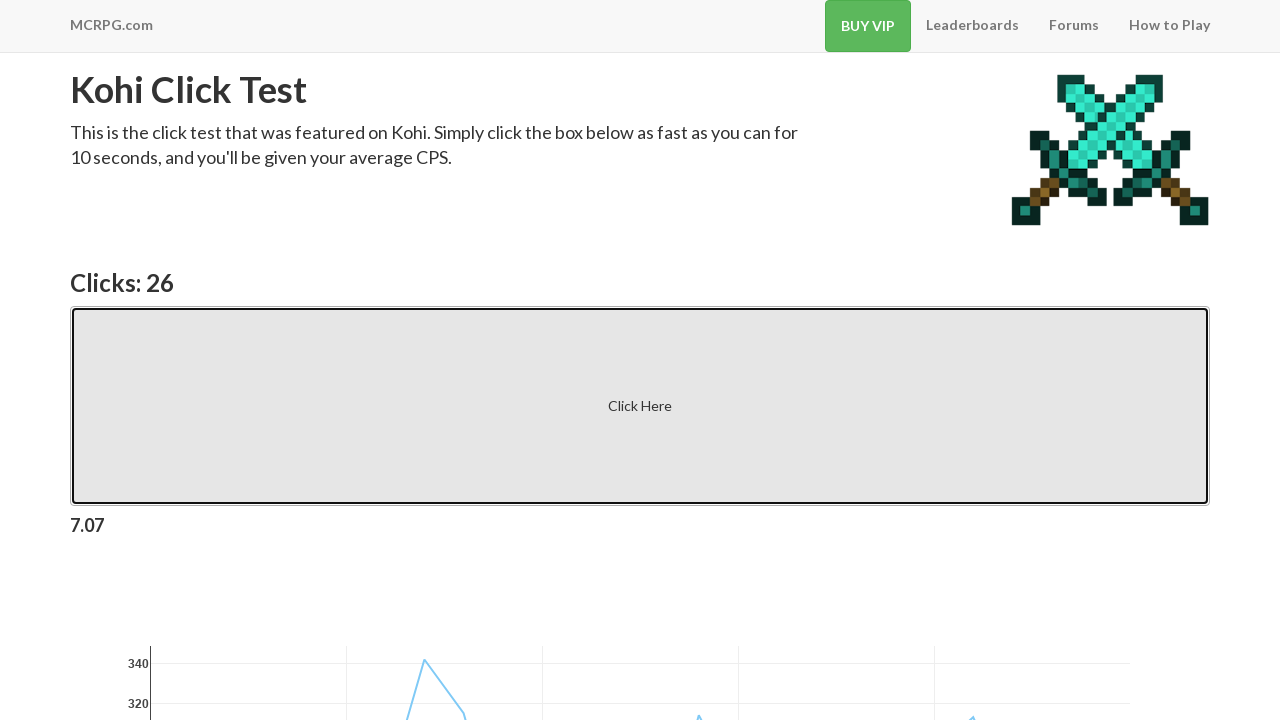

Clicked the kohi click test button at (640, 406) on .btn-default
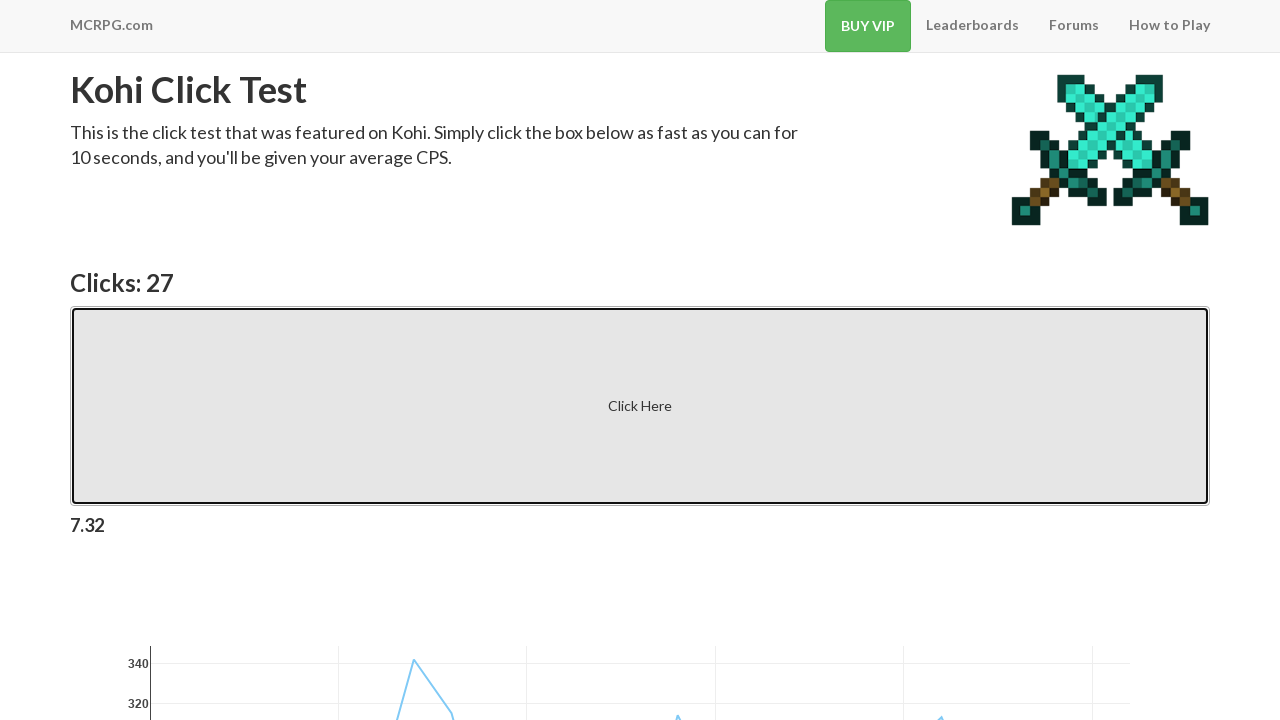

Clicked the kohi click test button at (640, 406) on .btn-default
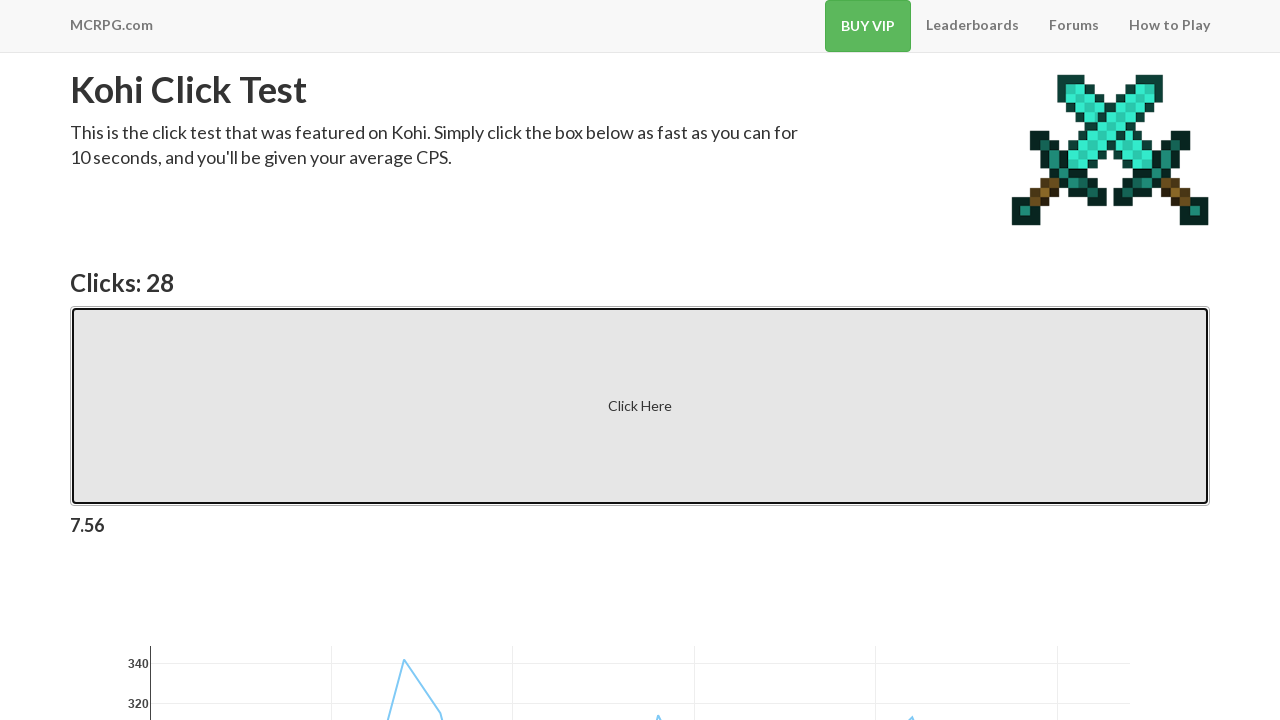

Clicked the kohi click test button at (640, 406) on .btn-default
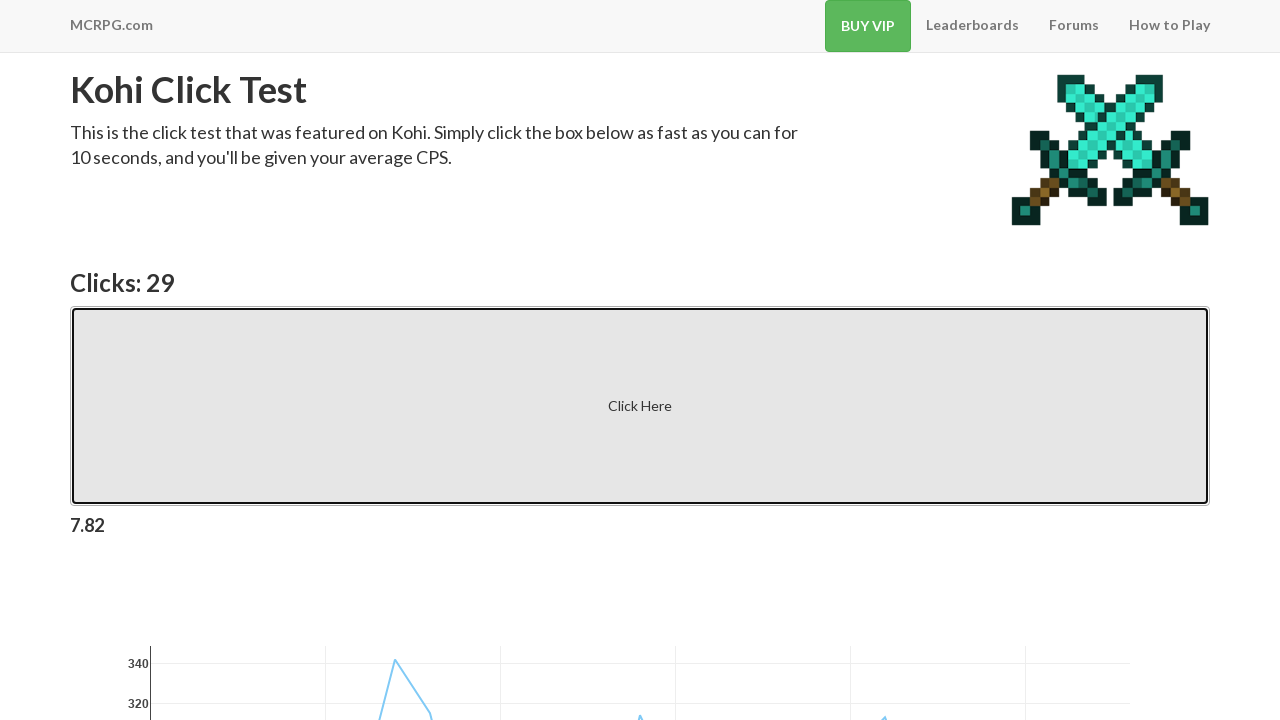

Clicked the kohi click test button at (640, 406) on .btn-default
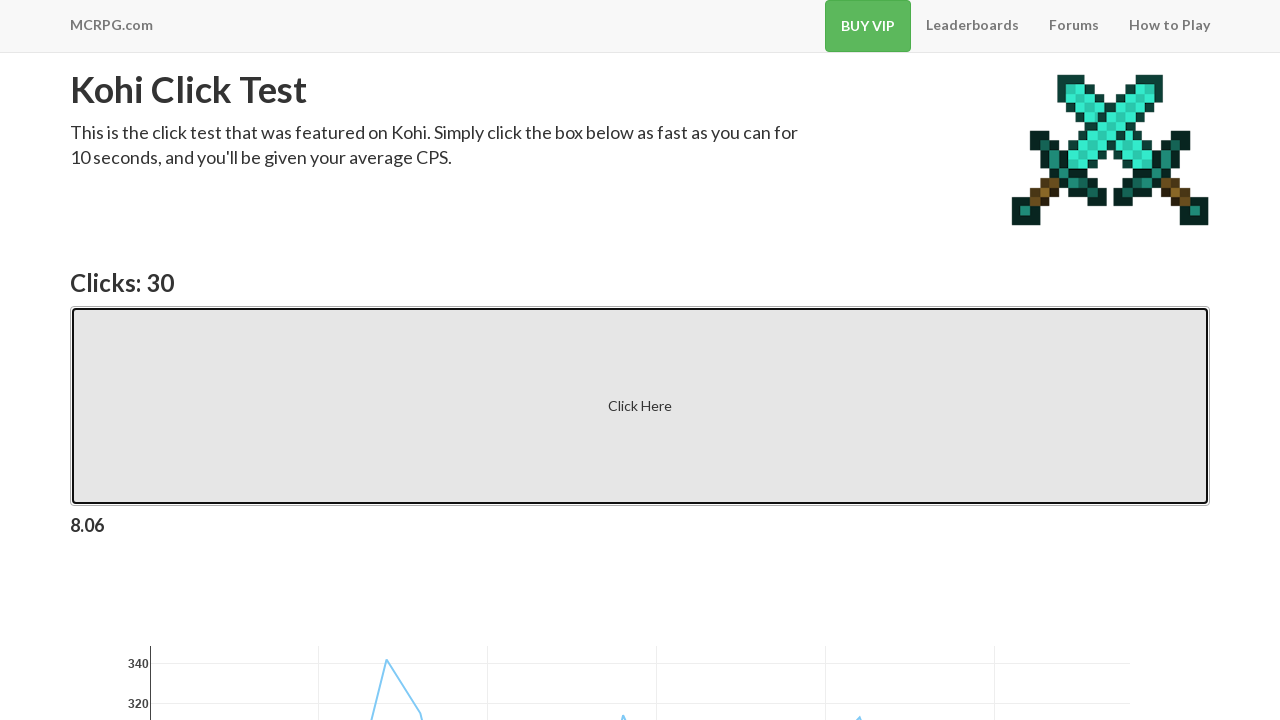

Clicked the kohi click test button at (640, 406) on .btn-default
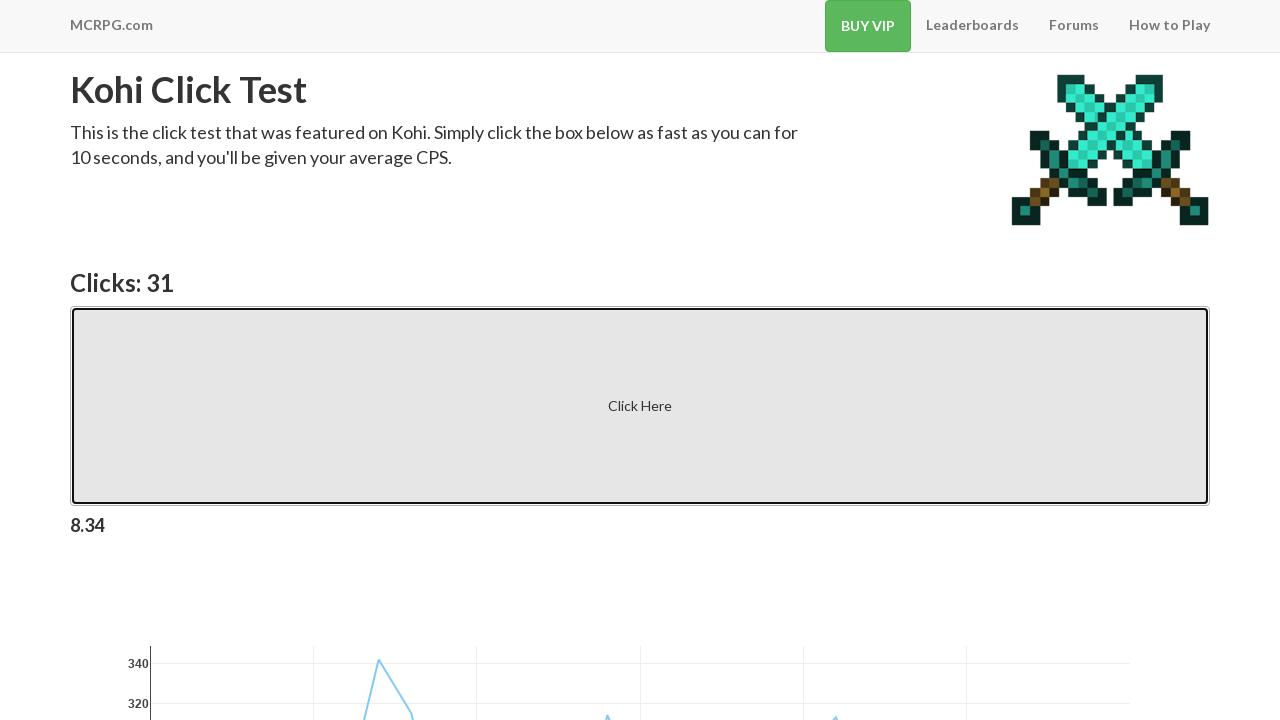

Clicked the kohi click test button at (640, 406) on .btn-default
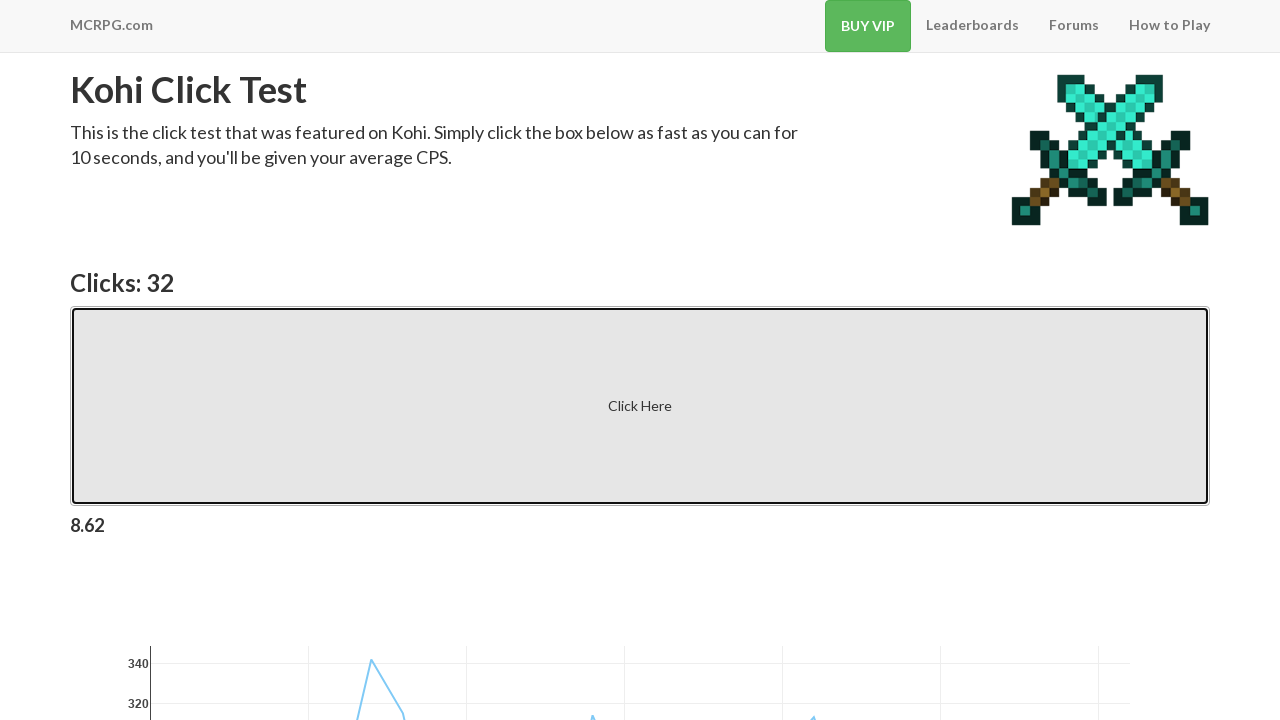

Clicked the kohi click test button at (640, 406) on .btn-default
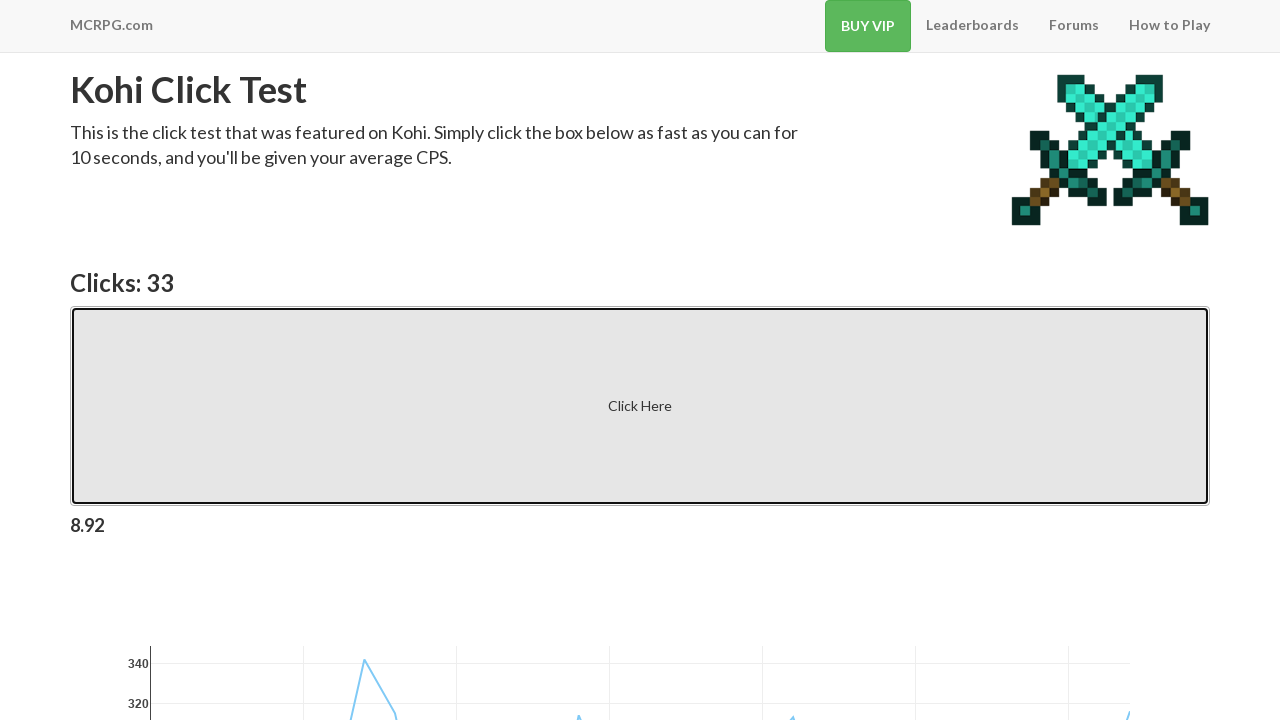

Clicked the kohi click test button at (640, 406) on .btn-default
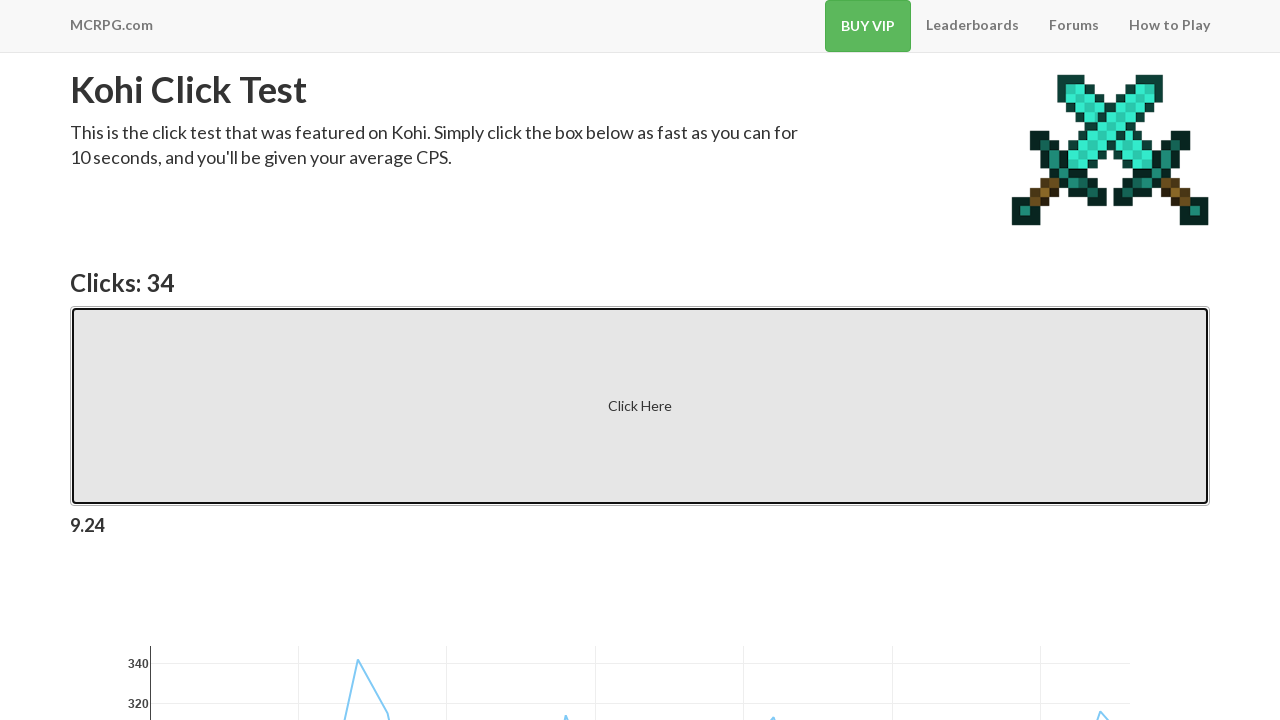

Clicked the kohi click test button at (640, 406) on .btn-default
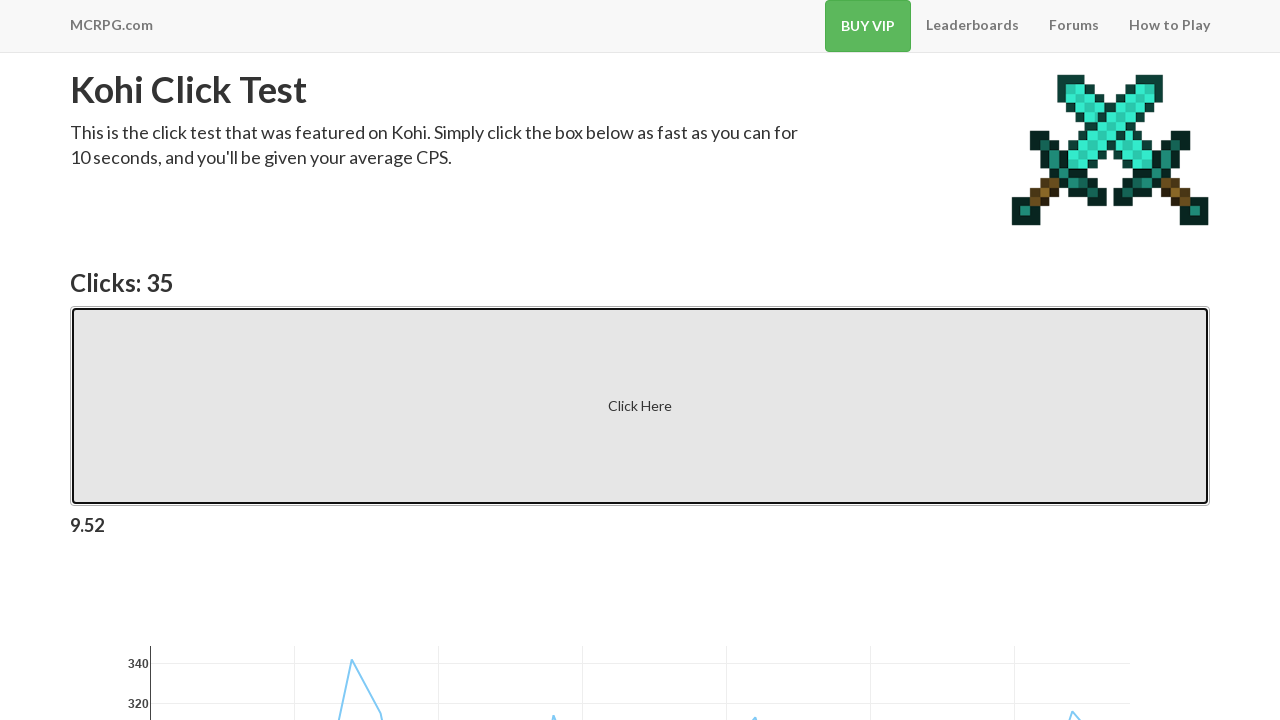

Clicked the kohi click test button at (640, 406) on .btn-default
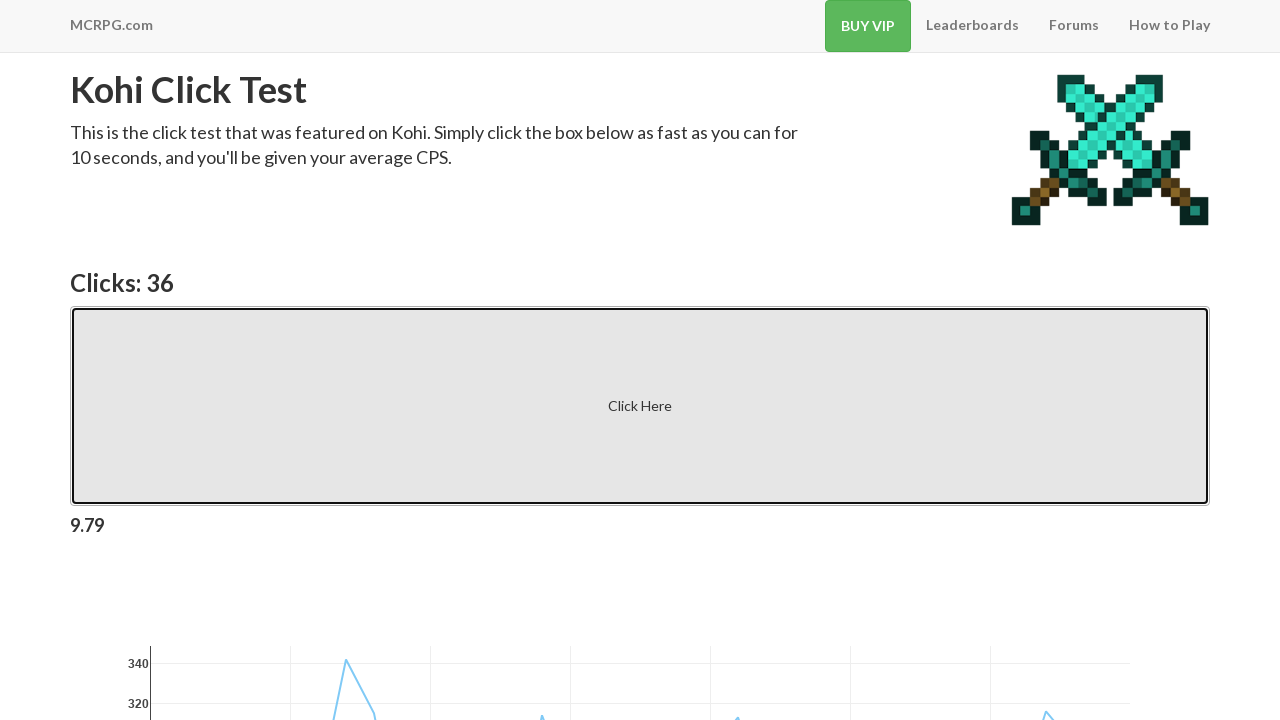

Clicked the kohi click test button at (124, 323) on .btn-default
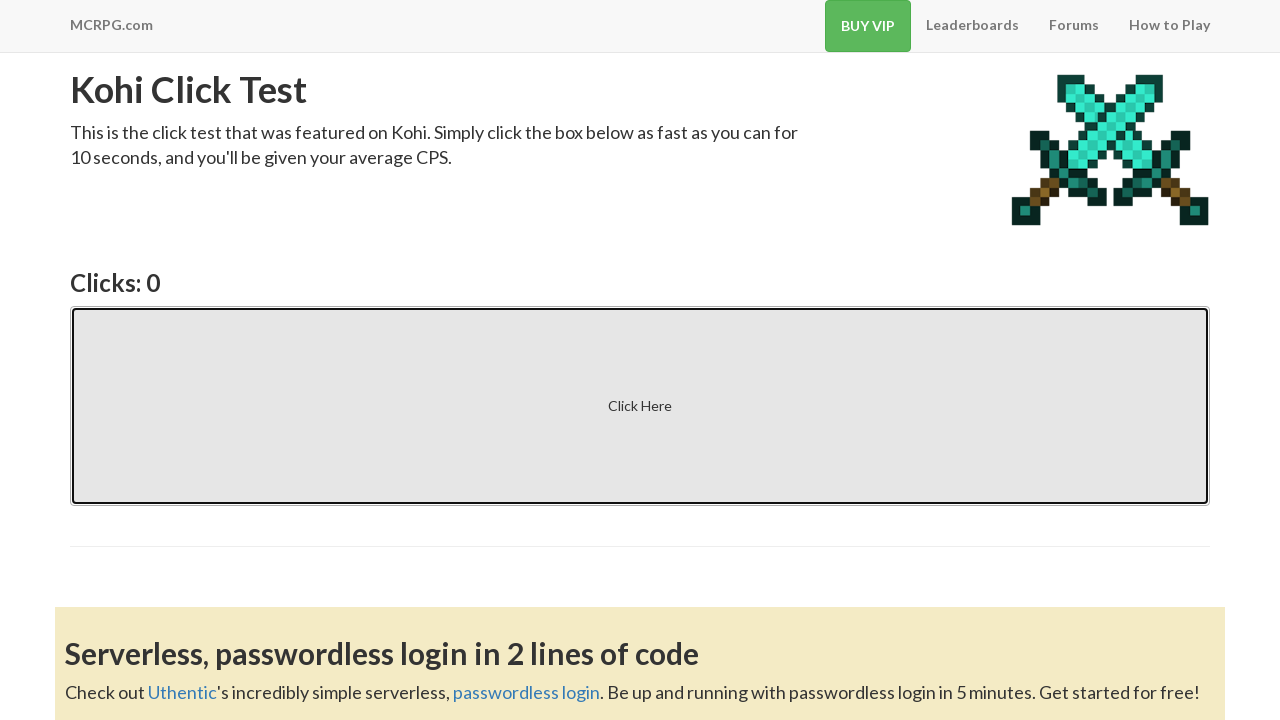

Clicked the kohi click test button at (640, 406) on .btn-default
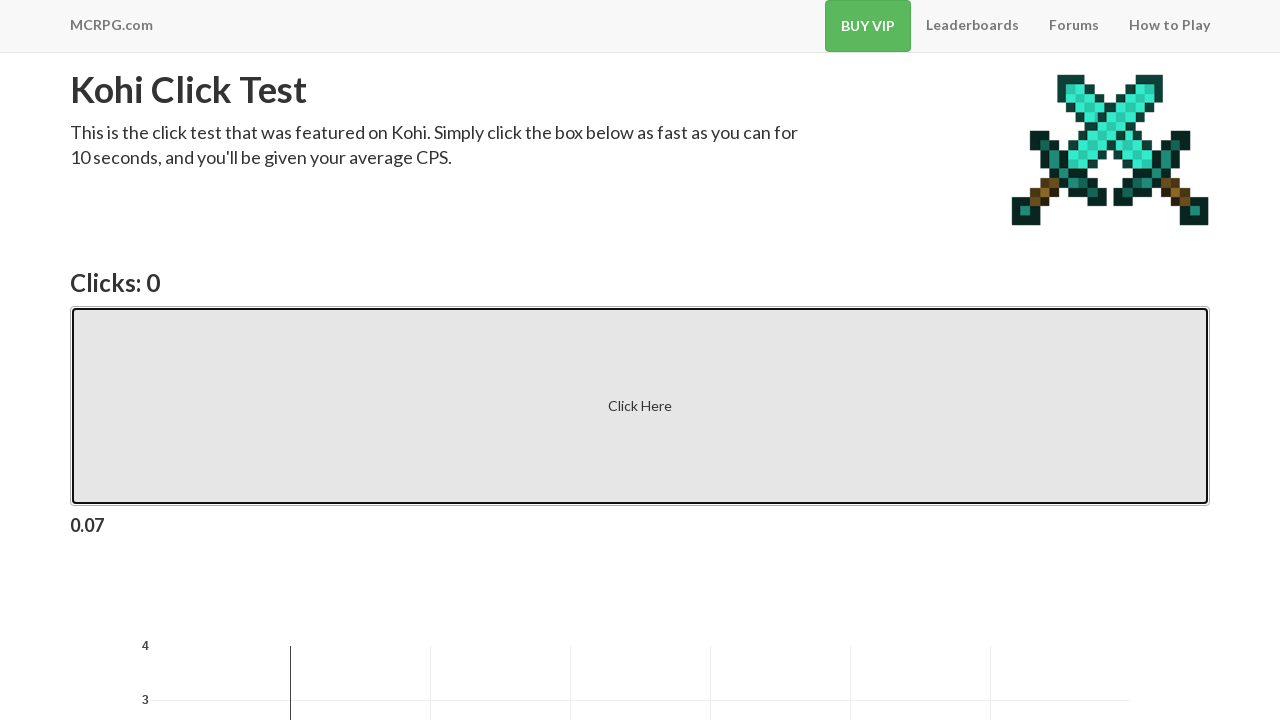

Clicked the kohi click test button at (640, 406) on .btn-default
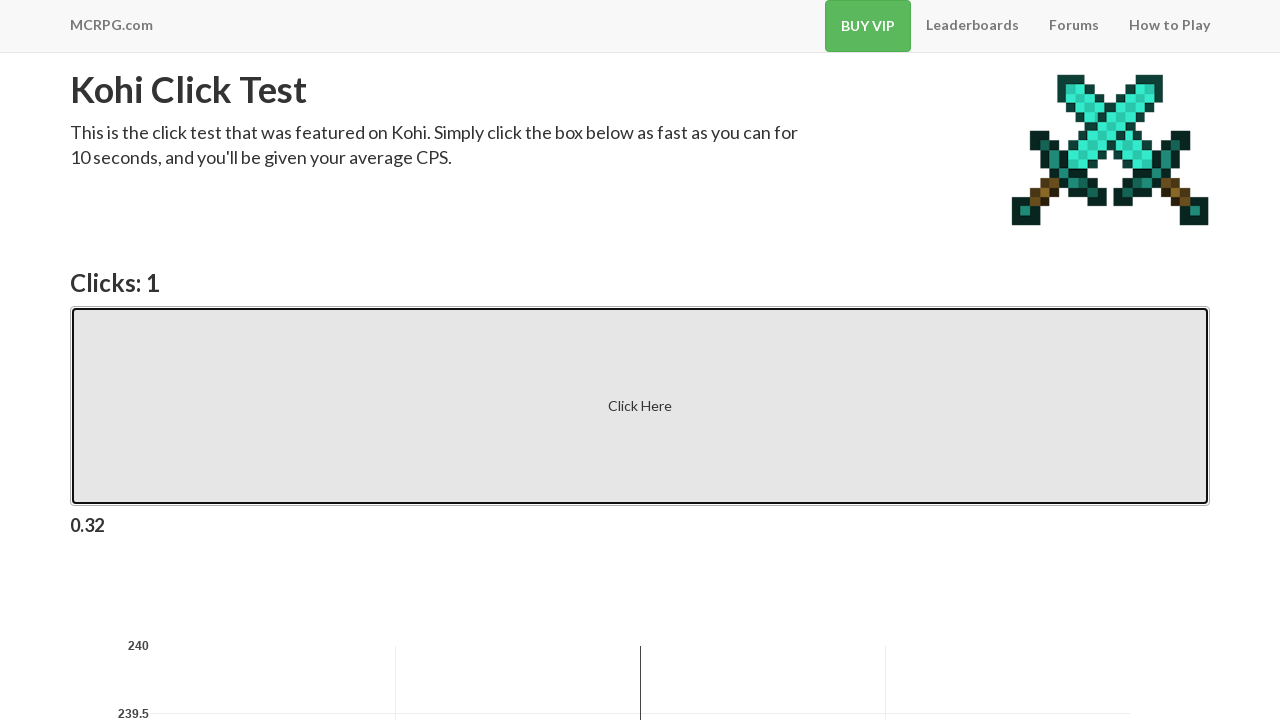

Clicked the kohi click test button at (640, 406) on .btn-default
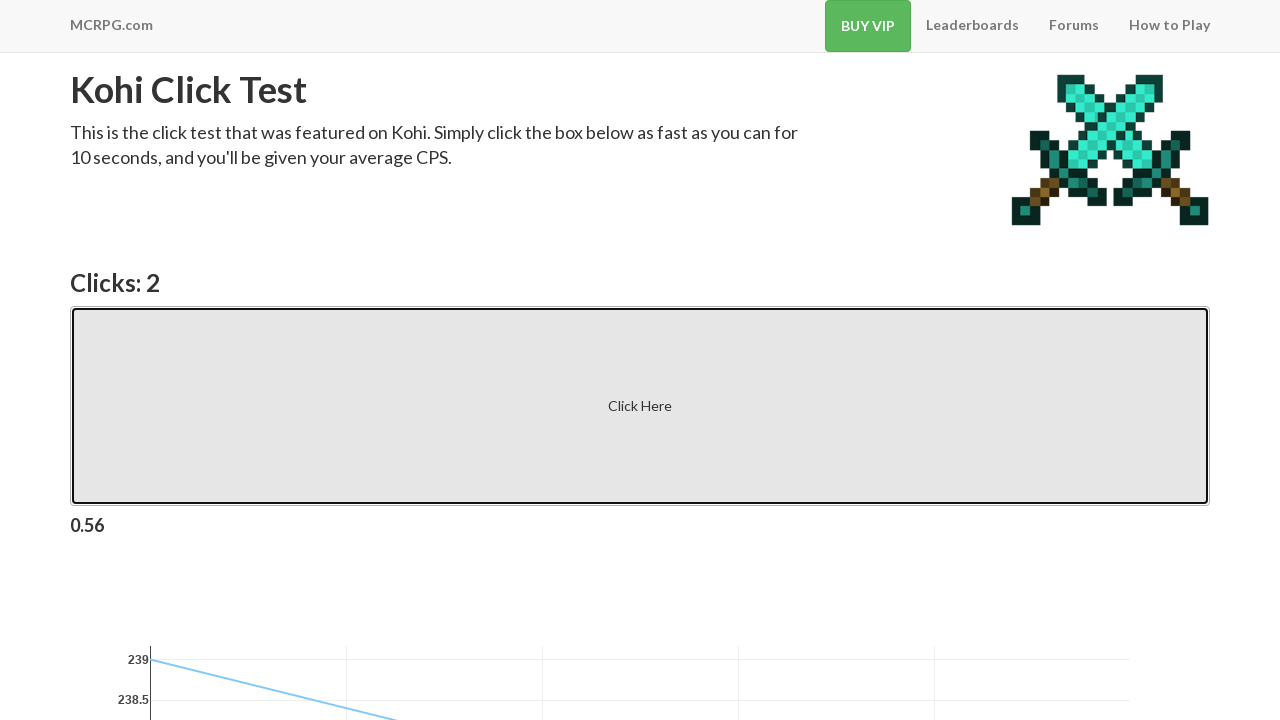

Clicked the kohi click test button at (640, 406) on .btn-default
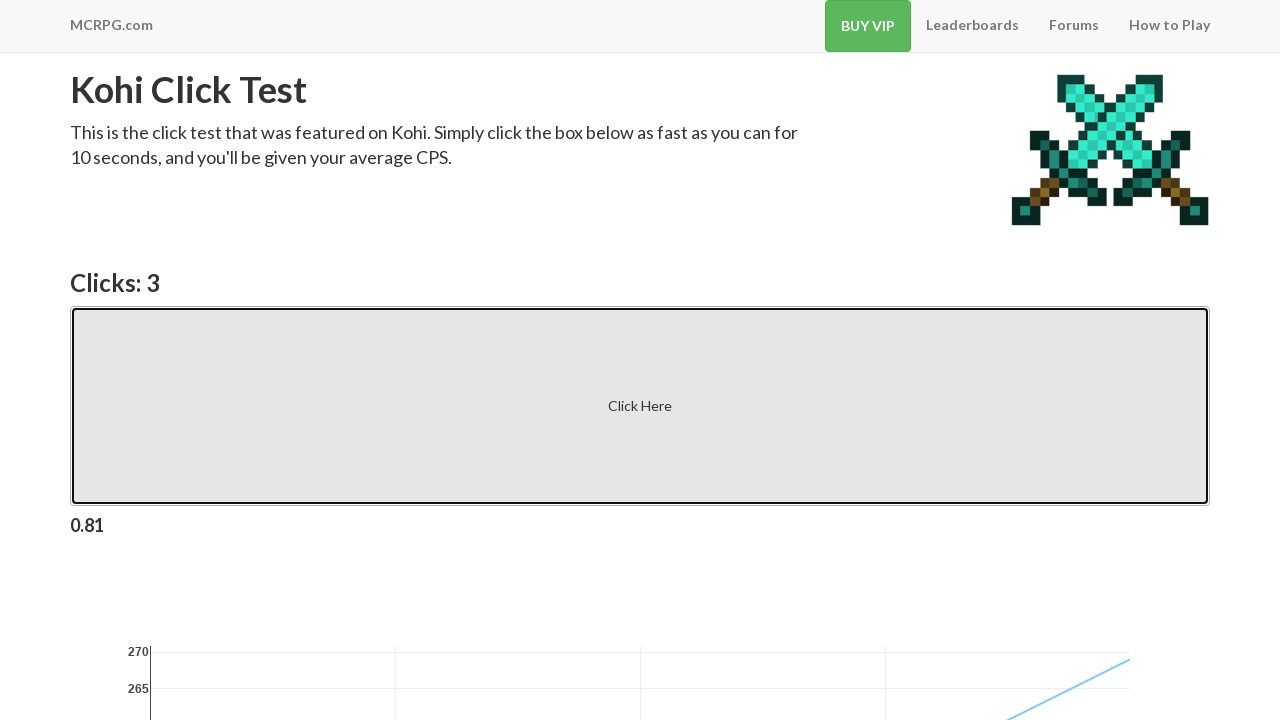

Clicked the kohi click test button at (640, 406) on .btn-default
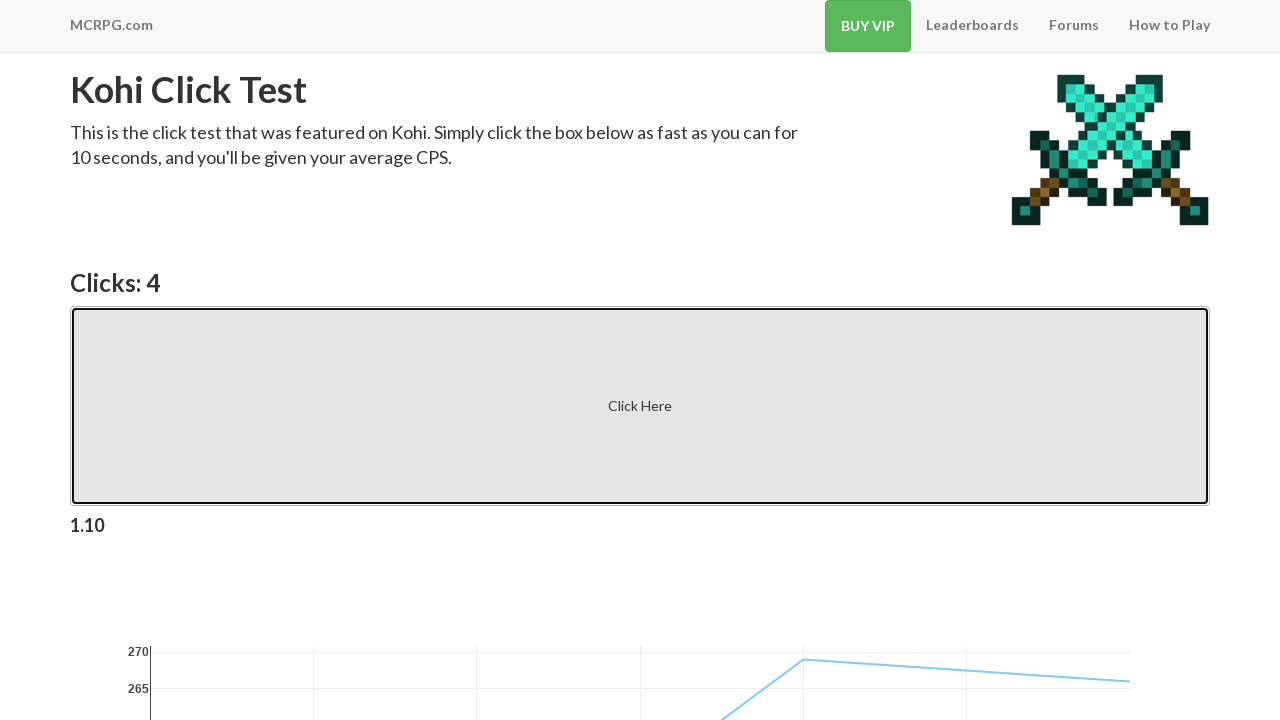

Clicked the kohi click test button at (640, 406) on .btn-default
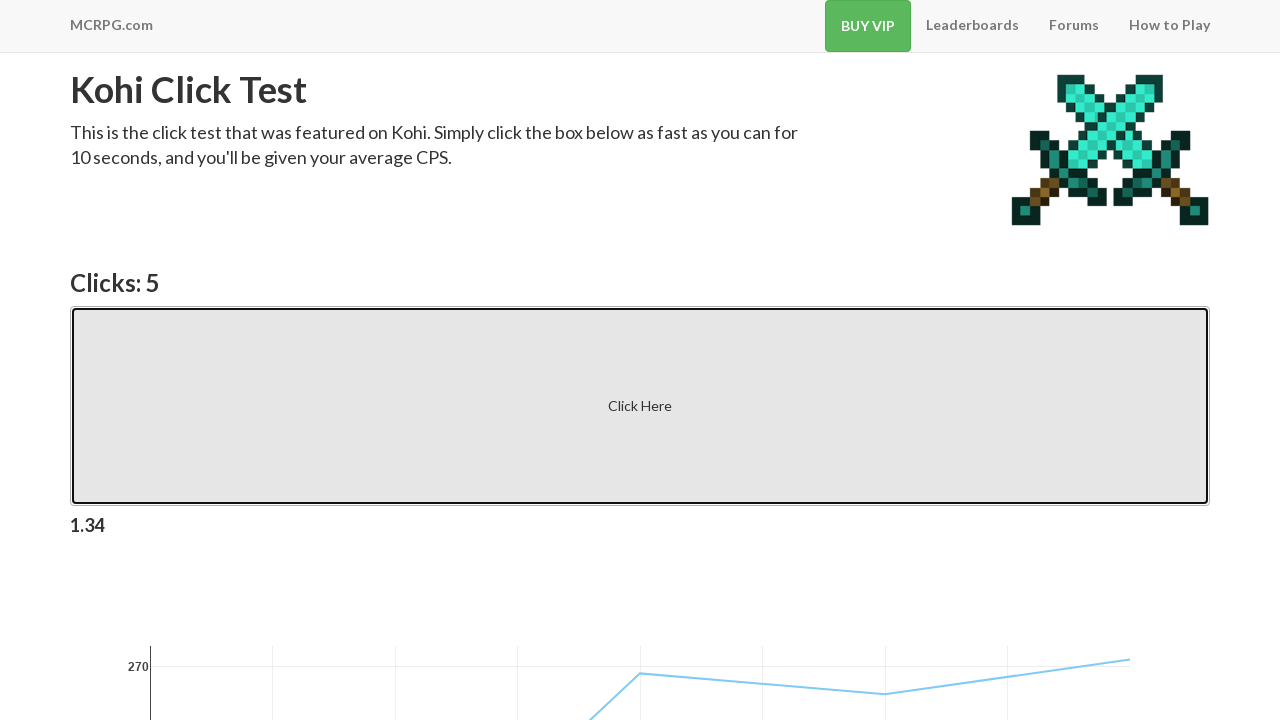

Clicked the kohi click test button at (640, 406) on .btn-default
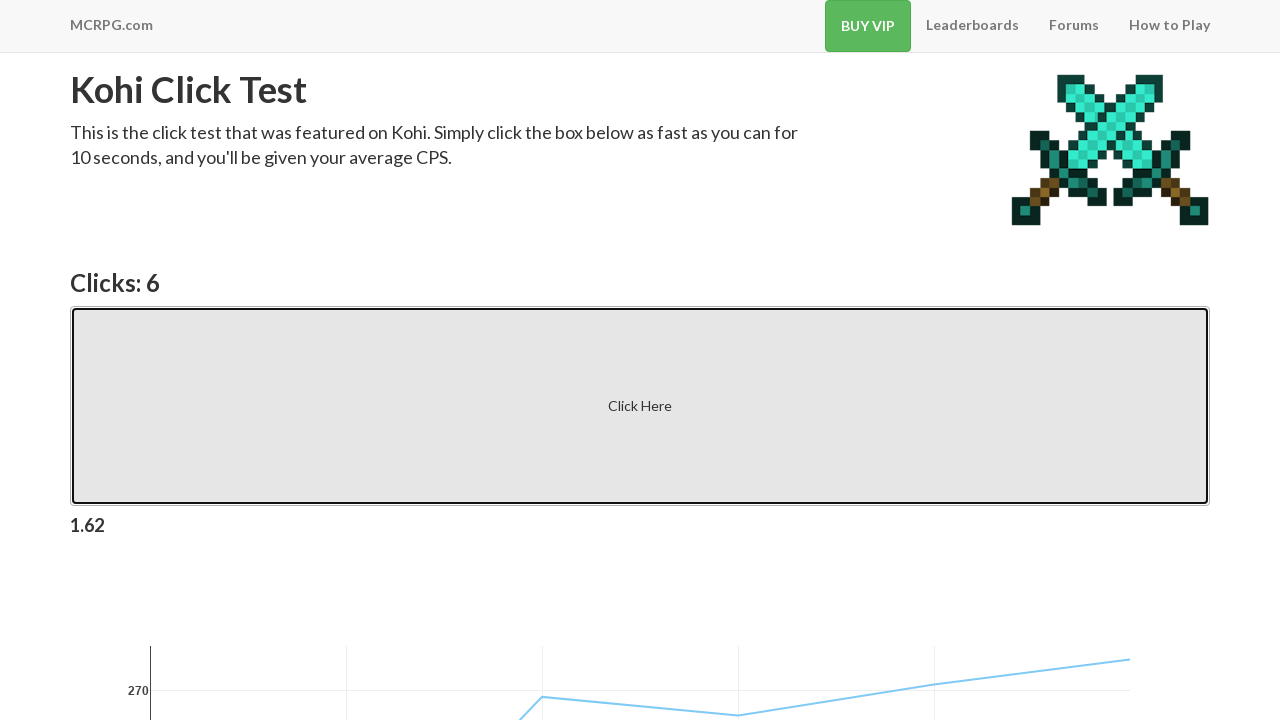

Clicked the kohi click test button at (640, 406) on .btn-default
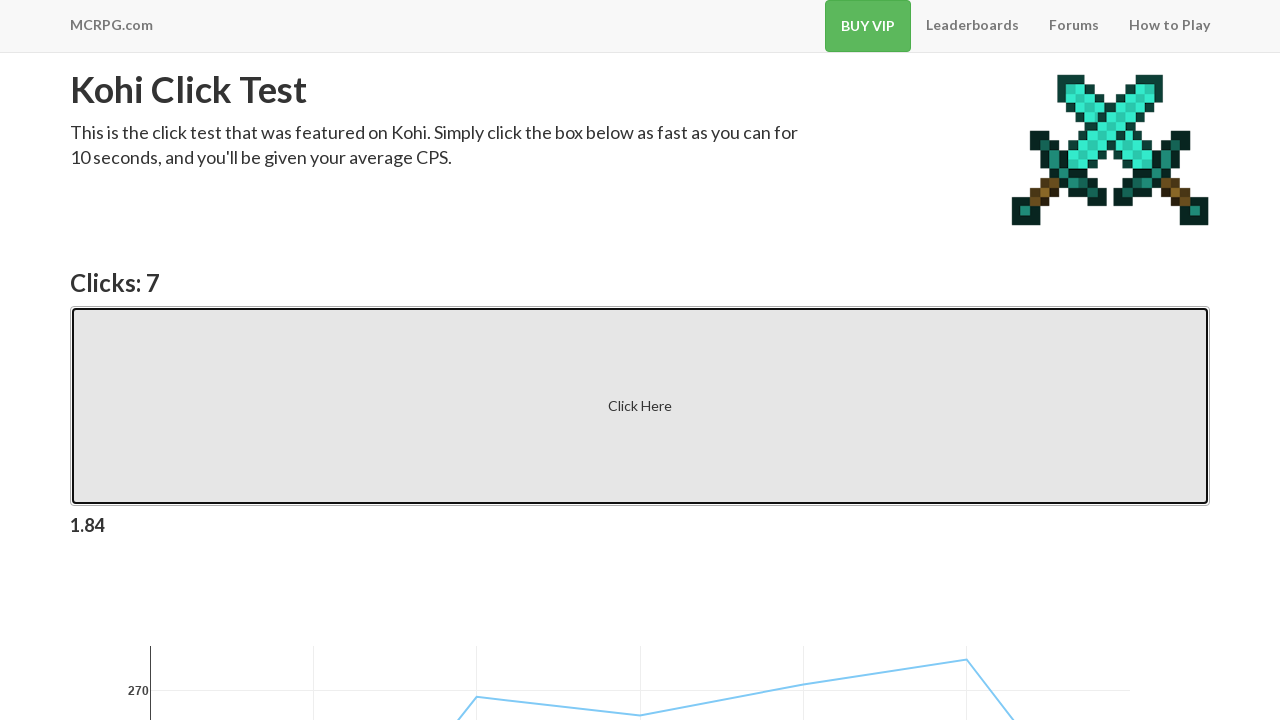

Clicked the kohi click test button at (640, 406) on .btn-default
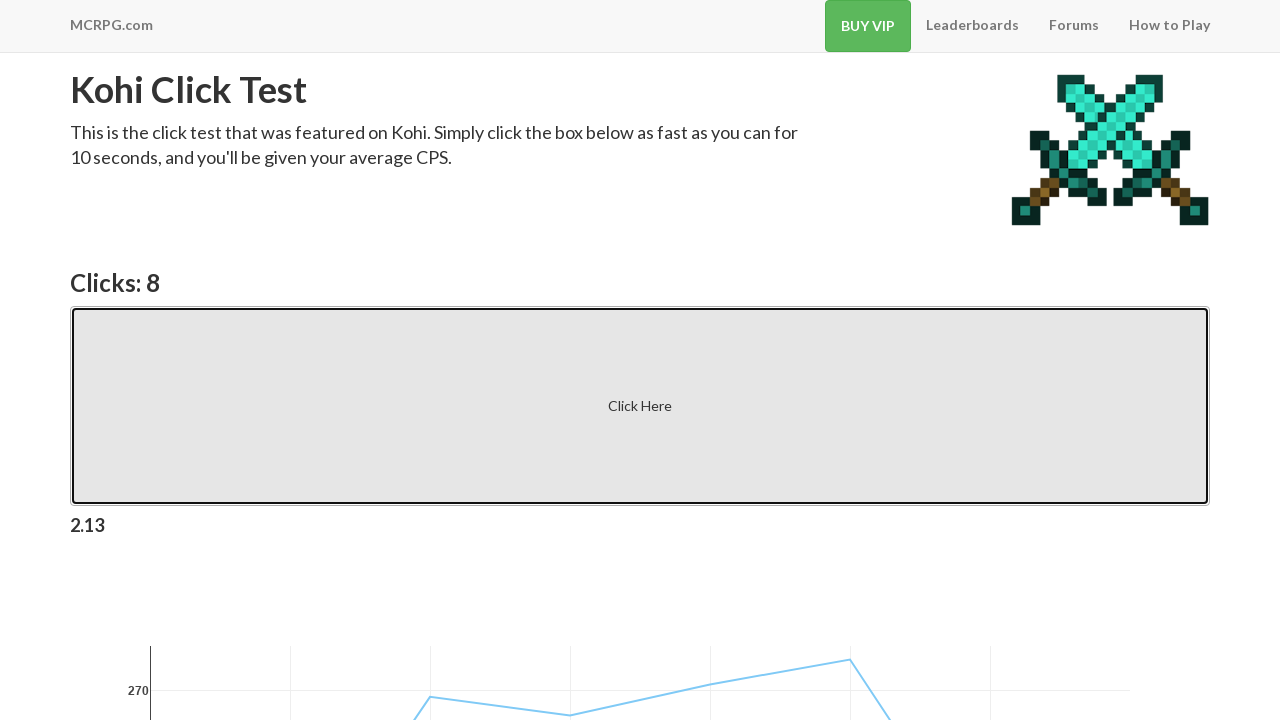

Clicked the kohi click test button at (640, 406) on .btn-default
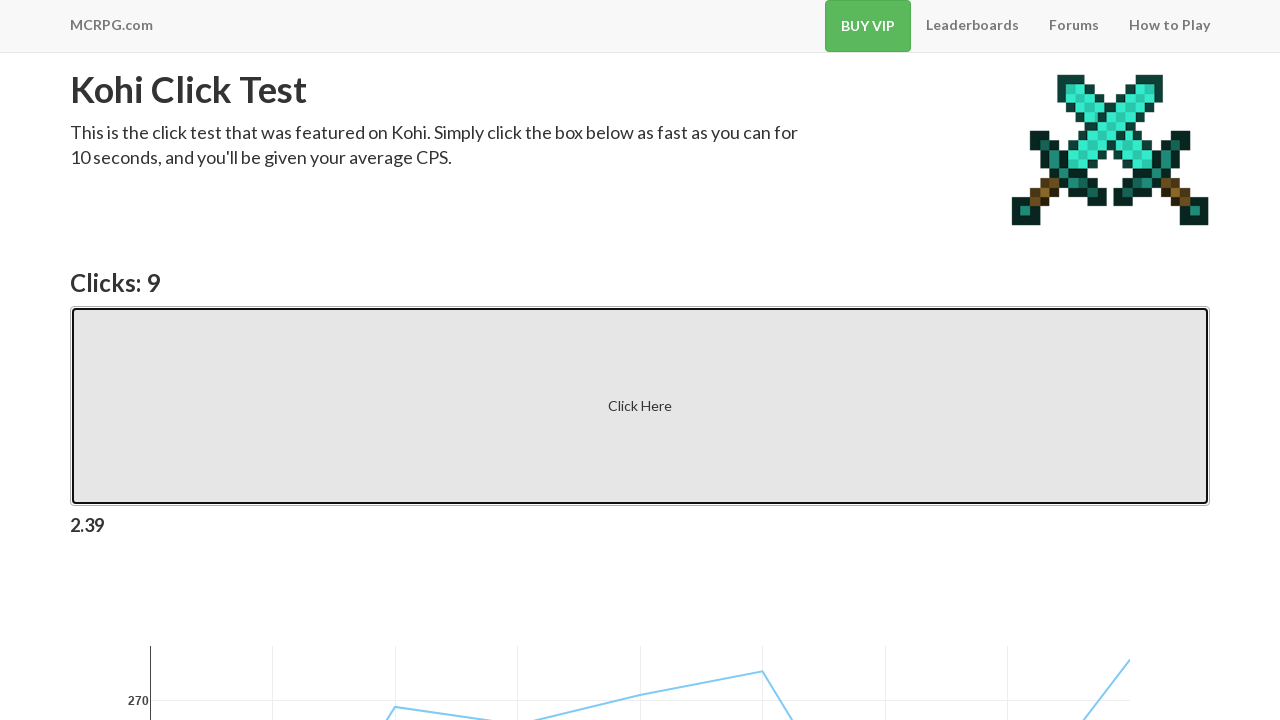

Clicked the kohi click test button at (640, 406) on .btn-default
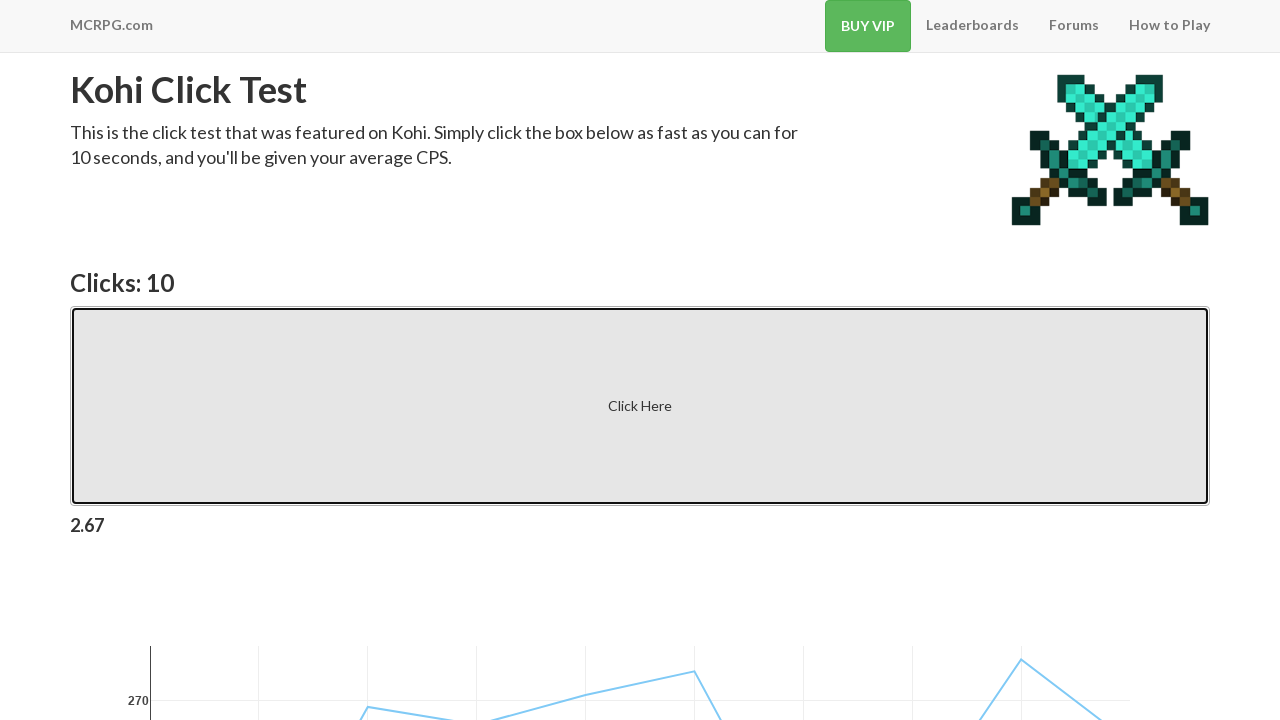

Clicked the kohi click test button at (640, 406) on .btn-default
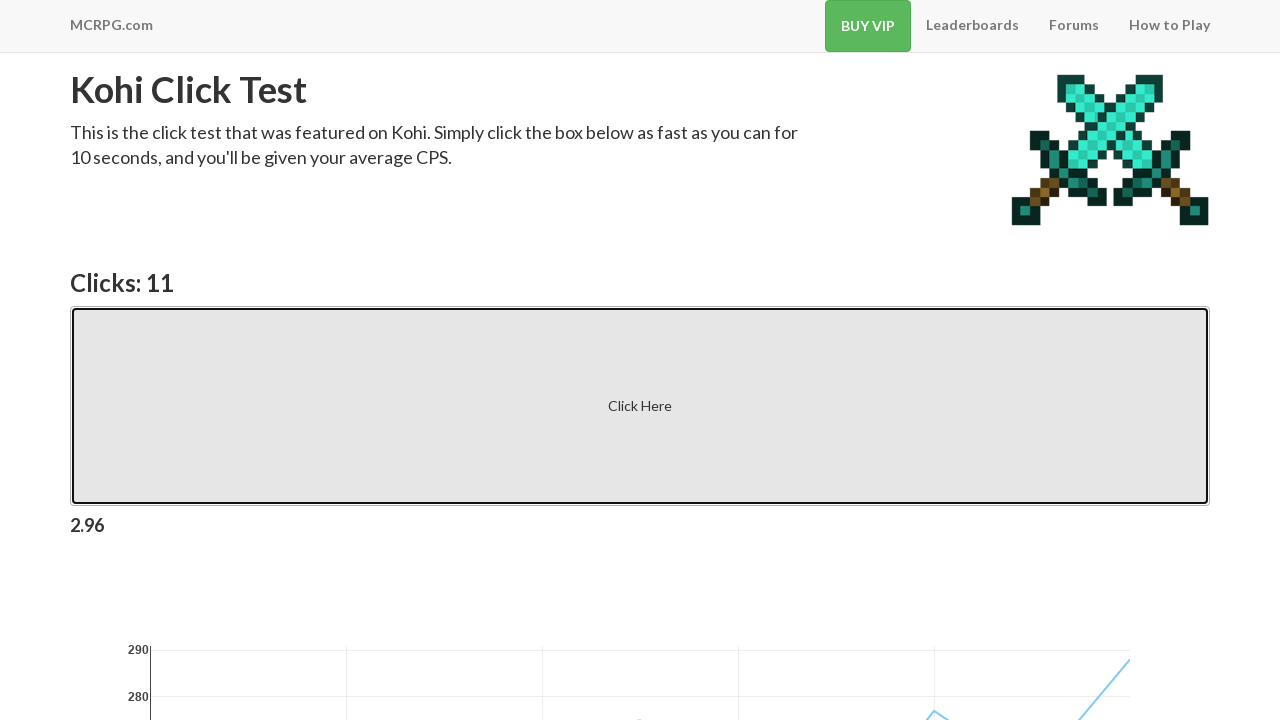

Clicked the kohi click test button at (640, 406) on .btn-default
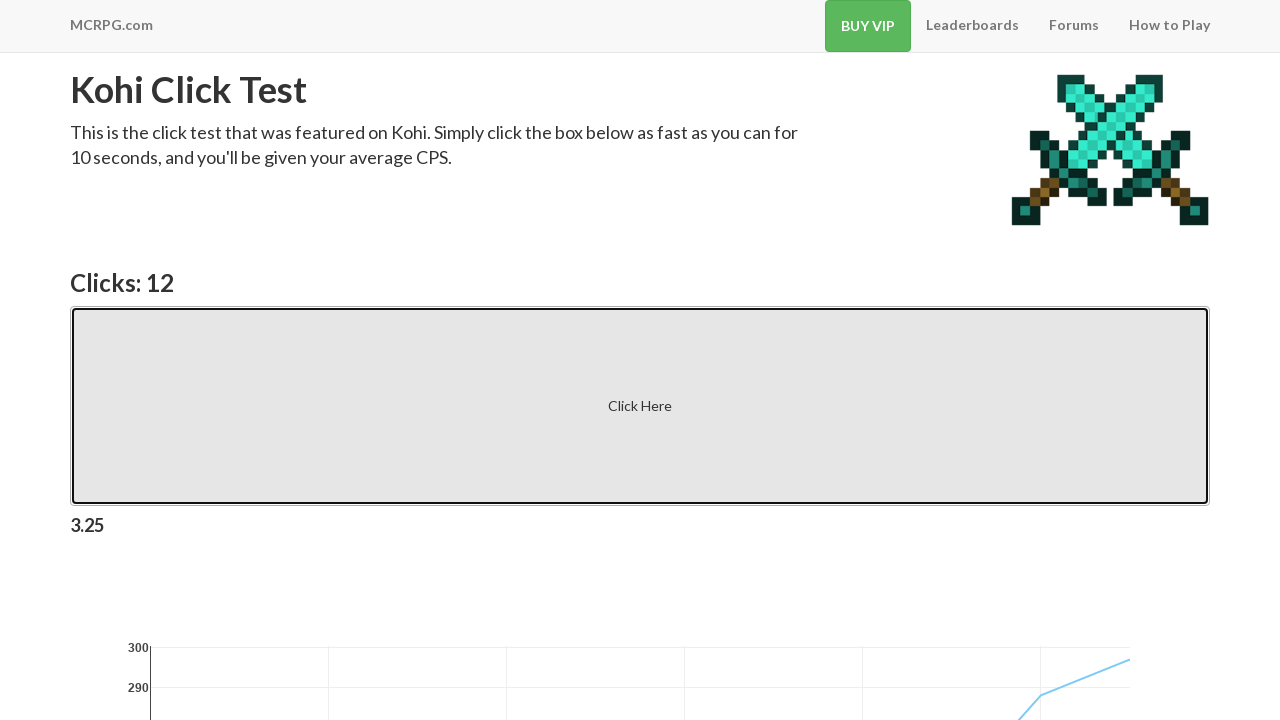

Clicked the kohi click test button at (640, 406) on .btn-default
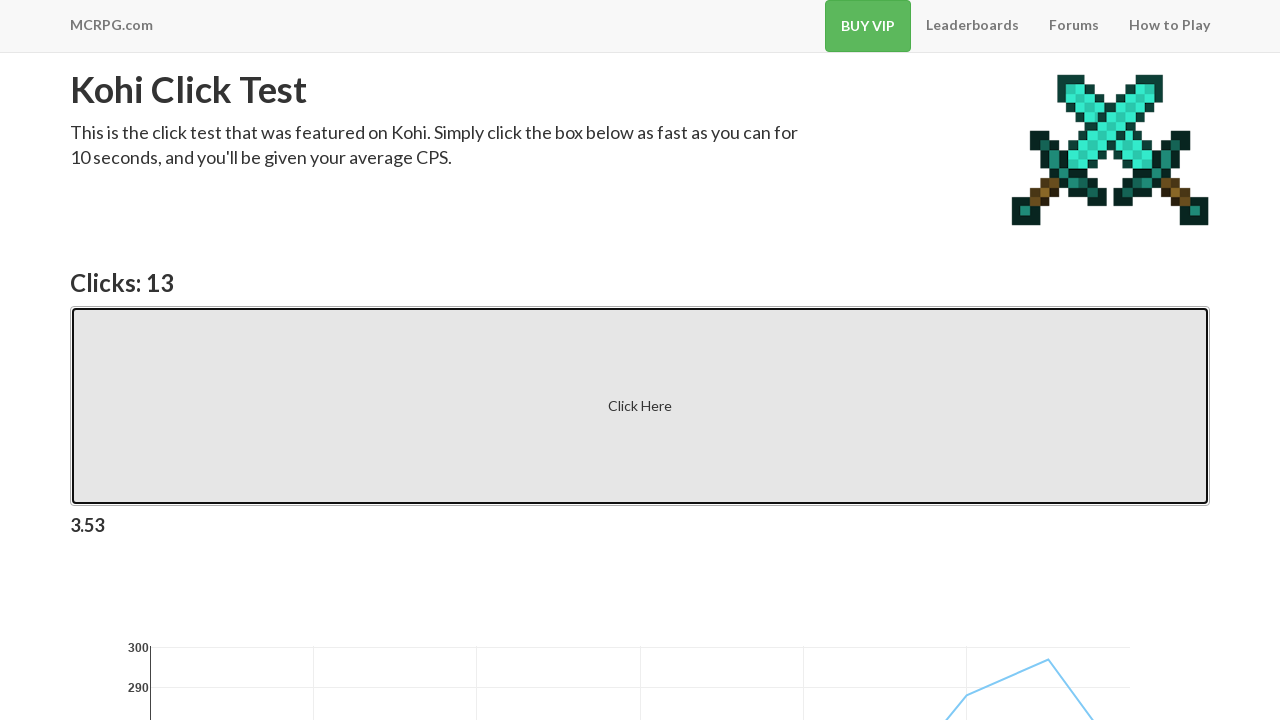

Clicked the kohi click test button at (640, 406) on .btn-default
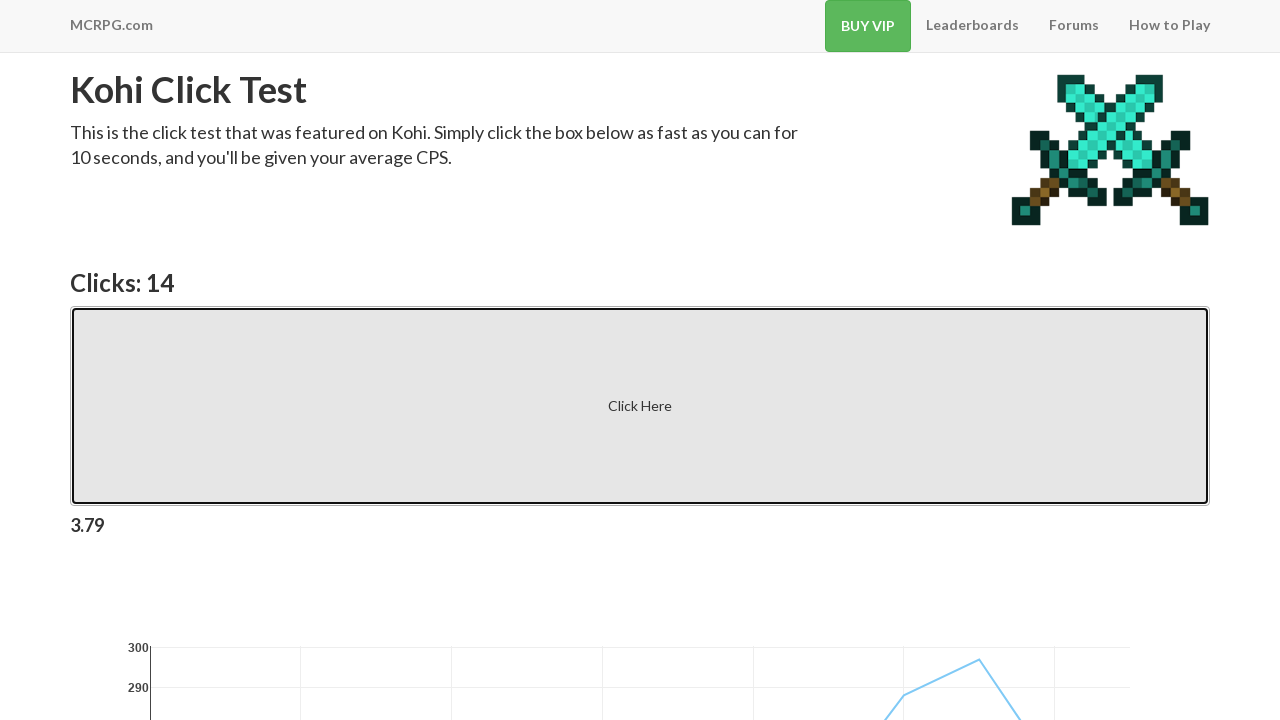

Clicked the kohi click test button at (640, 406) on .btn-default
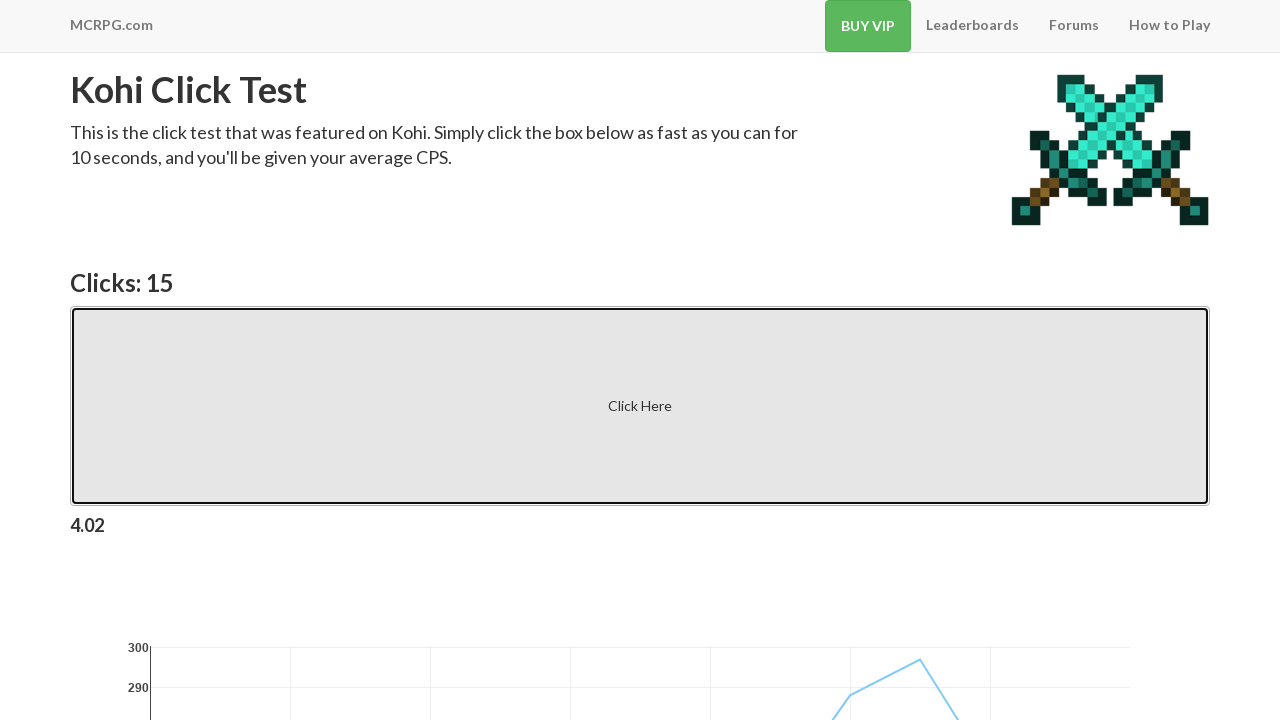

Clicked the kohi click test button at (640, 406) on .btn-default
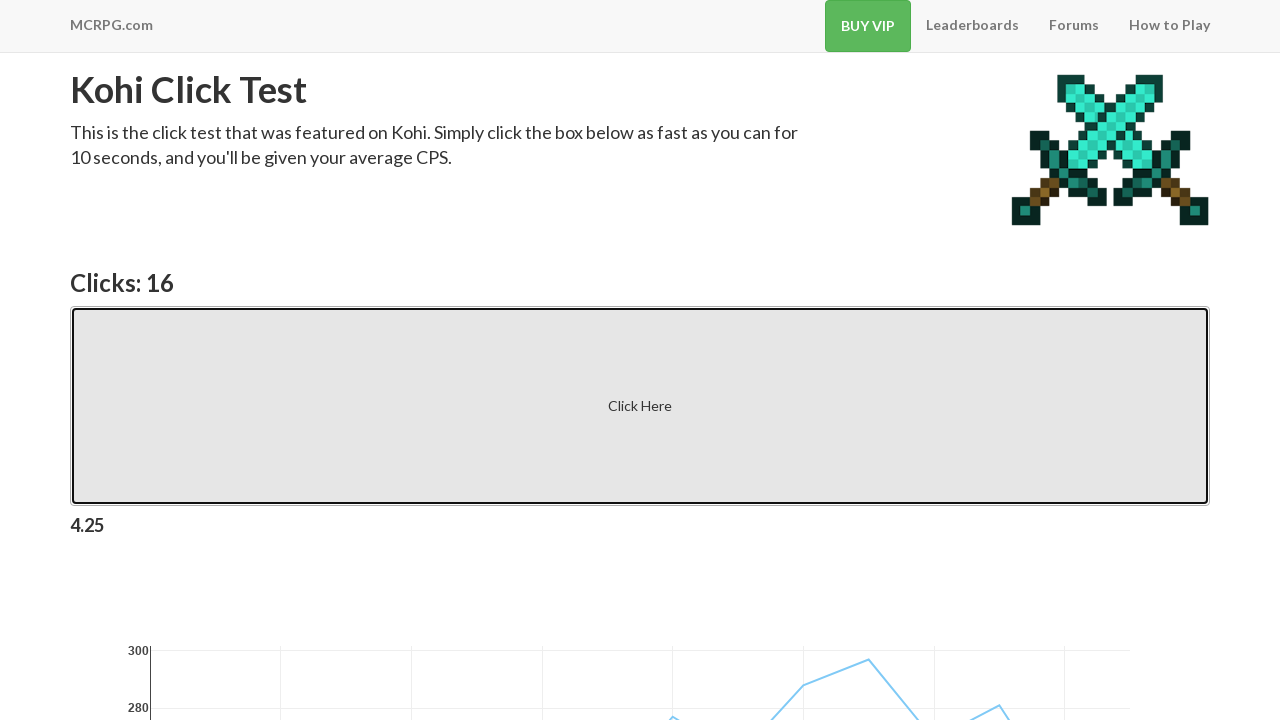

Clicked the kohi click test button at (640, 406) on .btn-default
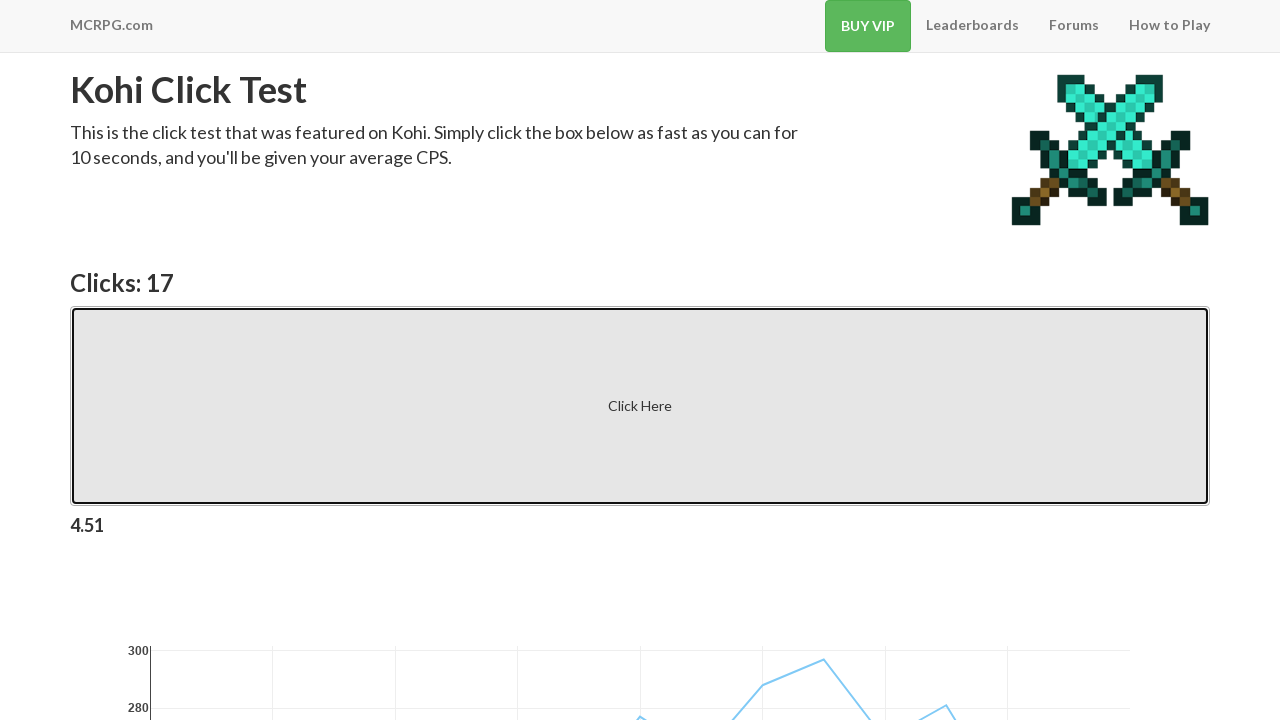

Clicked the kohi click test button at (640, 406) on .btn-default
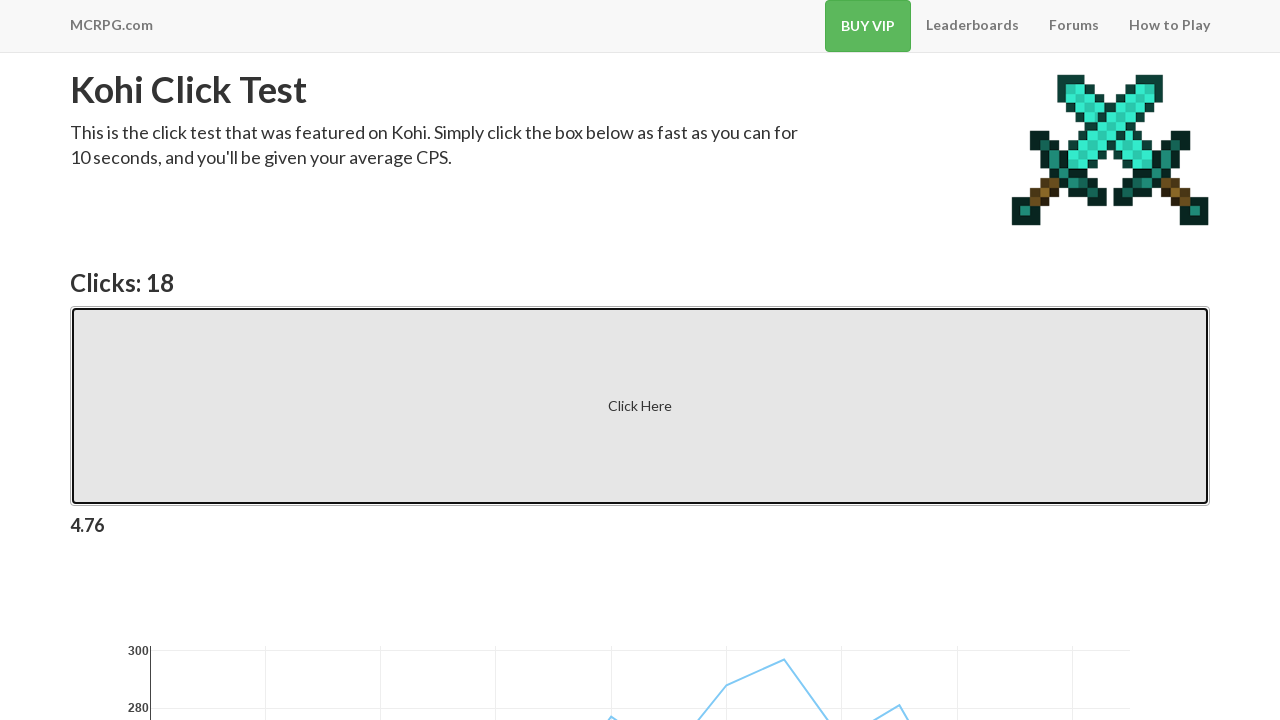

Clicked the kohi click test button at (640, 406) on .btn-default
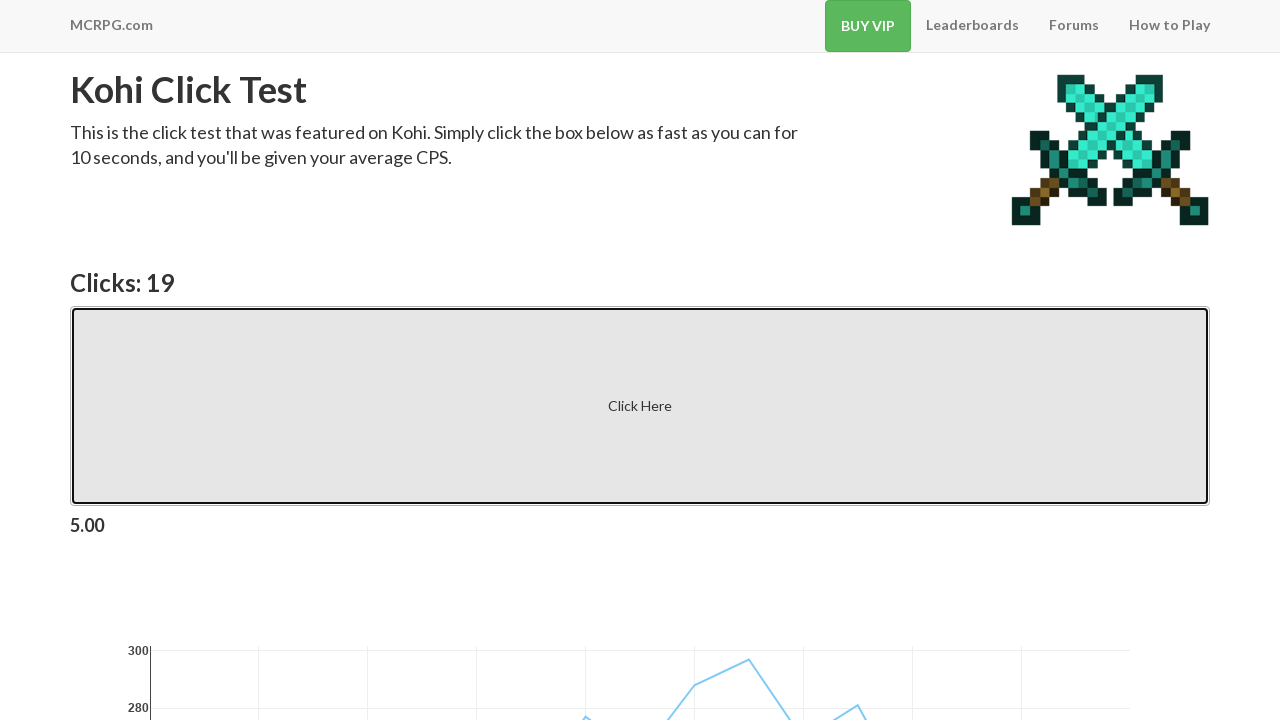

Clicked the kohi click test button at (640, 406) on .btn-default
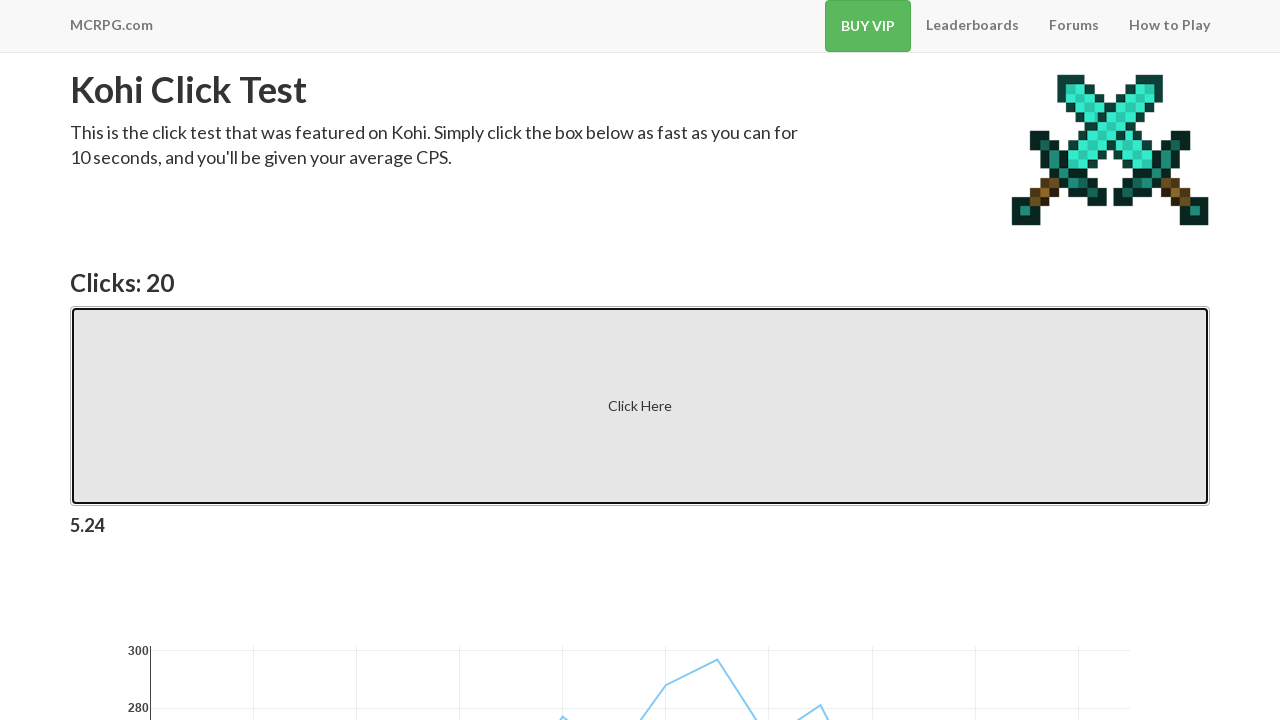

Clicked the kohi click test button at (640, 406) on .btn-default
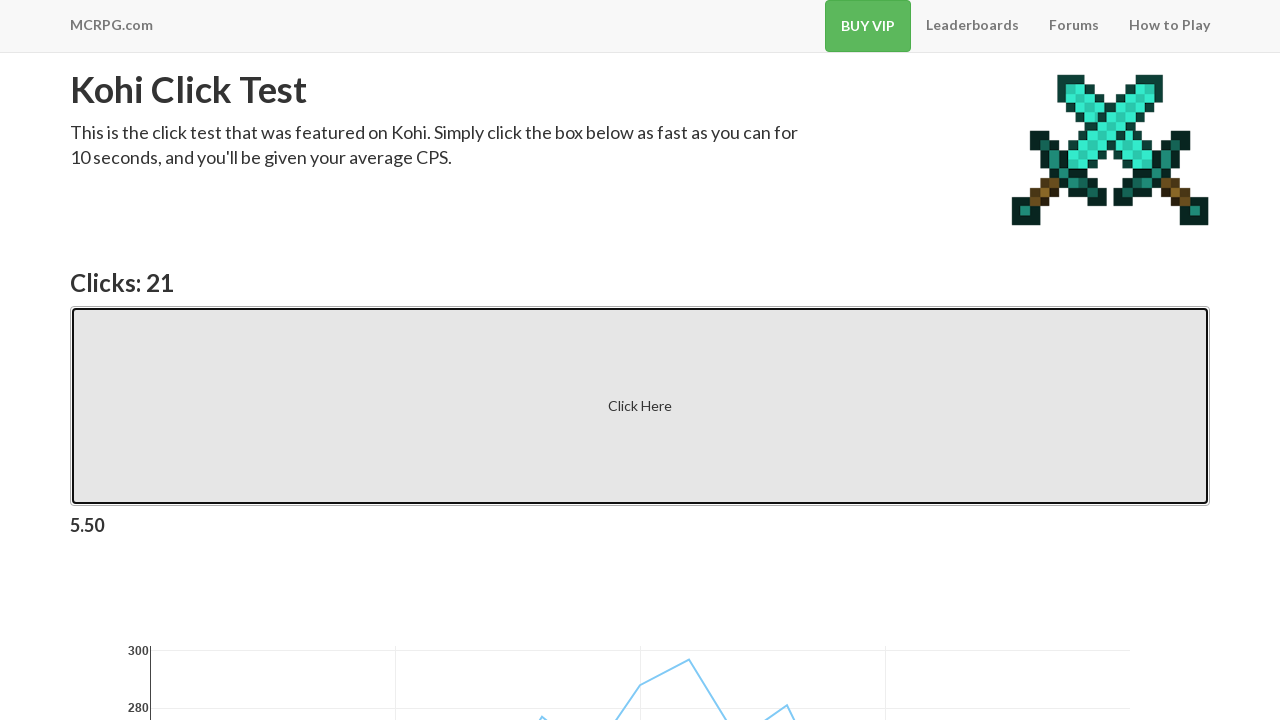

Clicked the kohi click test button at (640, 406) on .btn-default
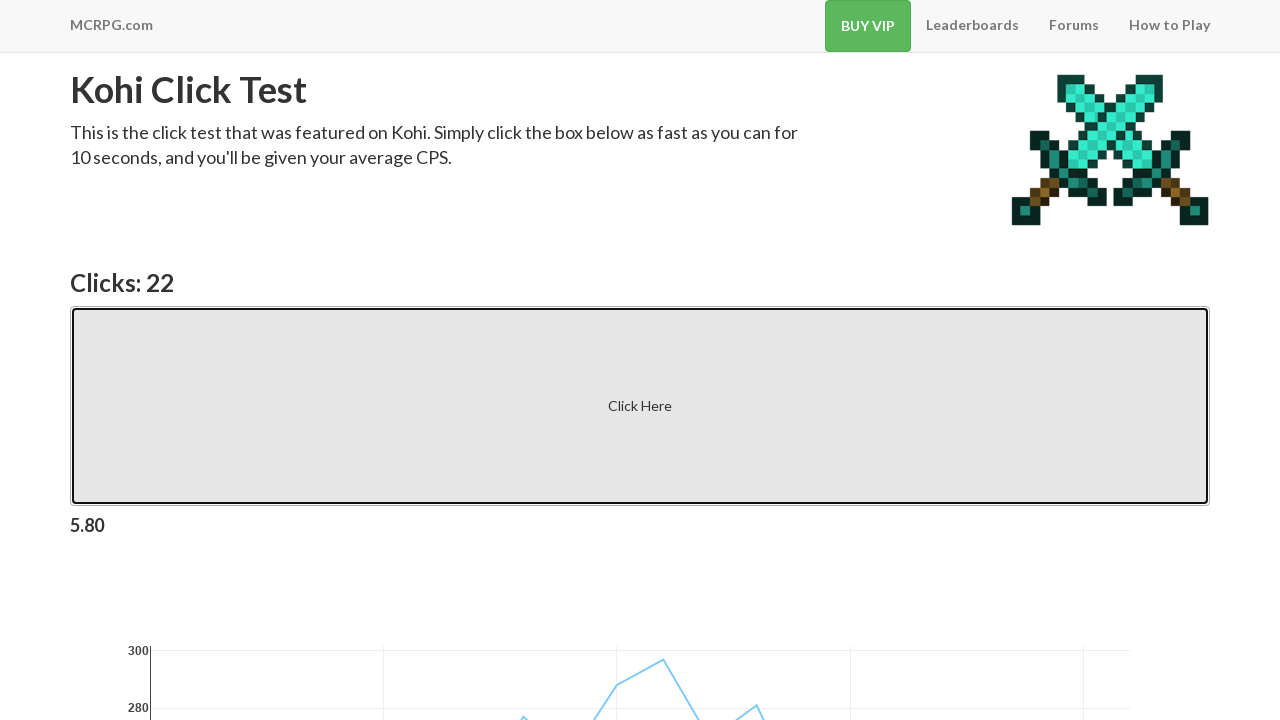

Clicked the kohi click test button at (640, 406) on .btn-default
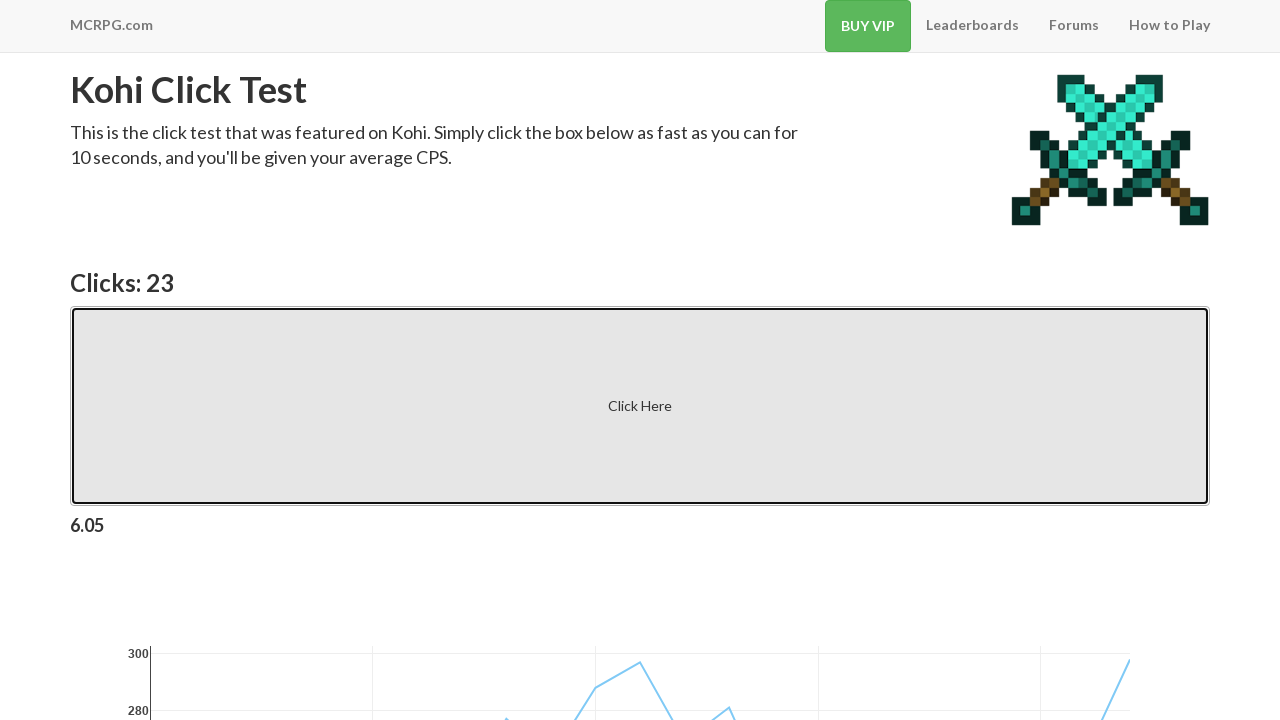

Clicked the kohi click test button at (640, 406) on .btn-default
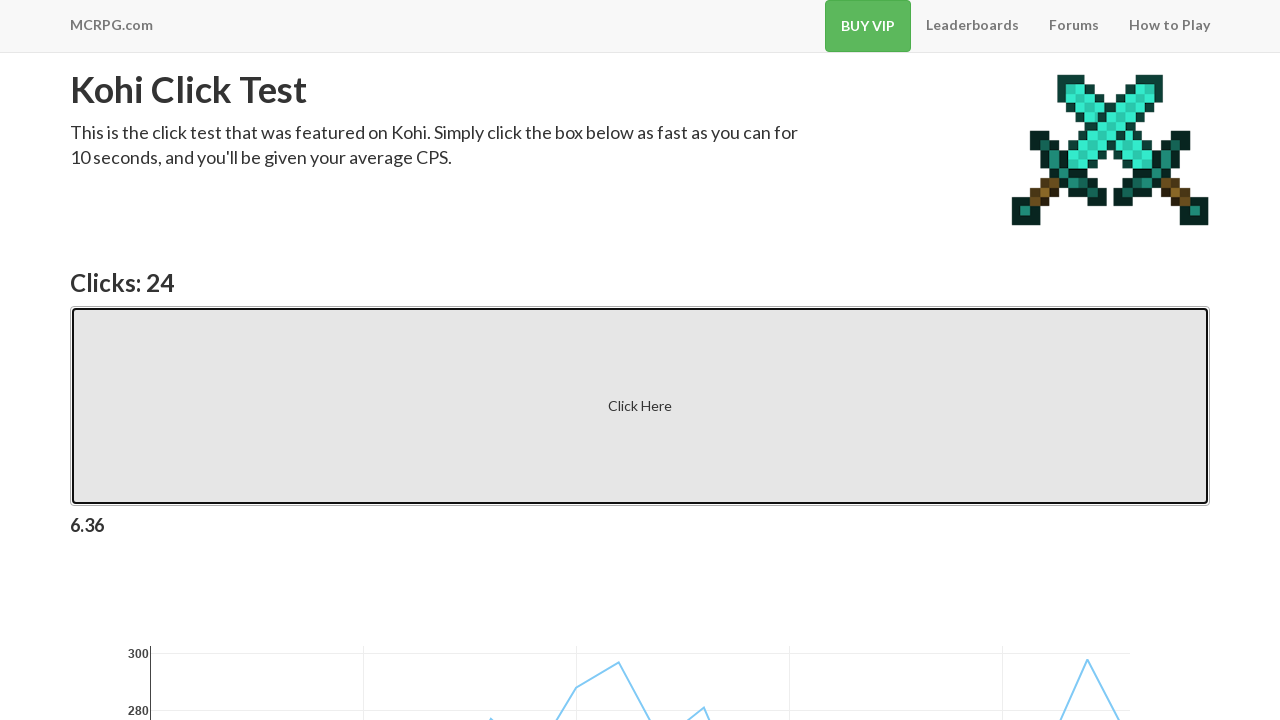

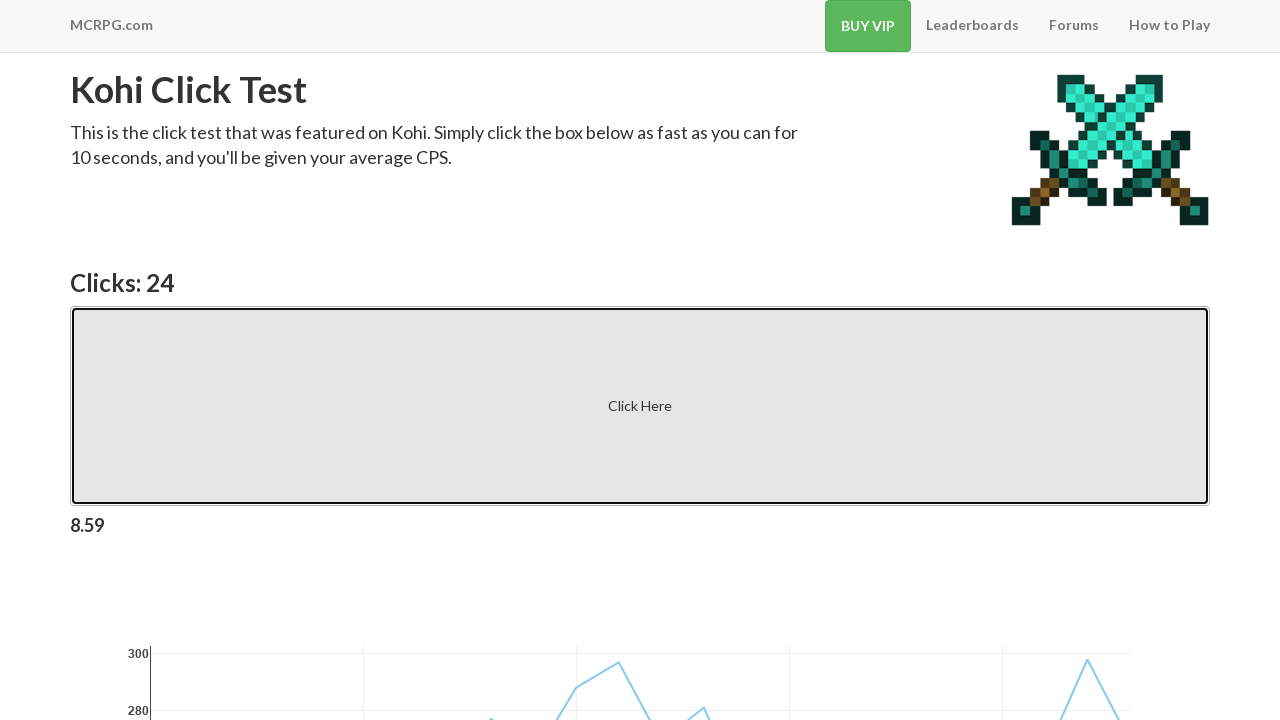